Tests responsive behavior of the webpage by cycling through different viewport widths (480, 960, 1366, 1920) and scrolling through the entire page at each size to verify content renders correctly at different breakpoints.

Starting URL: https://nomadcoders.co

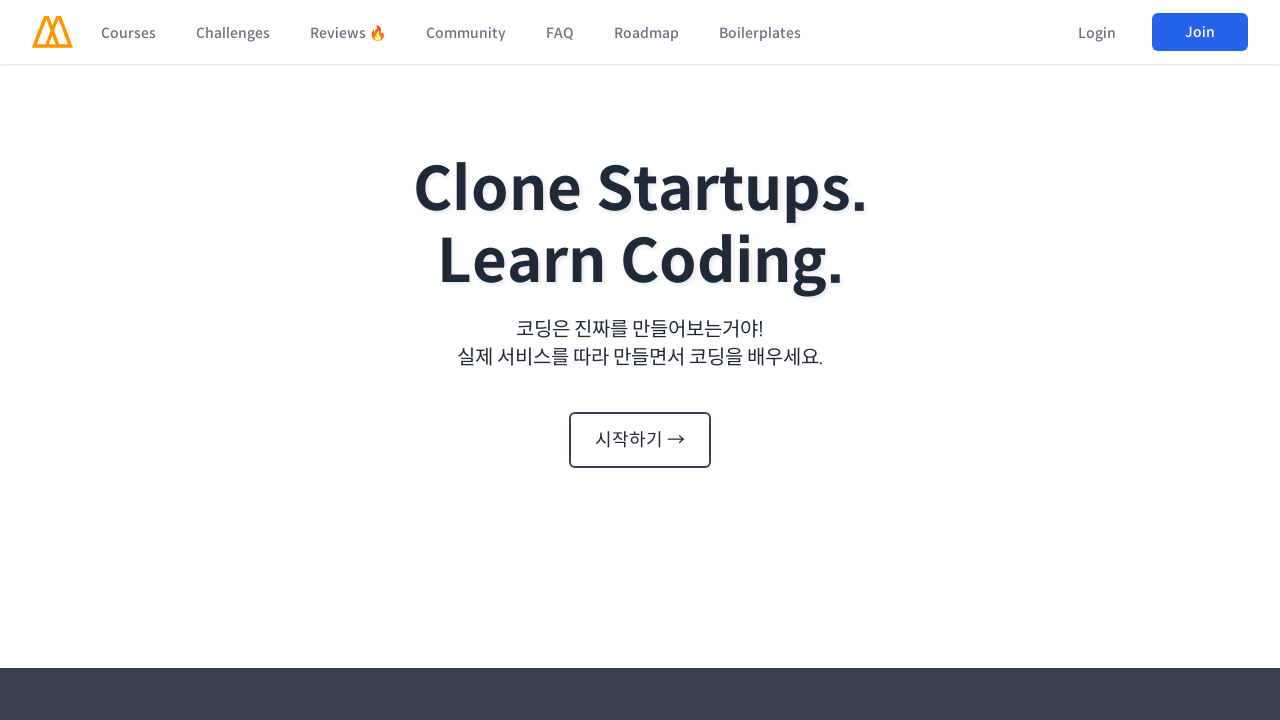

Set viewport width to 480px and height to 840px
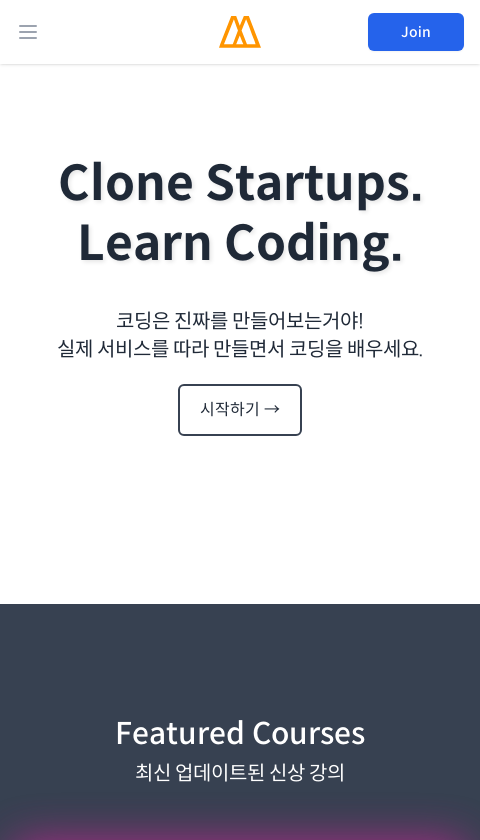

Scrolled to top of page
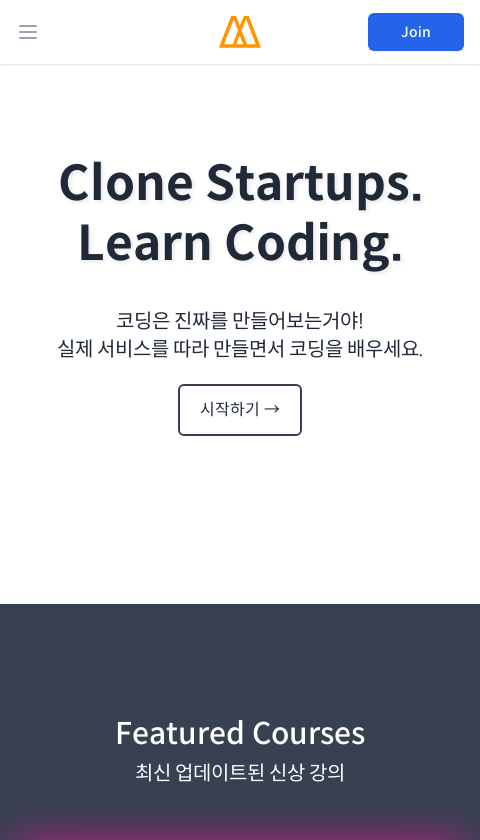

Waited 1000ms for page to stabilize
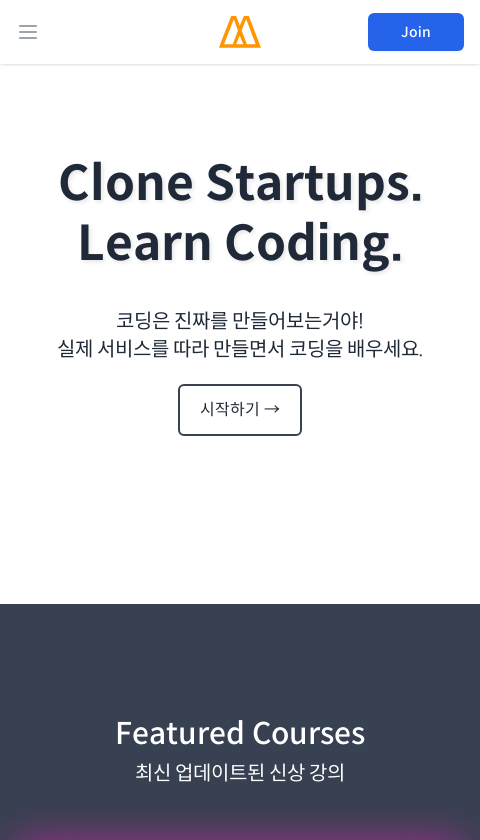

Retrieved total scroll height: 12577px
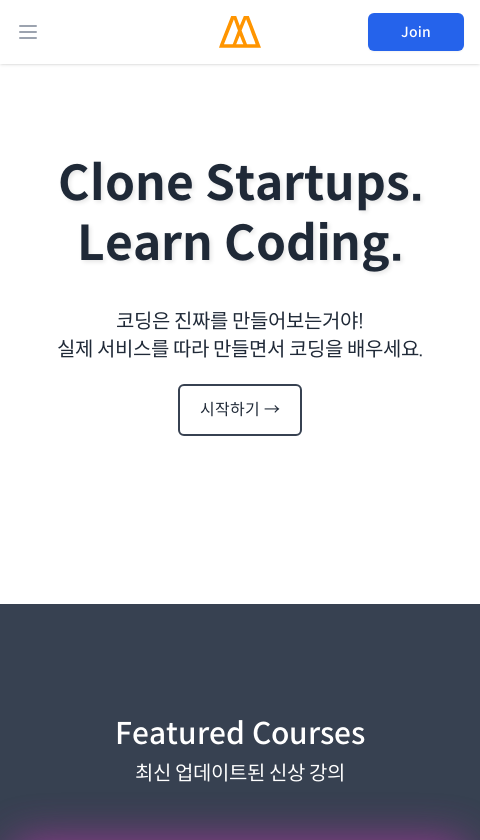

Scrolled to section 0 (viewport width 480px) at scroll position 0px
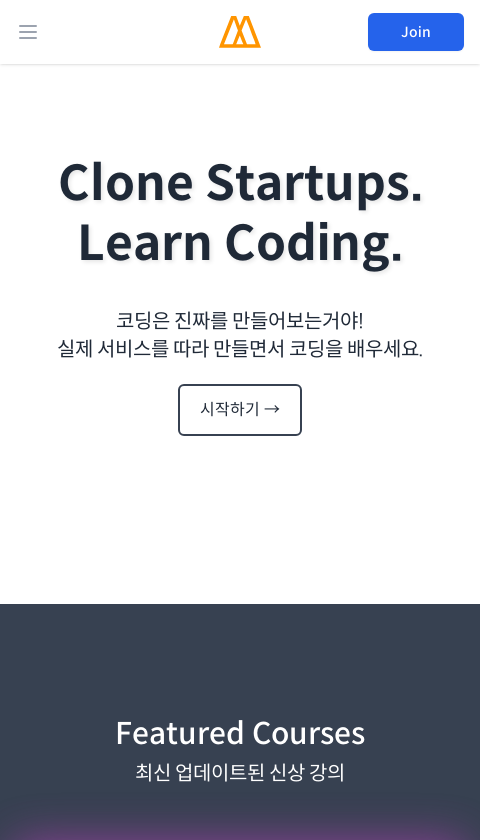

Waited 500ms for content to render at section 0
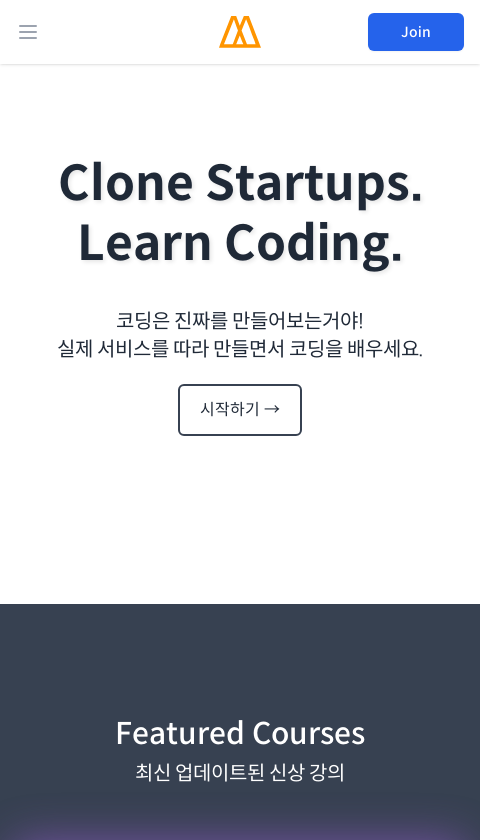

Scrolled to section 1 (viewport width 480px) at scroll position 840px
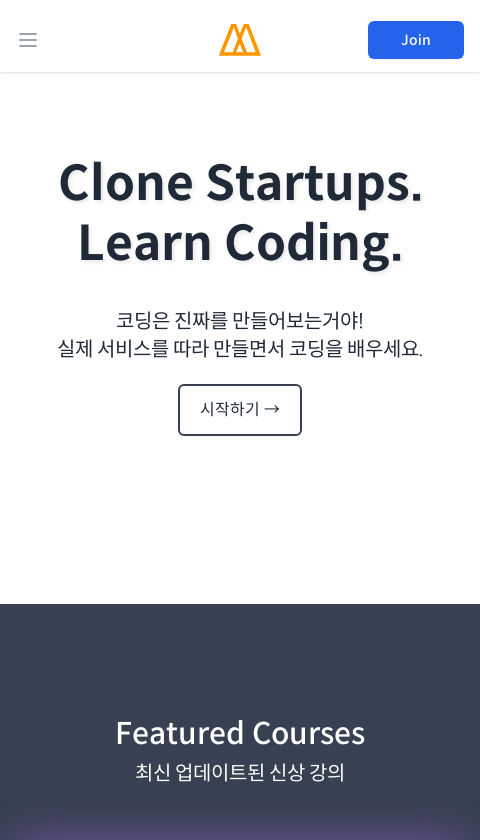

Waited 500ms for content to render at section 1
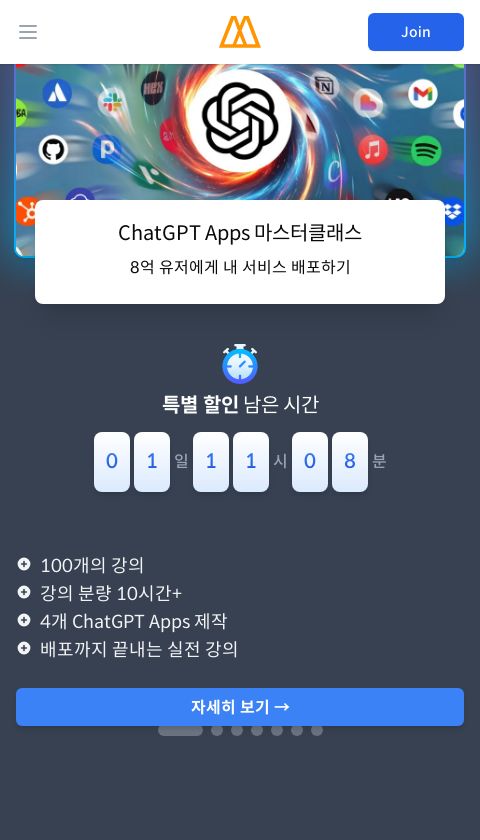

Scrolled to section 2 (viewport width 480px) at scroll position 1680px
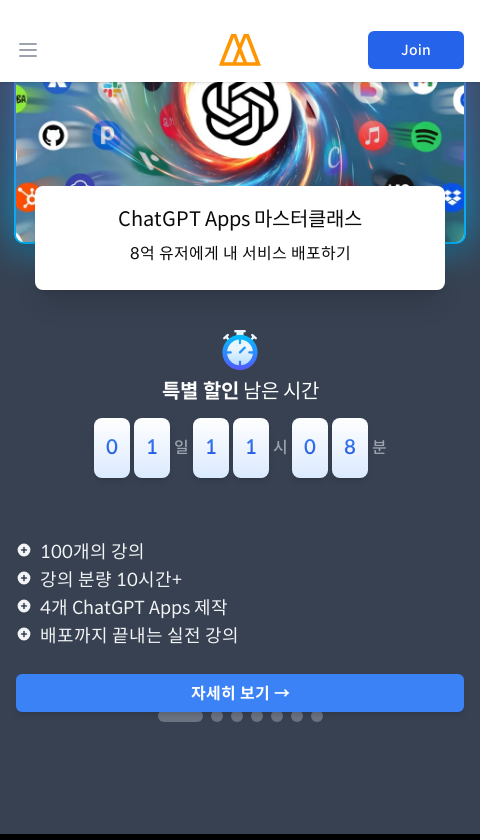

Waited 500ms for content to render at section 2
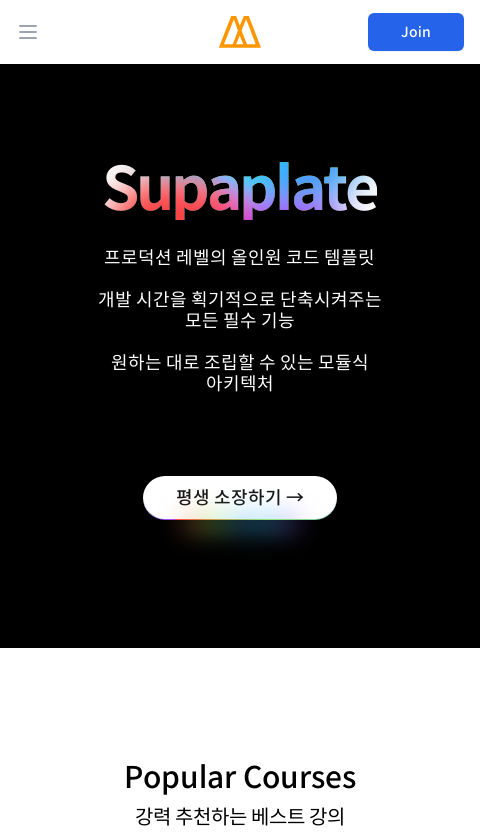

Scrolled to section 3 (viewport width 480px) at scroll position 2520px
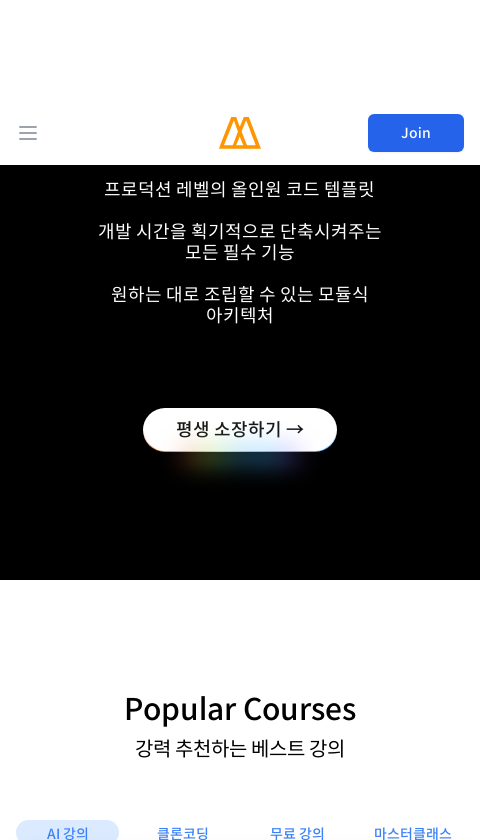

Waited 500ms for content to render at section 3
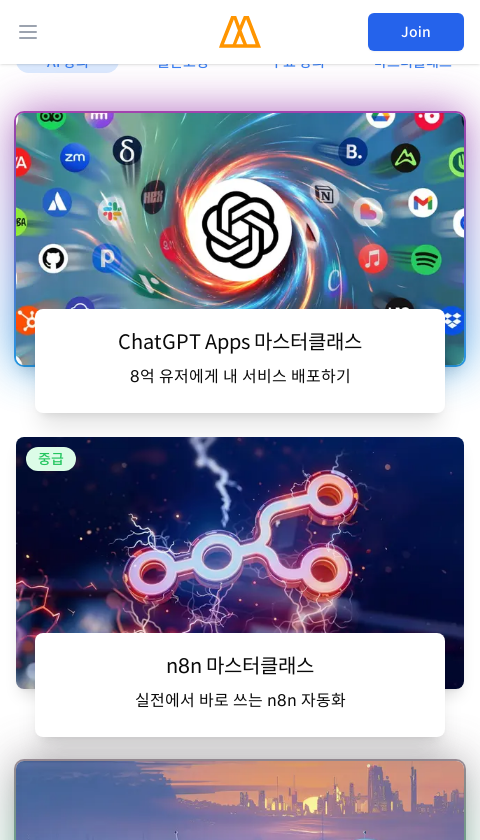

Scrolled to section 4 (viewport width 480px) at scroll position 3360px
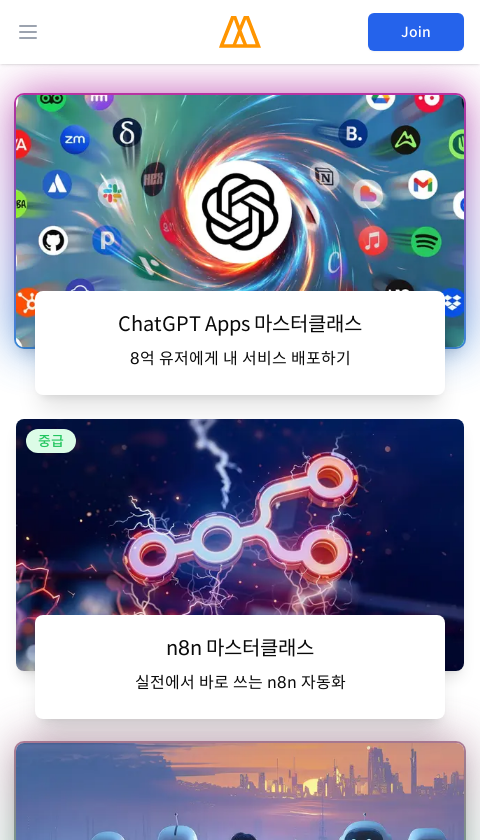

Waited 500ms for content to render at section 4
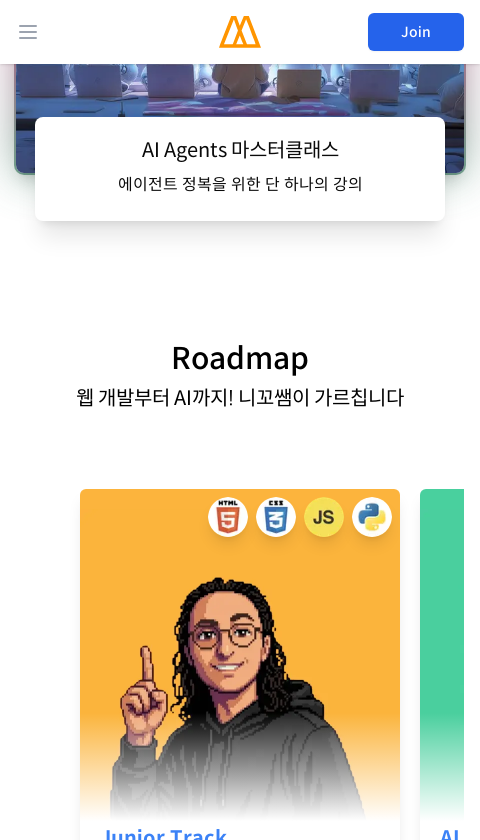

Scrolled to section 5 (viewport width 480px) at scroll position 4200px
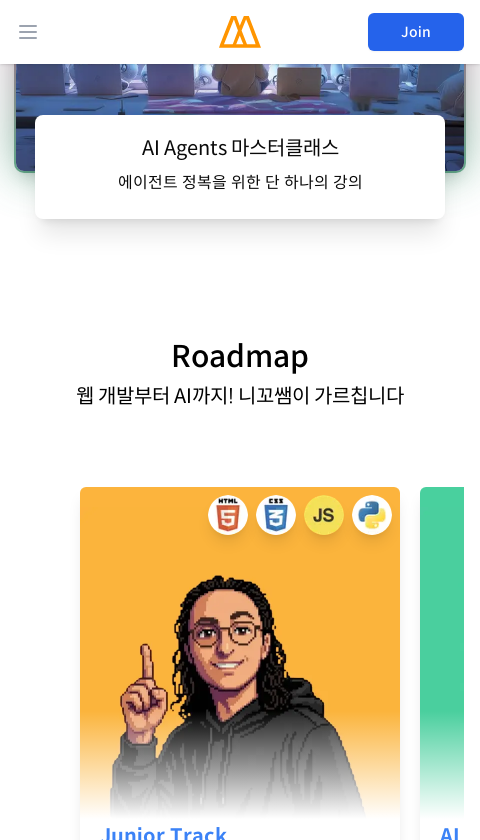

Waited 500ms for content to render at section 5
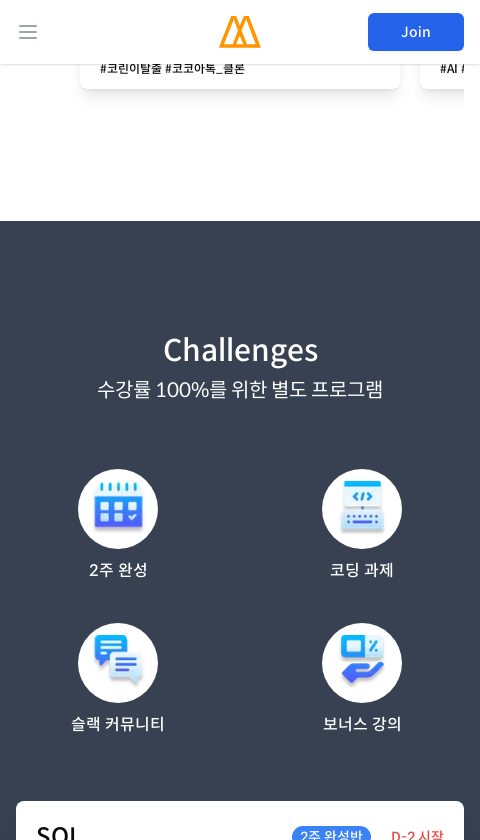

Scrolled to section 6 (viewport width 480px) at scroll position 5040px
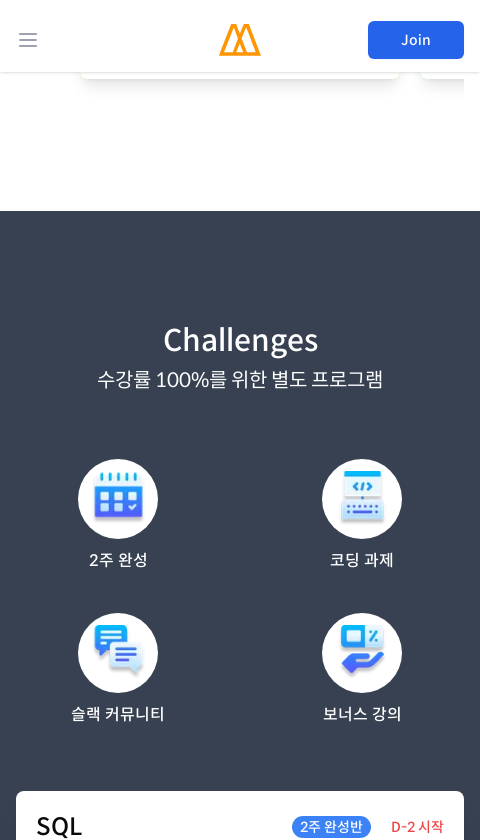

Waited 500ms for content to render at section 6
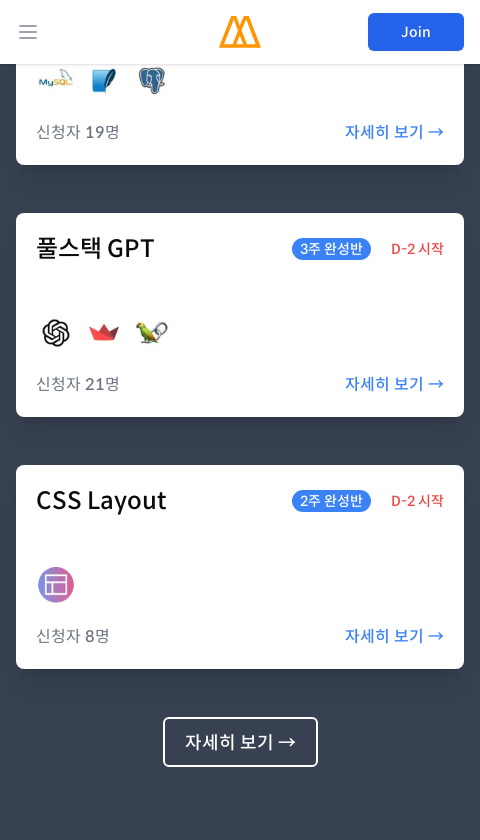

Scrolled to section 7 (viewport width 480px) at scroll position 5880px
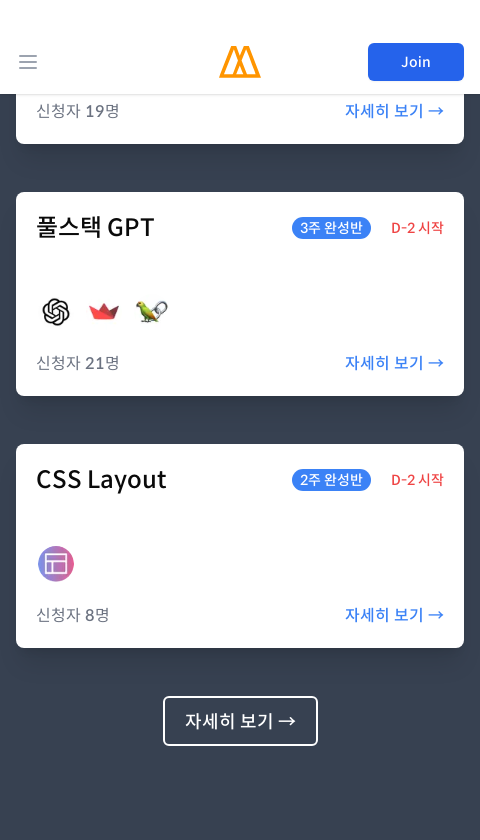

Waited 500ms for content to render at section 7
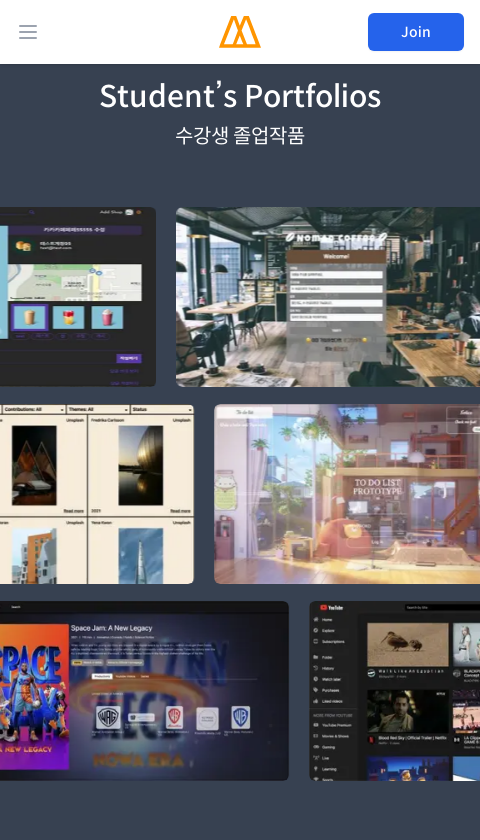

Scrolled to section 8 (viewport width 480px) at scroll position 6720px
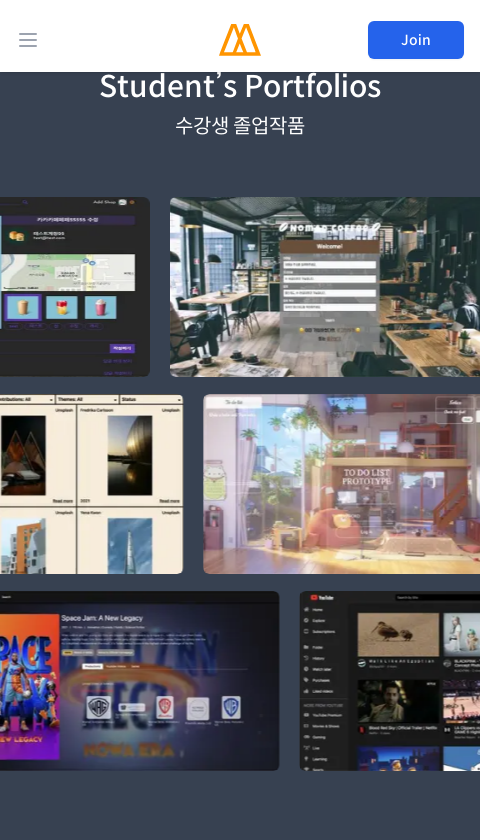

Waited 500ms for content to render at section 8
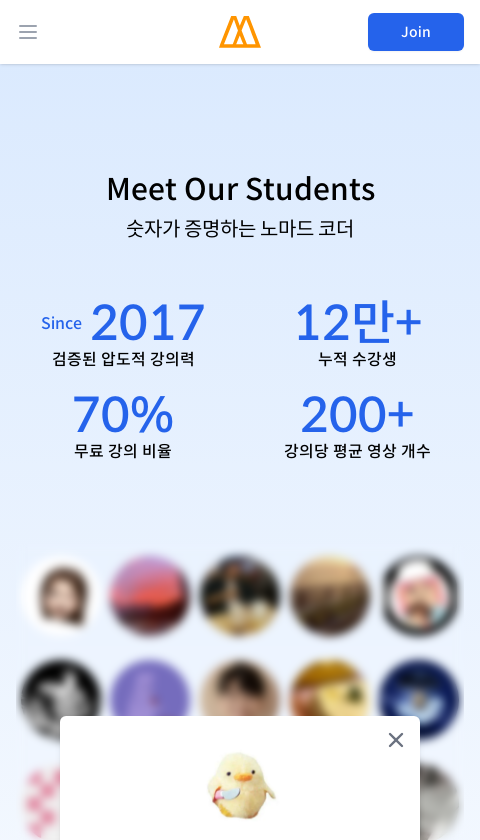

Scrolled to section 9 (viewport width 480px) at scroll position 7560px
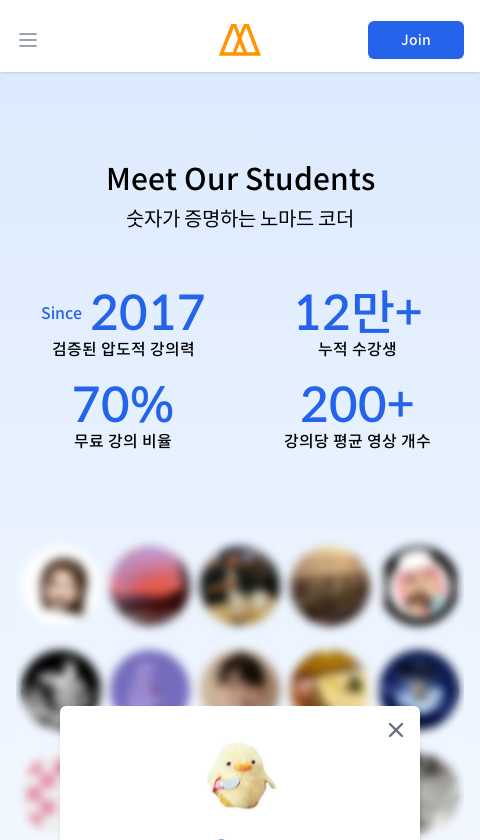

Waited 500ms for content to render at section 9
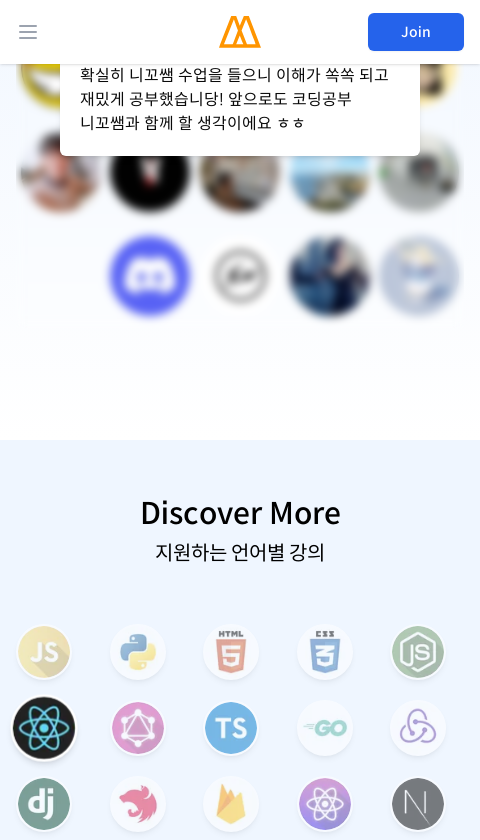

Scrolled to section 10 (viewport width 480px) at scroll position 8400px
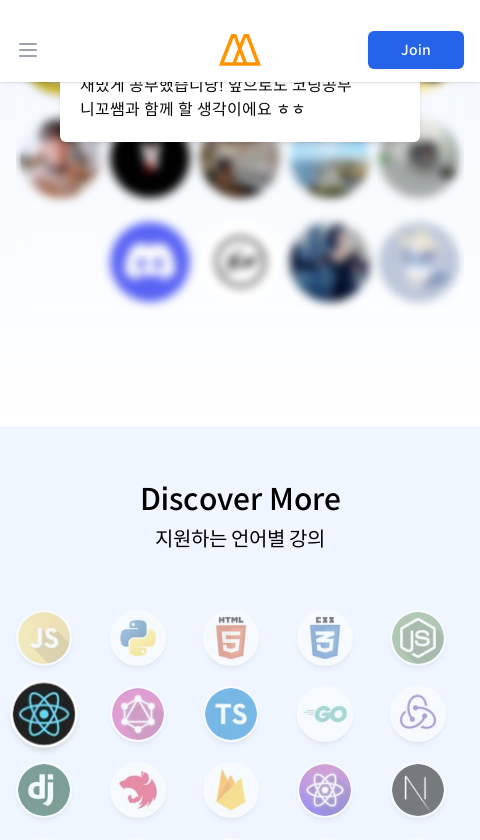

Waited 500ms for content to render at section 10
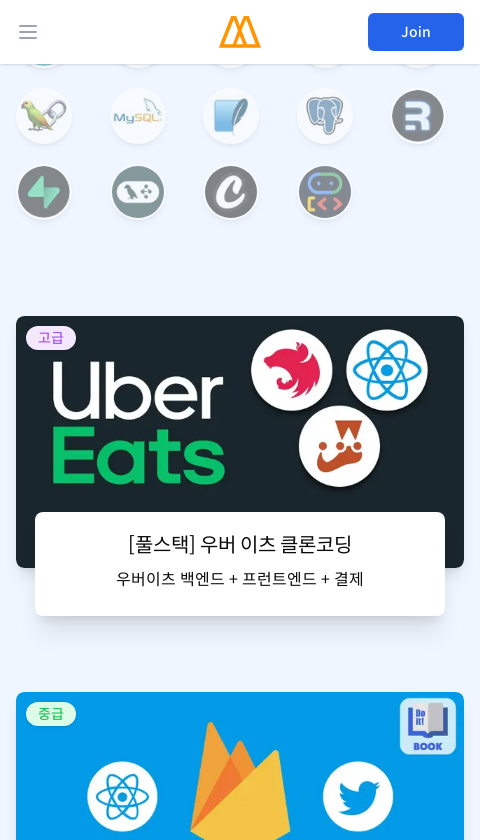

Scrolled to section 11 (viewport width 480px) at scroll position 9240px
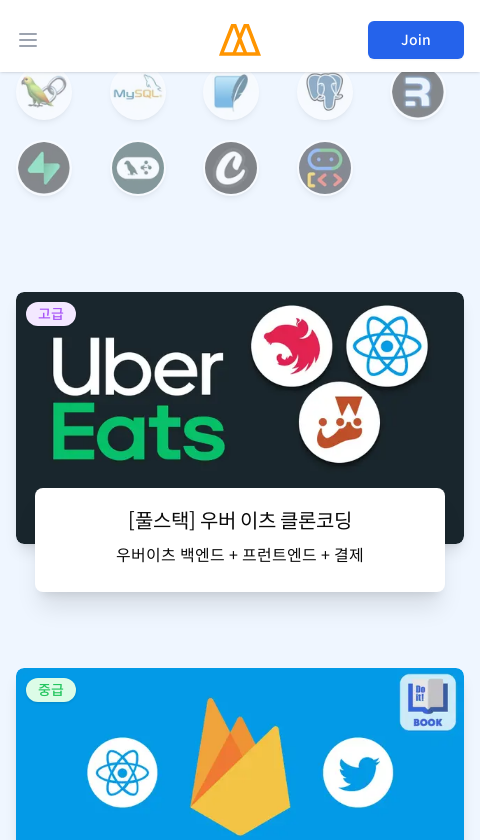

Waited 500ms for content to render at section 11
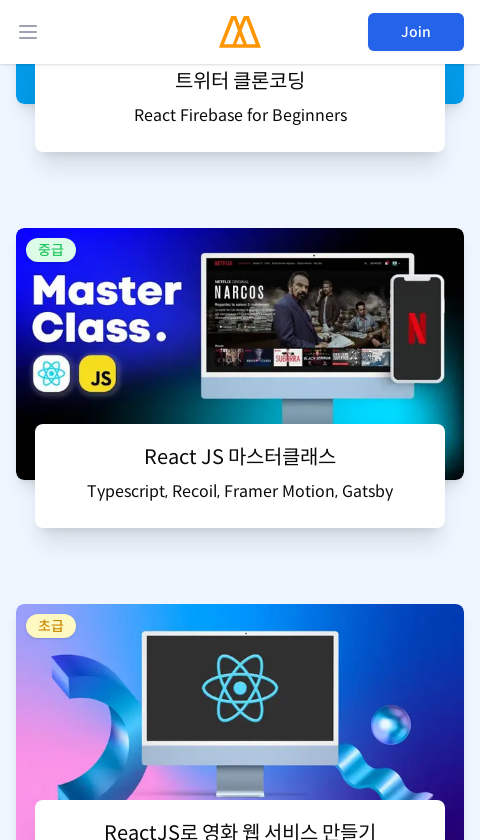

Scrolled to section 12 (viewport width 480px) at scroll position 10080px
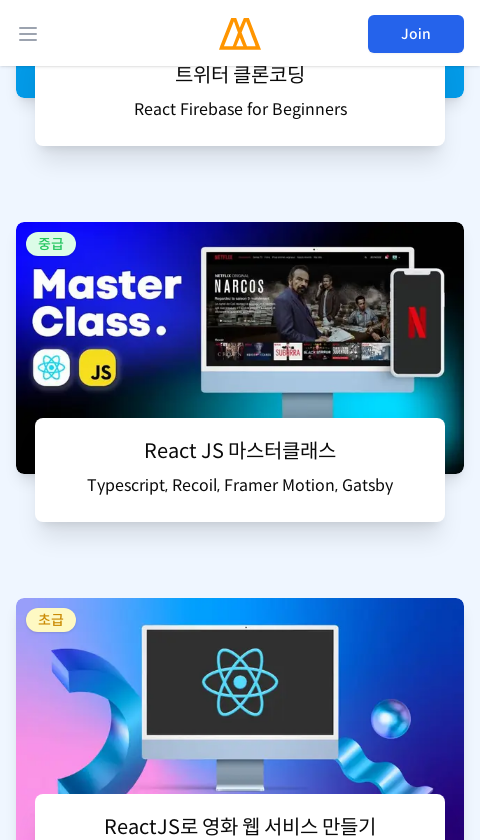

Waited 500ms for content to render at section 12
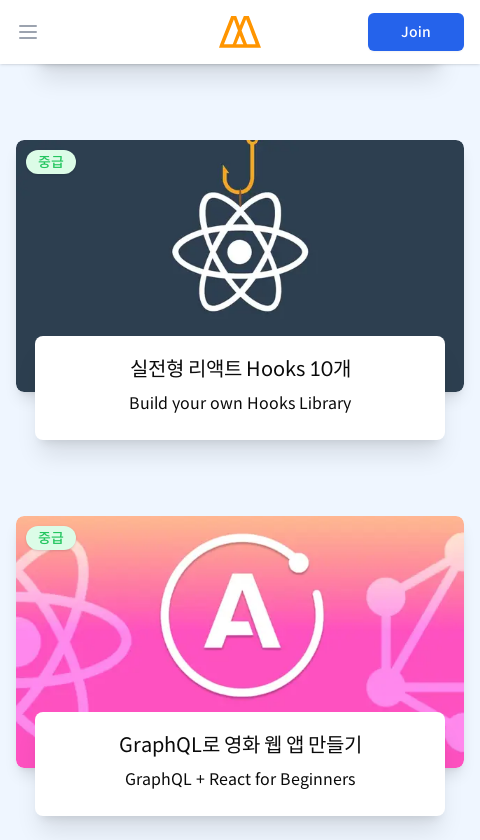

Scrolled to section 13 (viewport width 480px) at scroll position 10920px
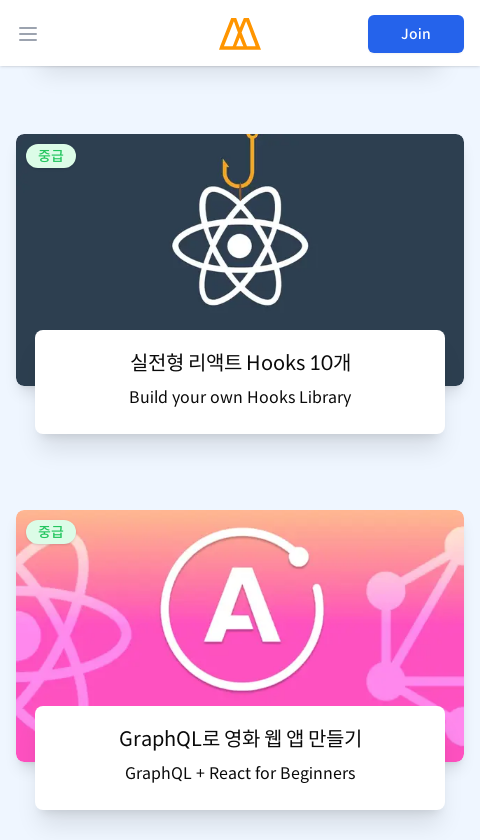

Waited 500ms for content to render at section 13
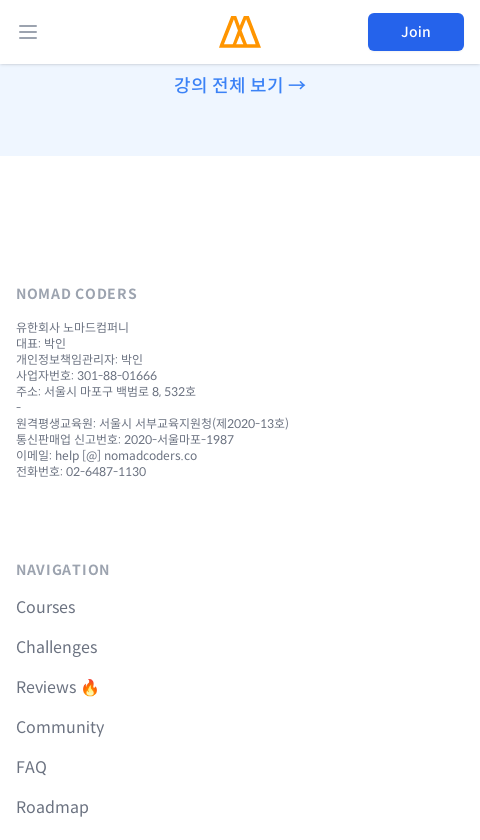

Scrolled to section 14 (viewport width 480px) at scroll position 11760px
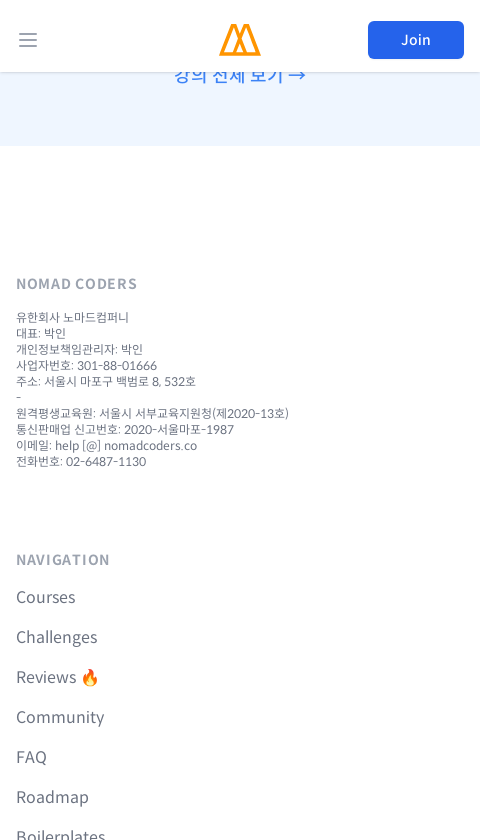

Waited 500ms for content to render at section 14
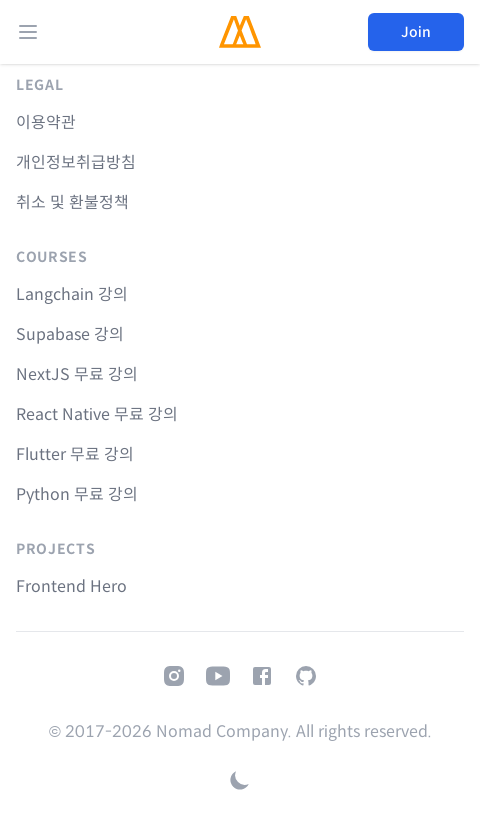

Scrolled to section 15 (viewport width 480px) at scroll position 12600px
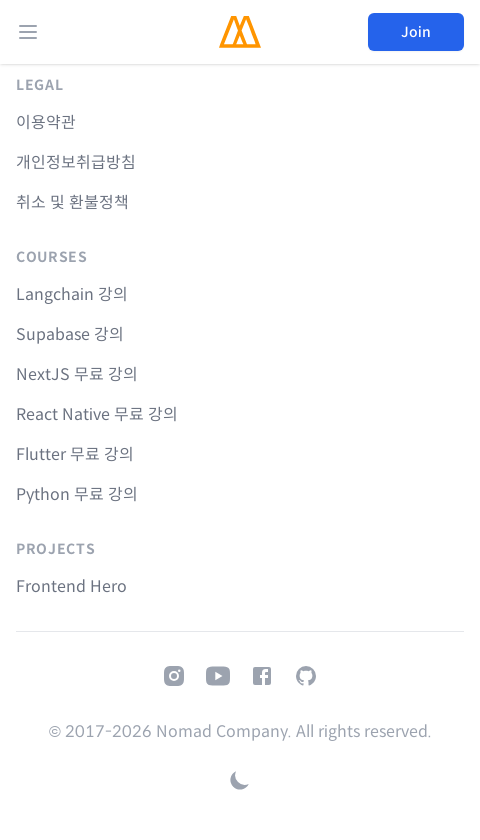

Waited 500ms for content to render at section 15
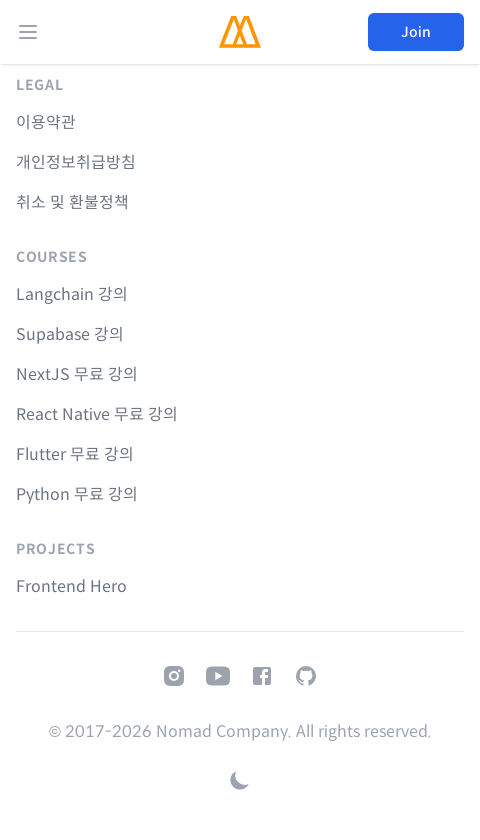

Set viewport width to 960px and height to 840px
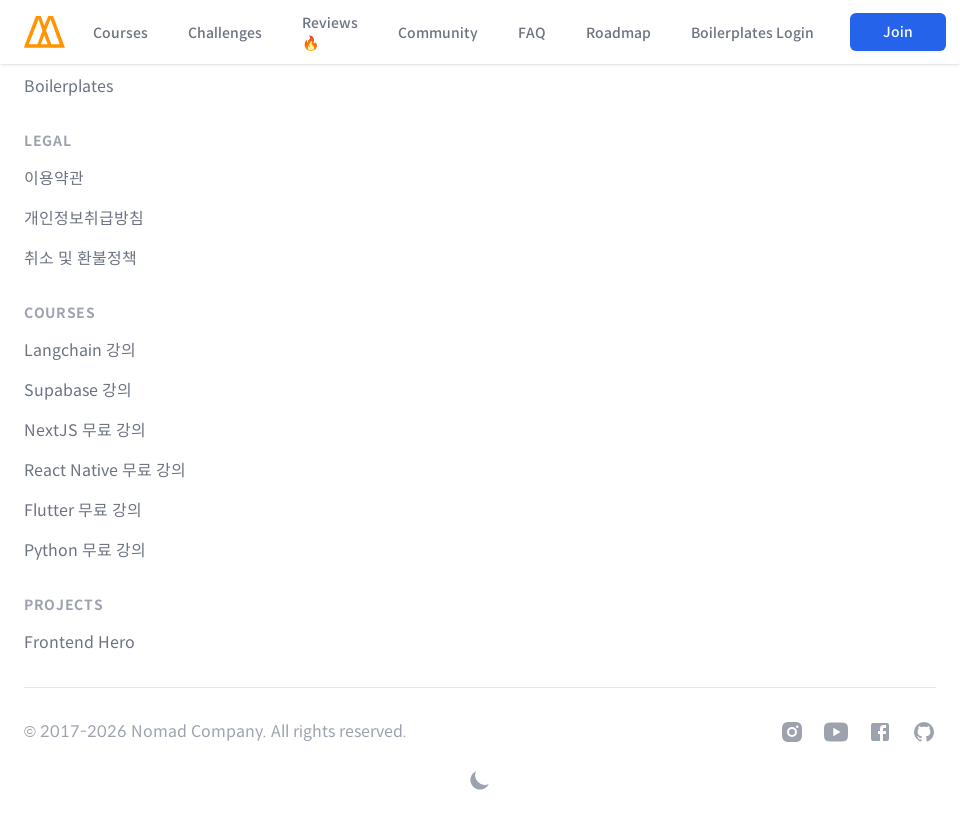

Scrolled to top of page
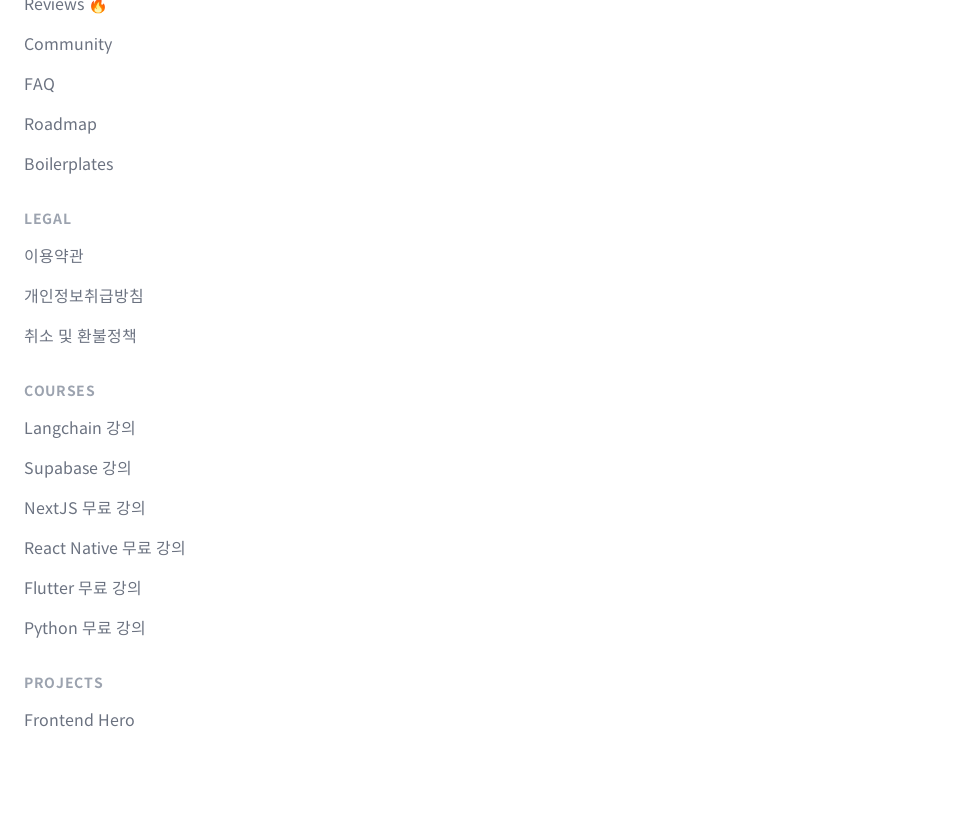

Waited 1000ms for page to stabilize
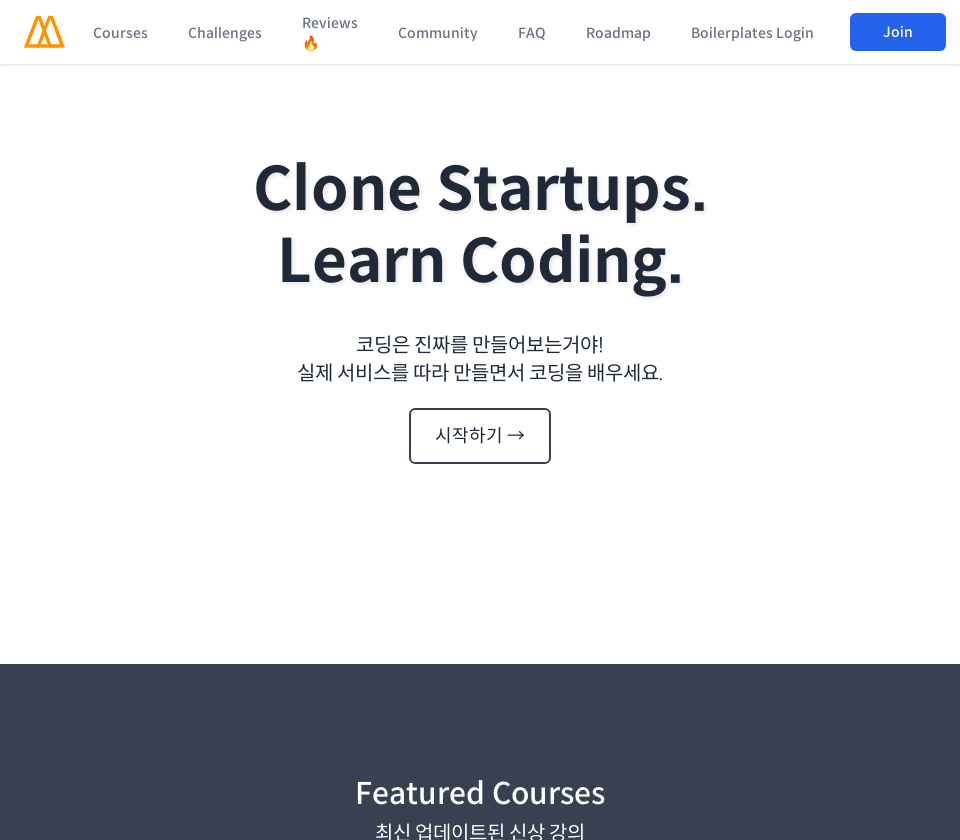

Retrieved total scroll height: 10643px
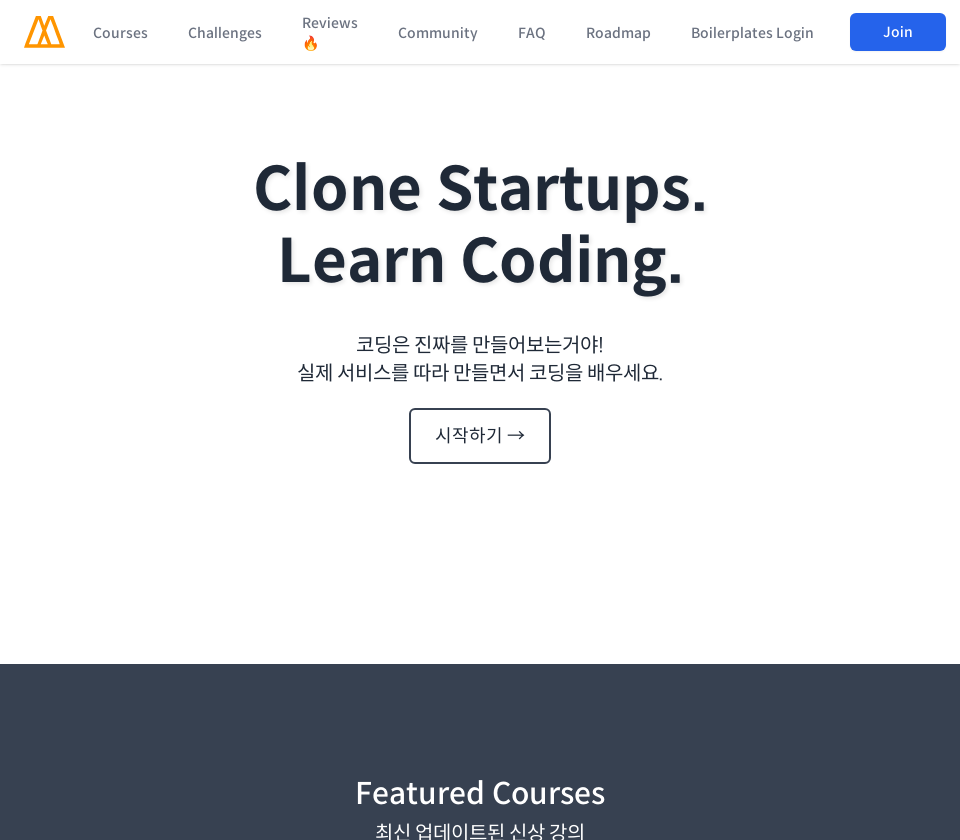

Scrolled to section 0 (viewport width 960px) at scroll position 0px
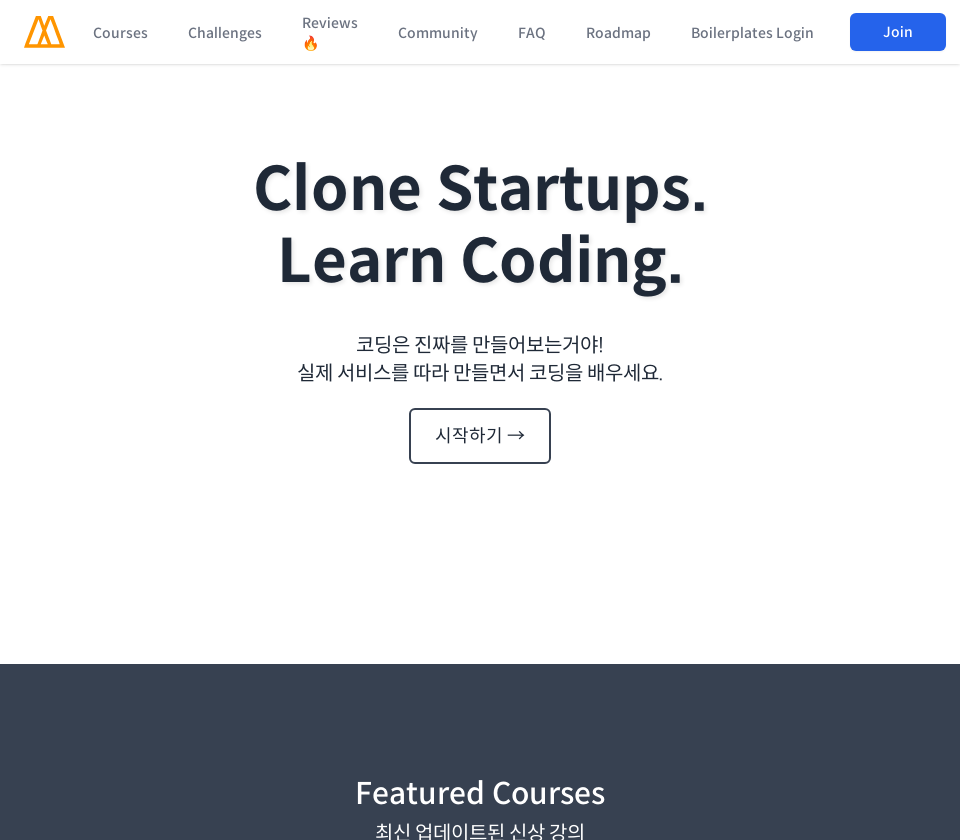

Waited 500ms for content to render at section 0
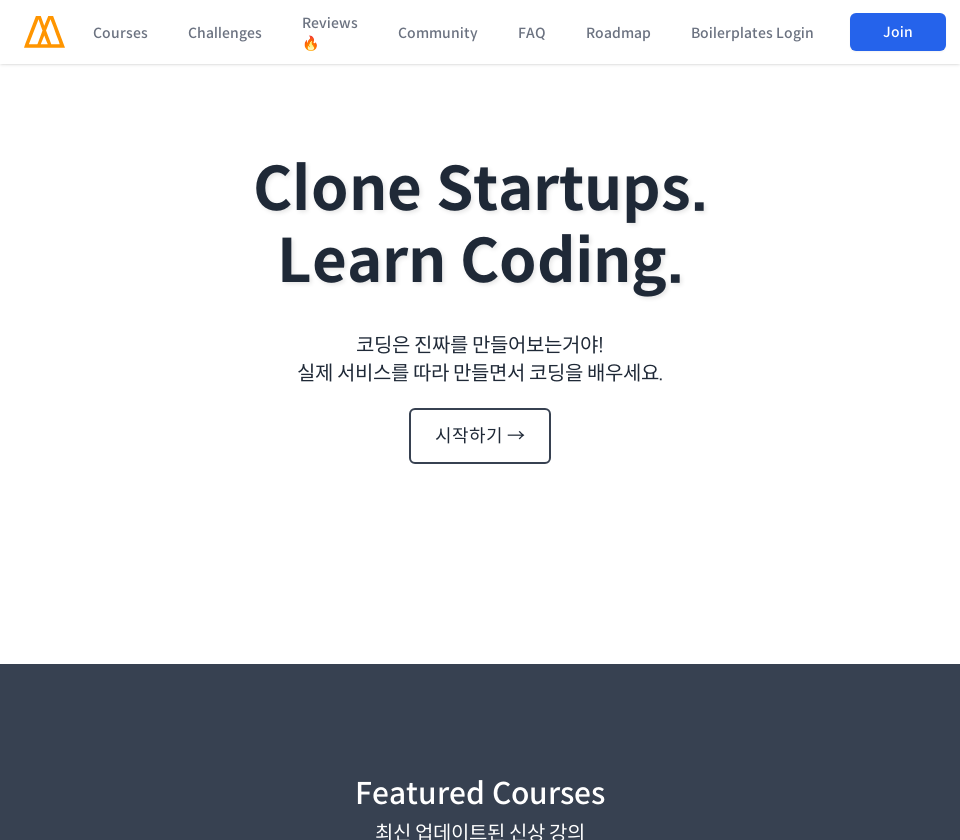

Scrolled to section 1 (viewport width 960px) at scroll position 840px
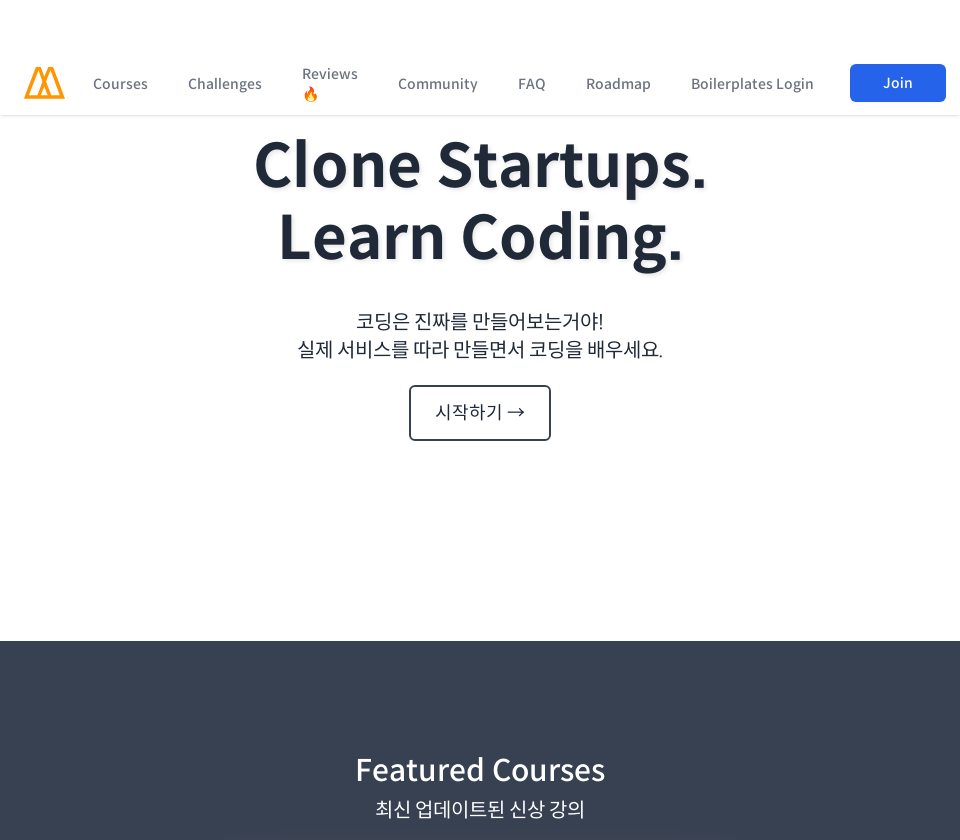

Waited 500ms for content to render at section 1
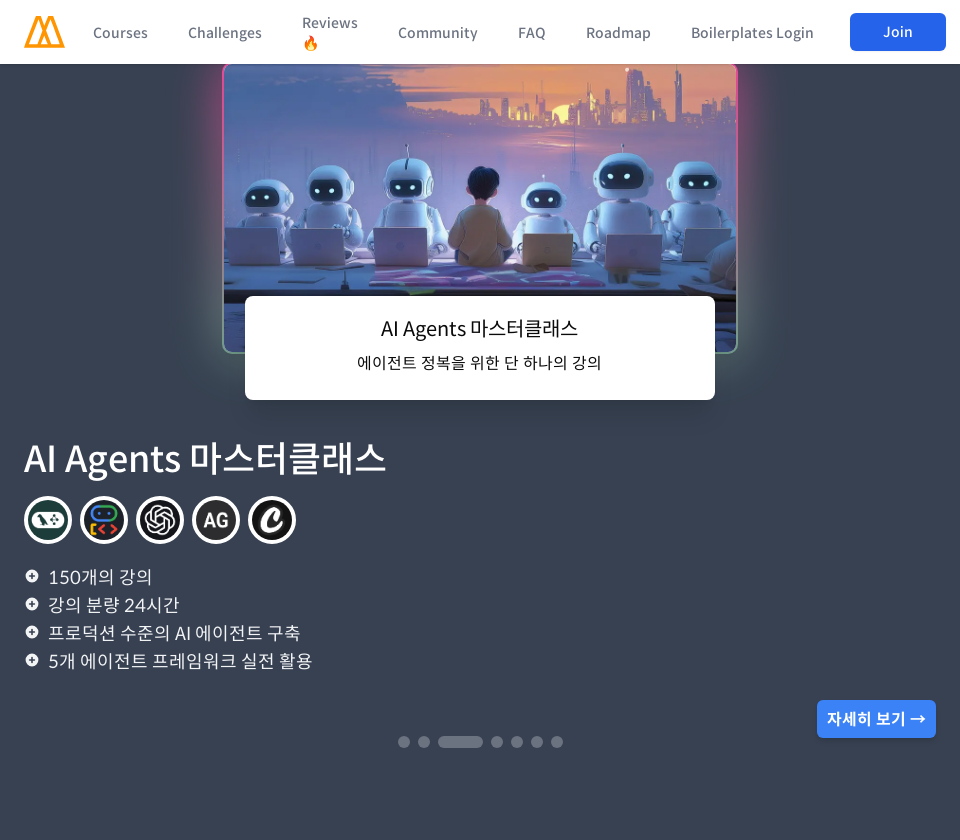

Scrolled to section 2 (viewport width 960px) at scroll position 1680px
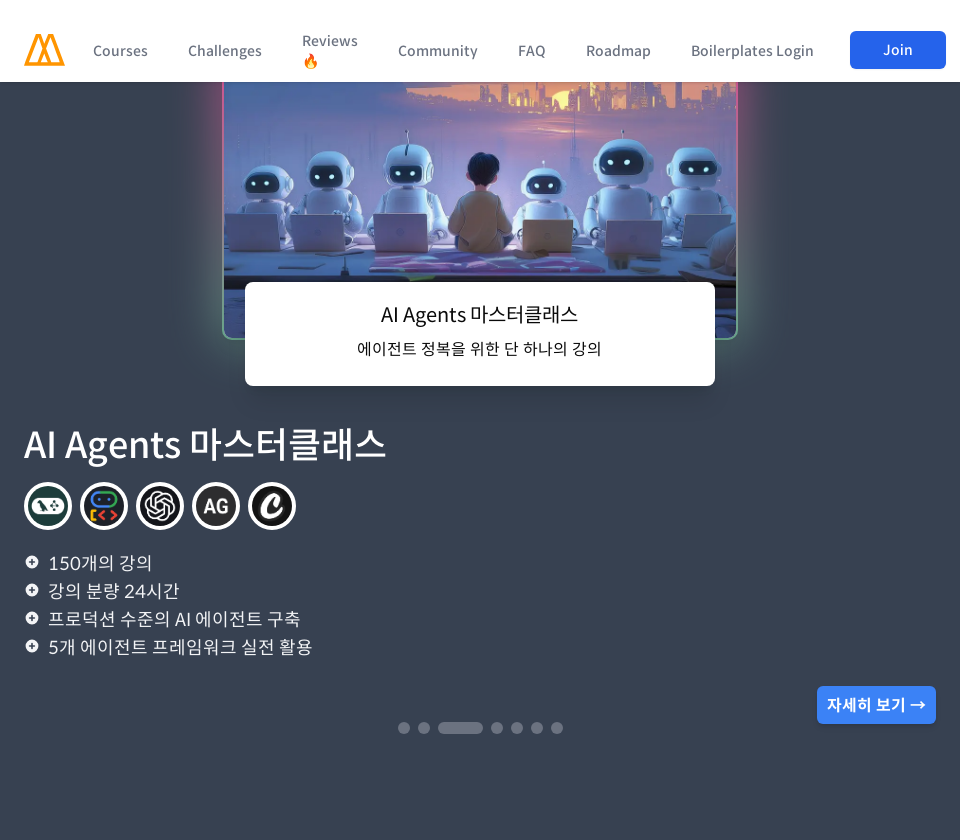

Waited 500ms for content to render at section 2
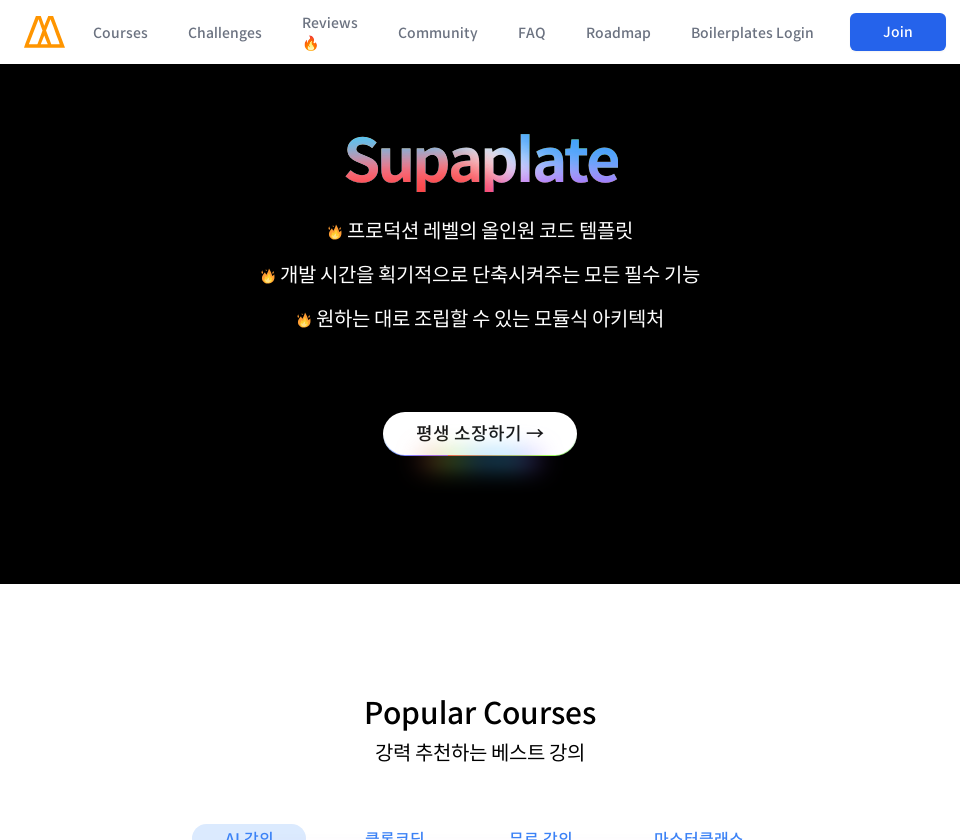

Scrolled to section 3 (viewport width 960px) at scroll position 2520px
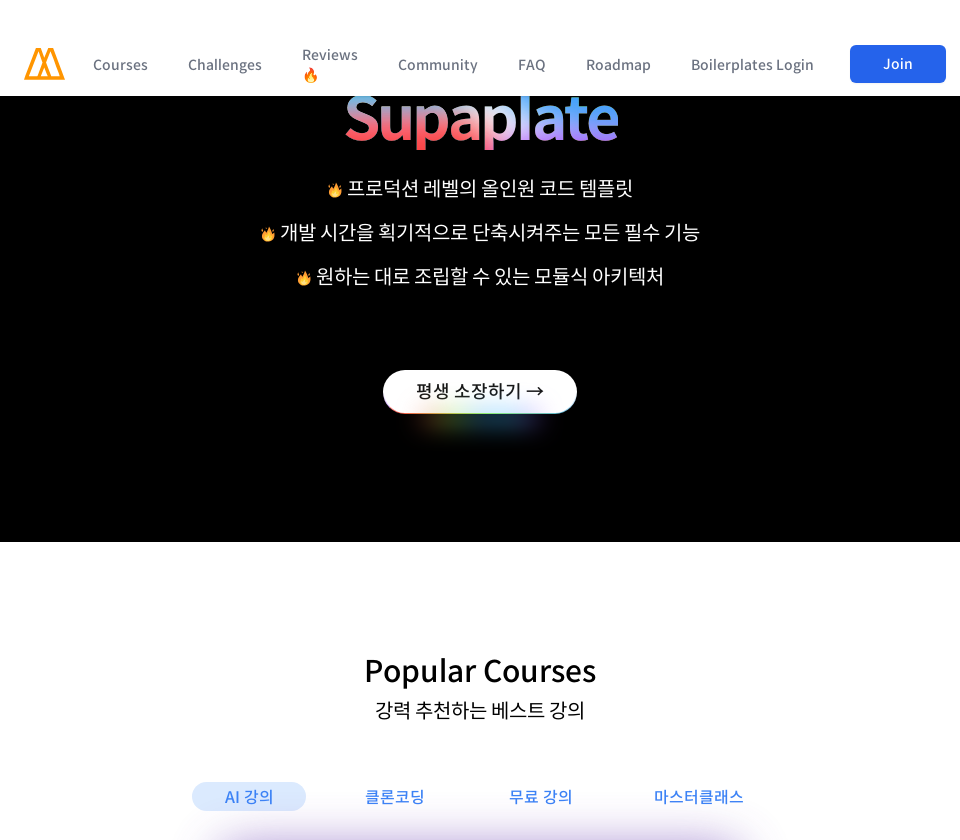

Waited 500ms for content to render at section 3
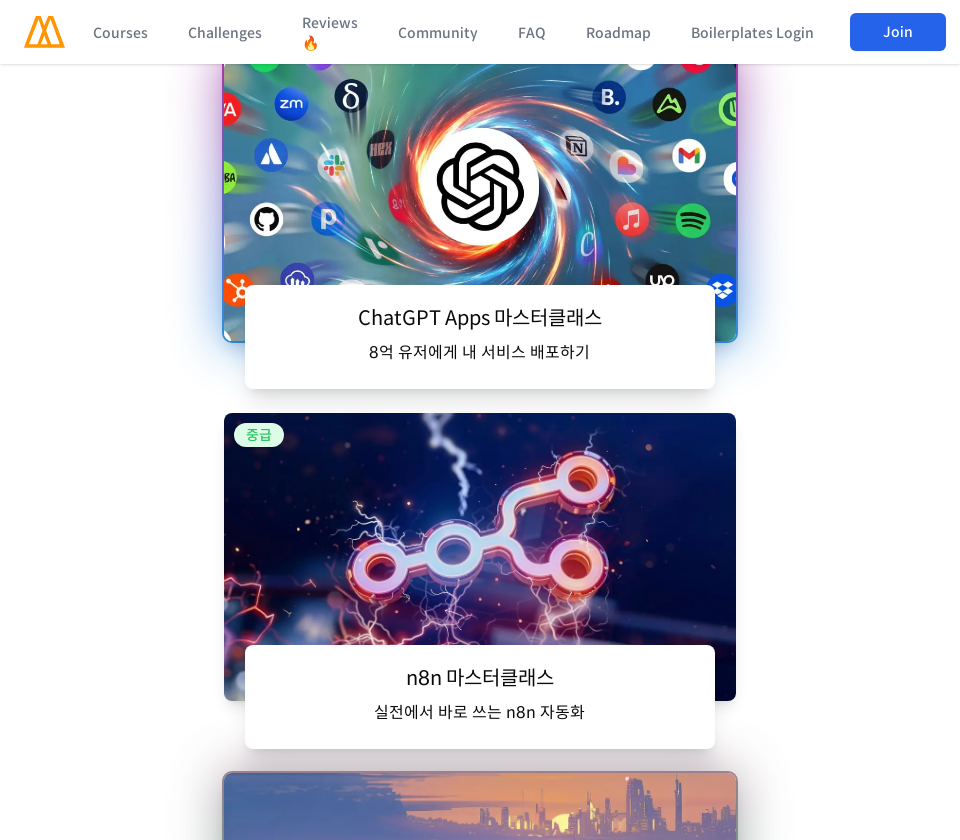

Scrolled to section 4 (viewport width 960px) at scroll position 3360px
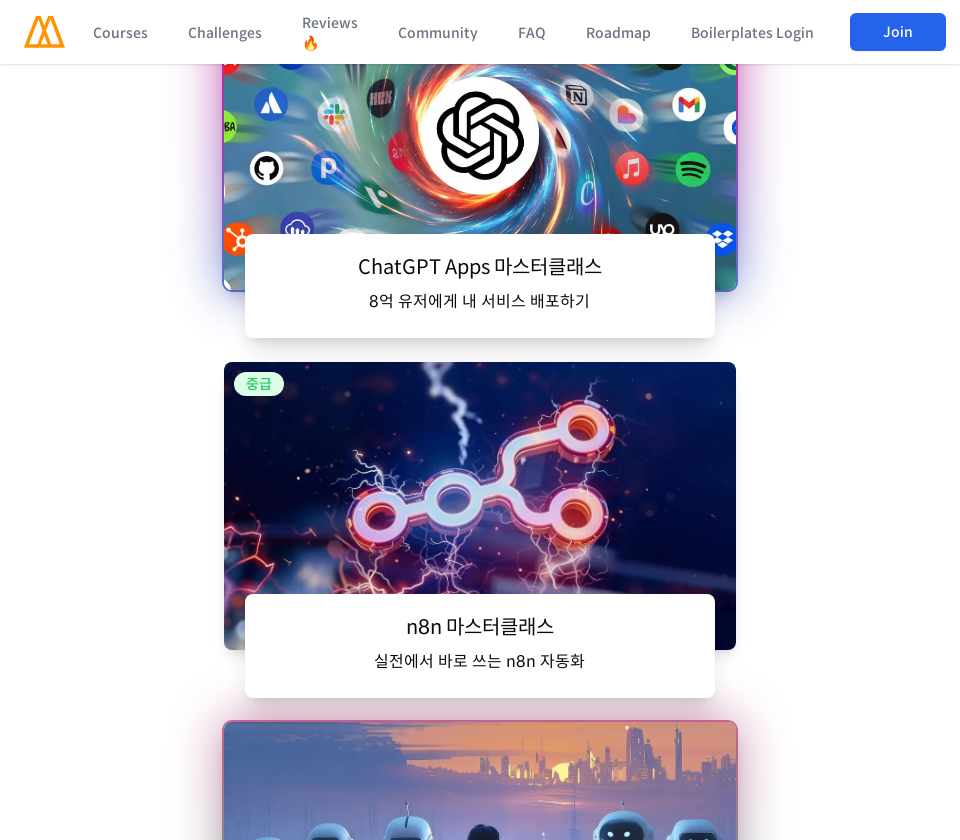

Waited 500ms for content to render at section 4
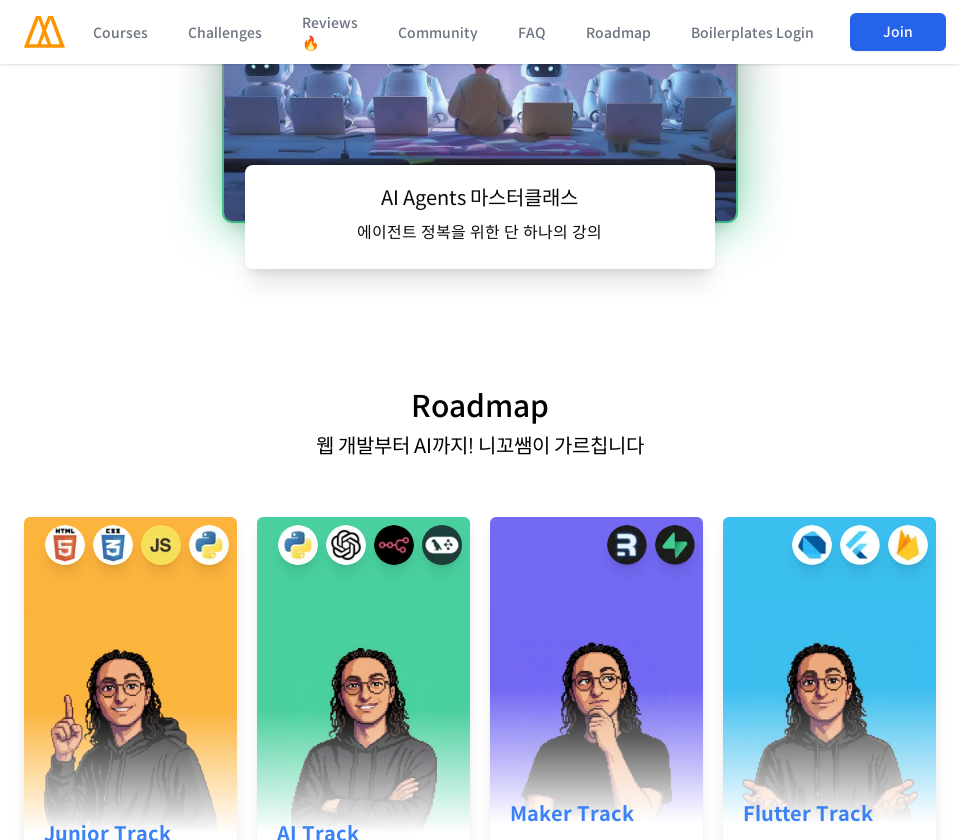

Scrolled to section 5 (viewport width 960px) at scroll position 4200px
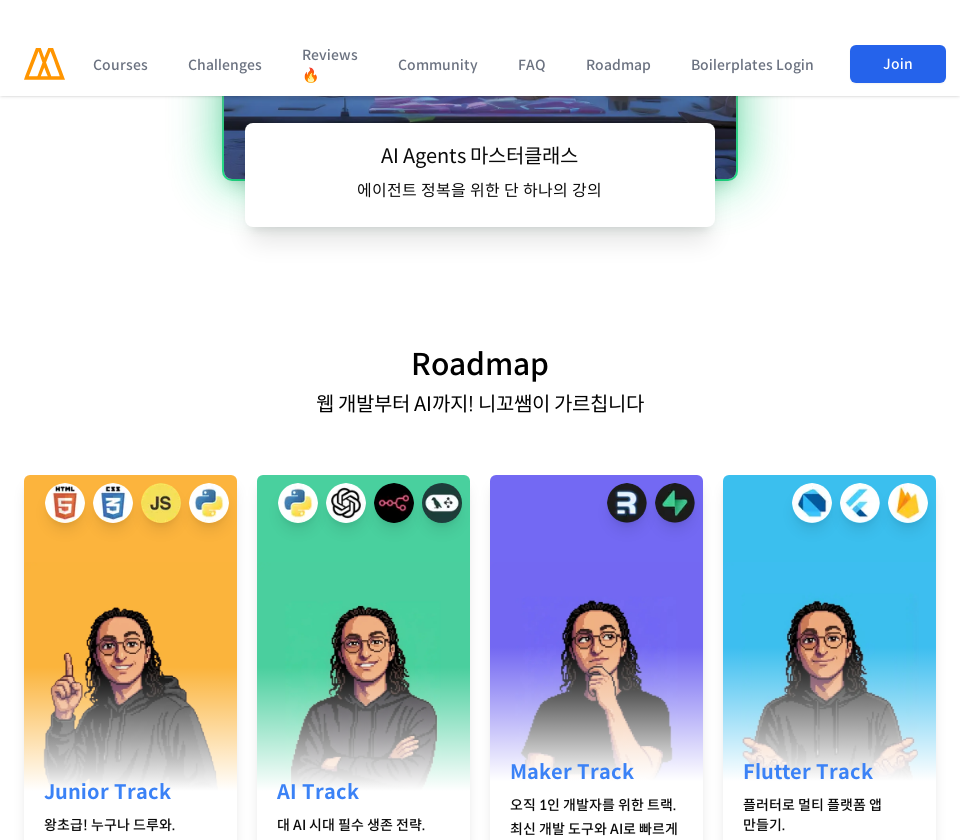

Waited 500ms for content to render at section 5
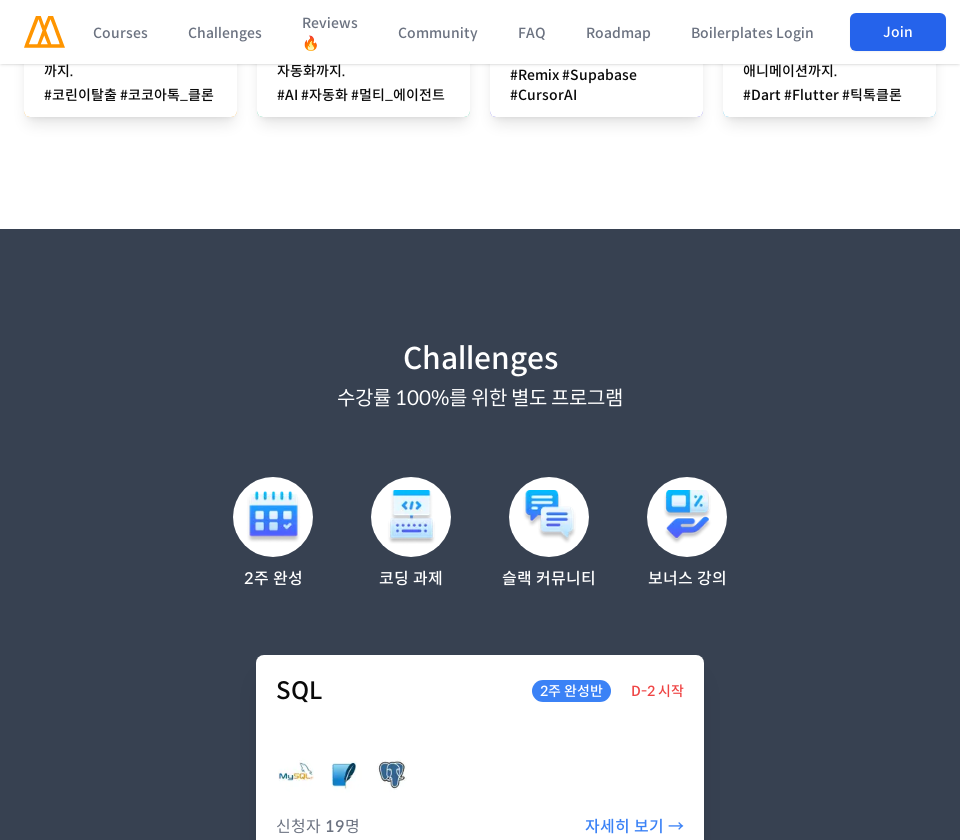

Scrolled to section 6 (viewport width 960px) at scroll position 5040px
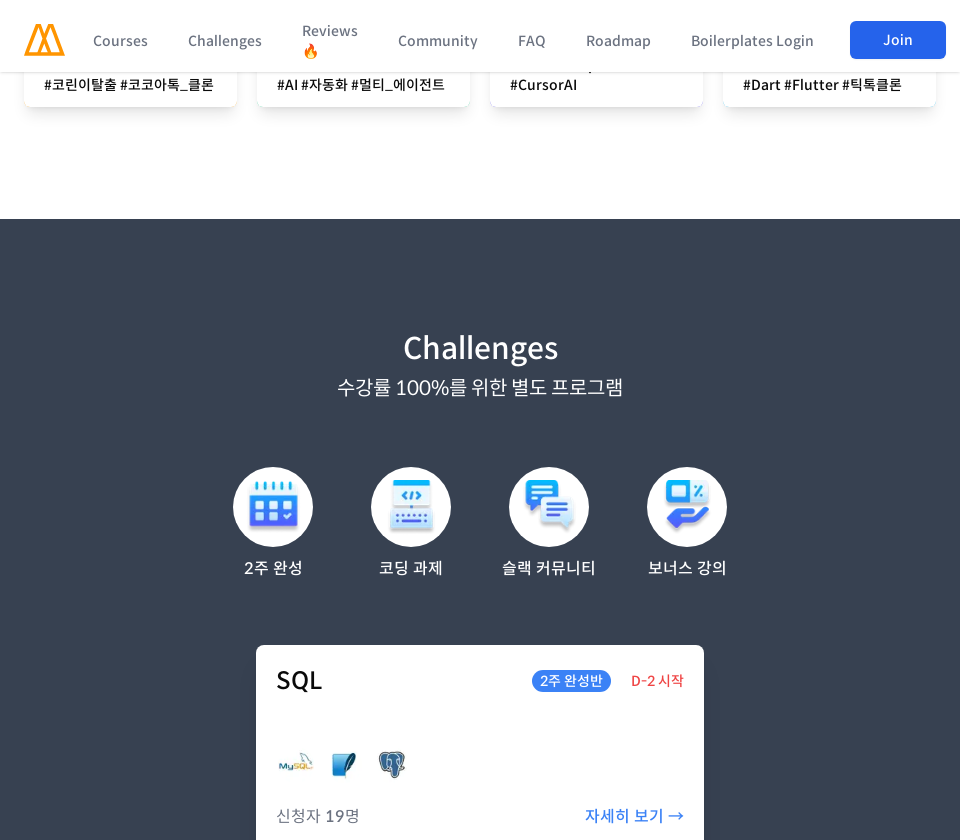

Waited 500ms for content to render at section 6
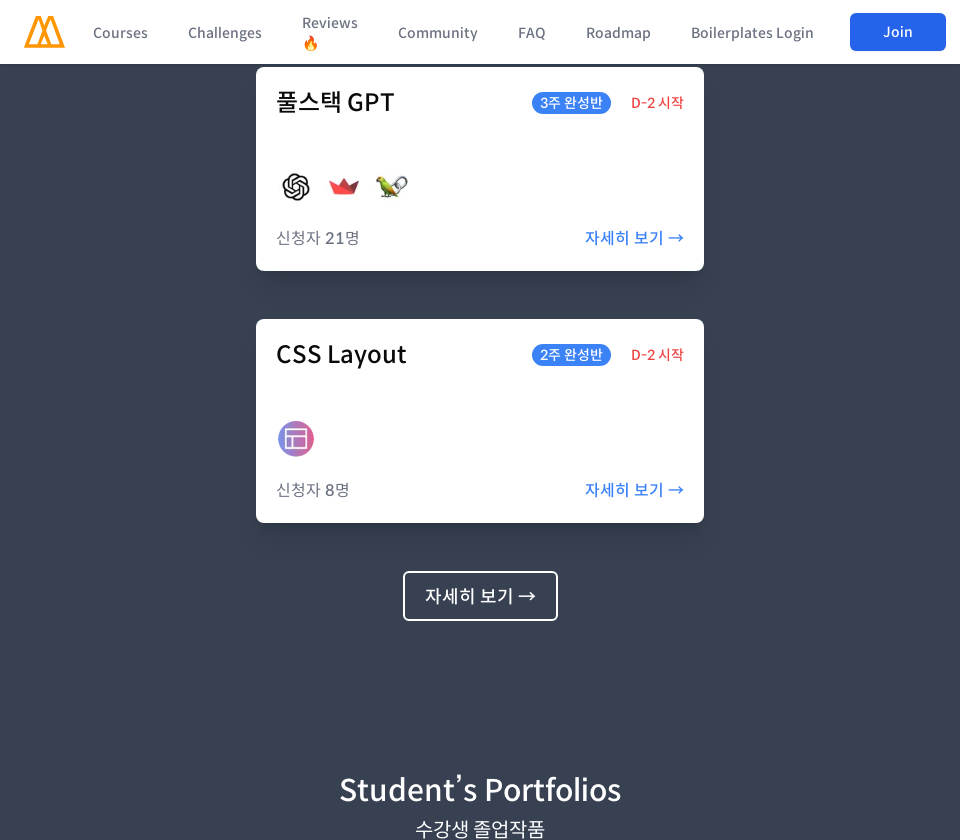

Scrolled to section 7 (viewport width 960px) at scroll position 5880px
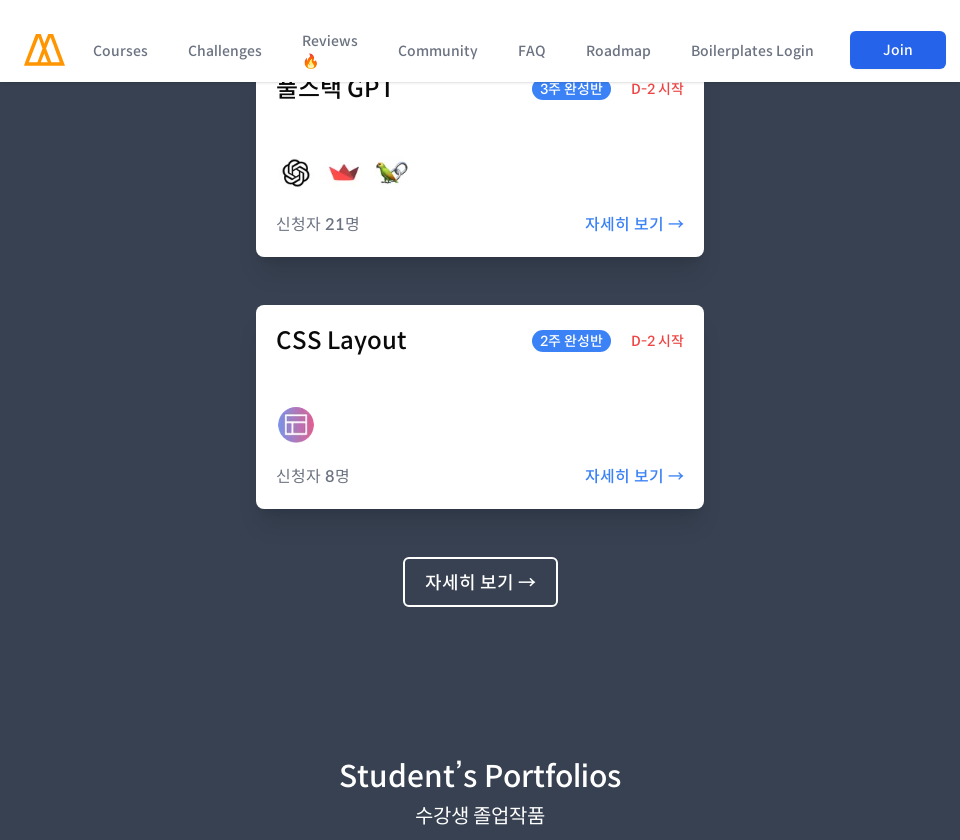

Waited 500ms for content to render at section 7
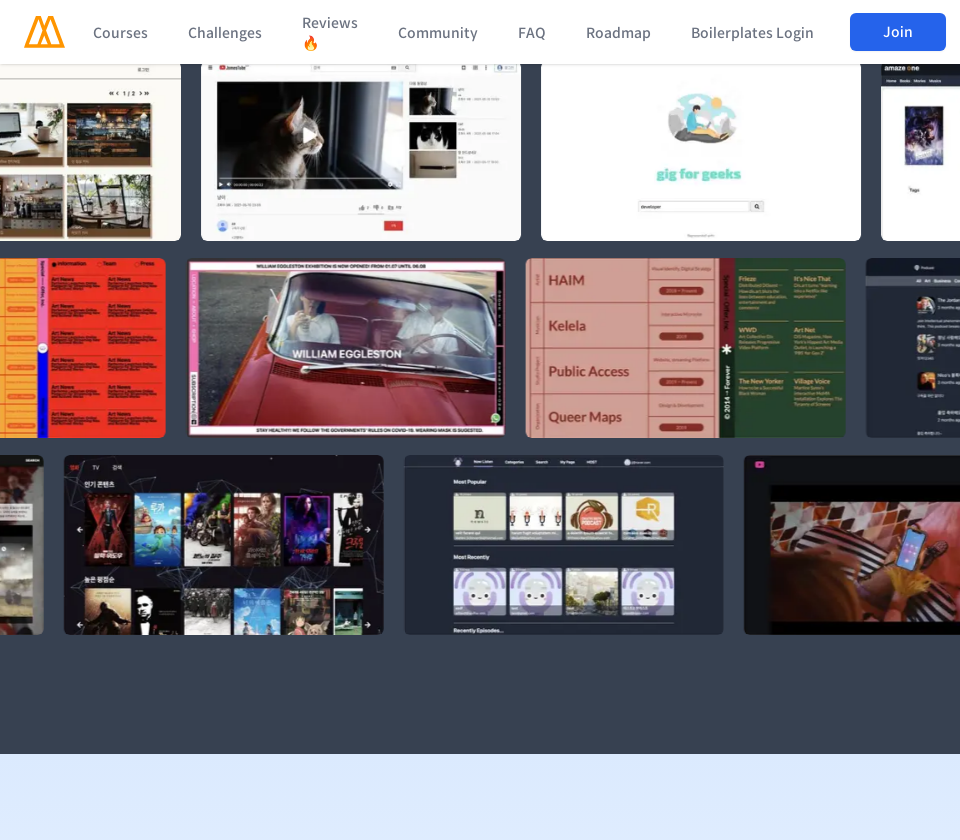

Scrolled to section 8 (viewport width 960px) at scroll position 6720px
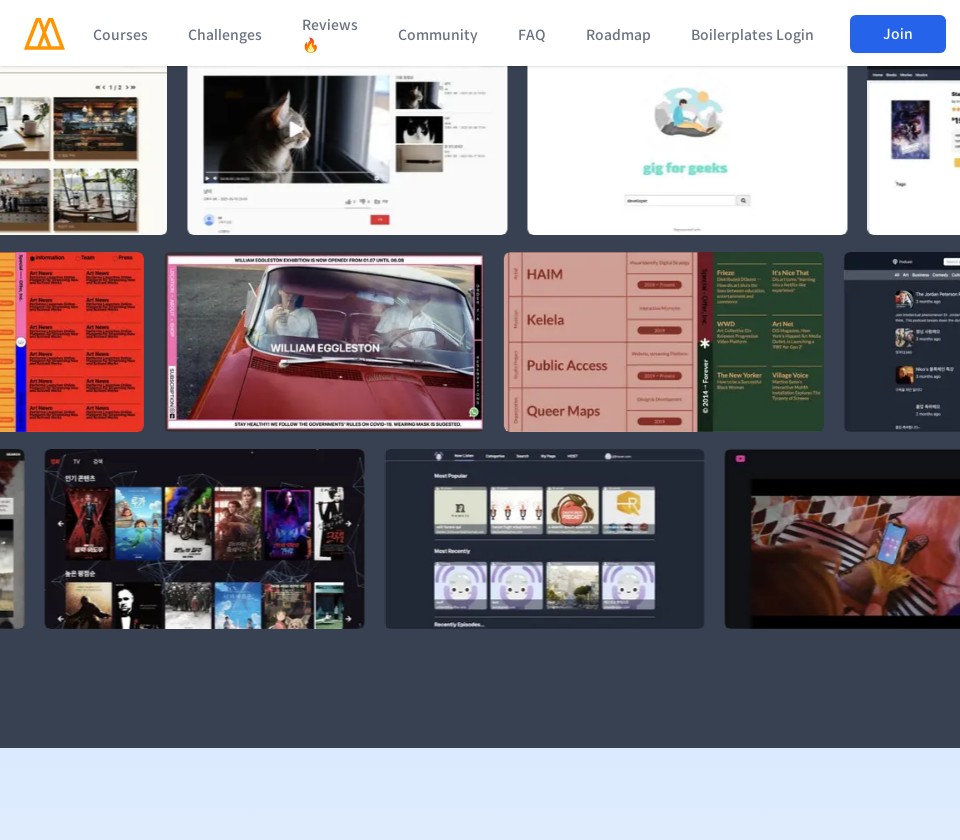

Waited 500ms for content to render at section 8
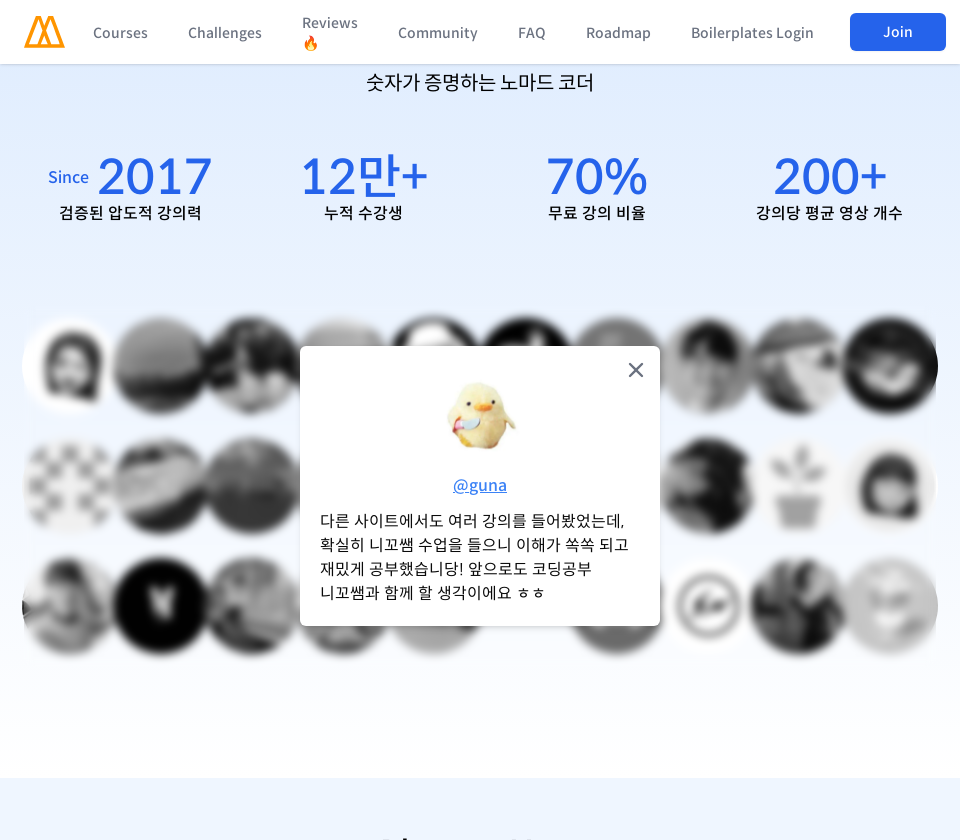

Scrolled to section 9 (viewport width 960px) at scroll position 7560px
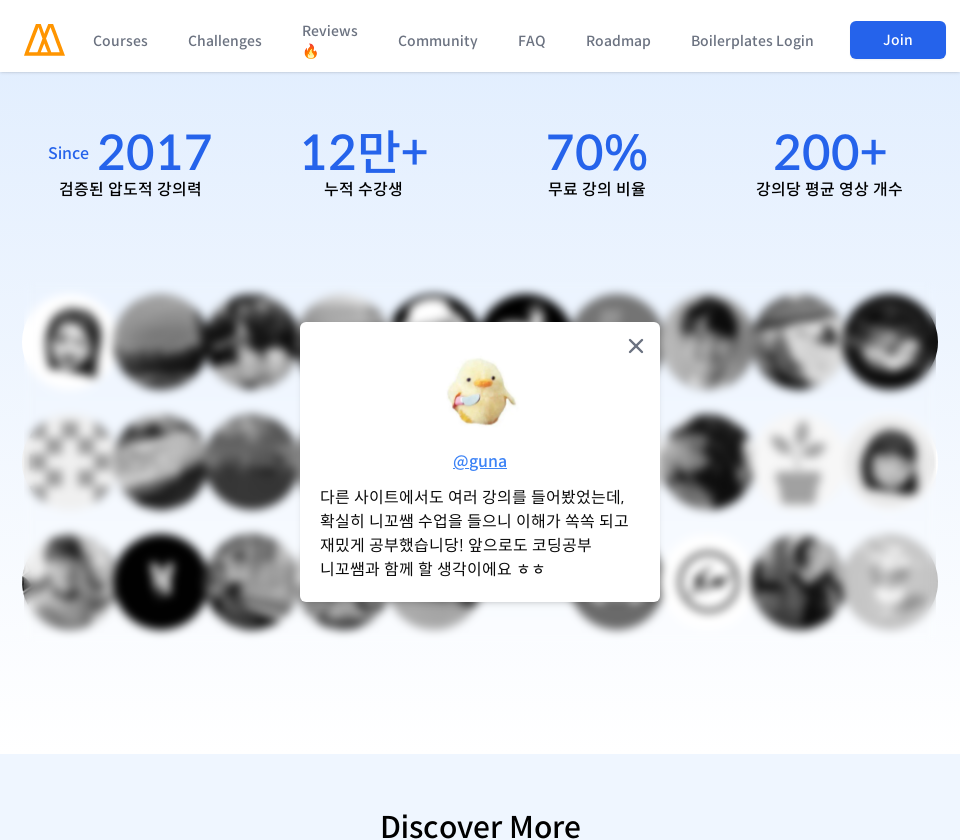

Waited 500ms for content to render at section 9
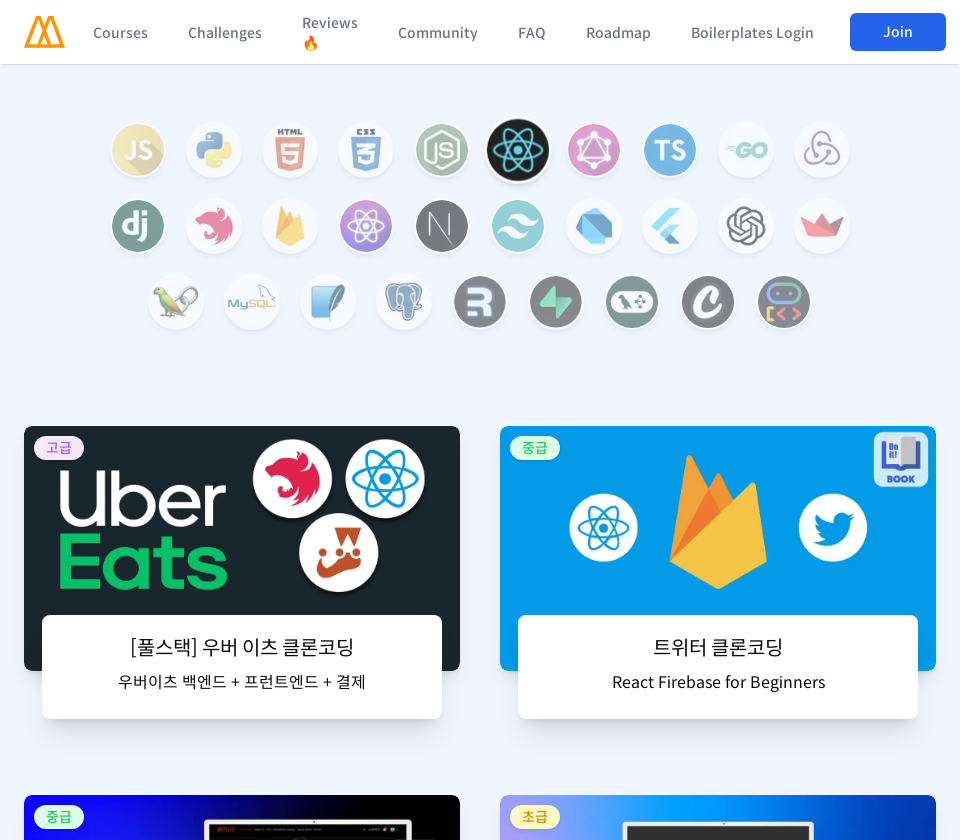

Scrolled to section 10 (viewport width 960px) at scroll position 8400px
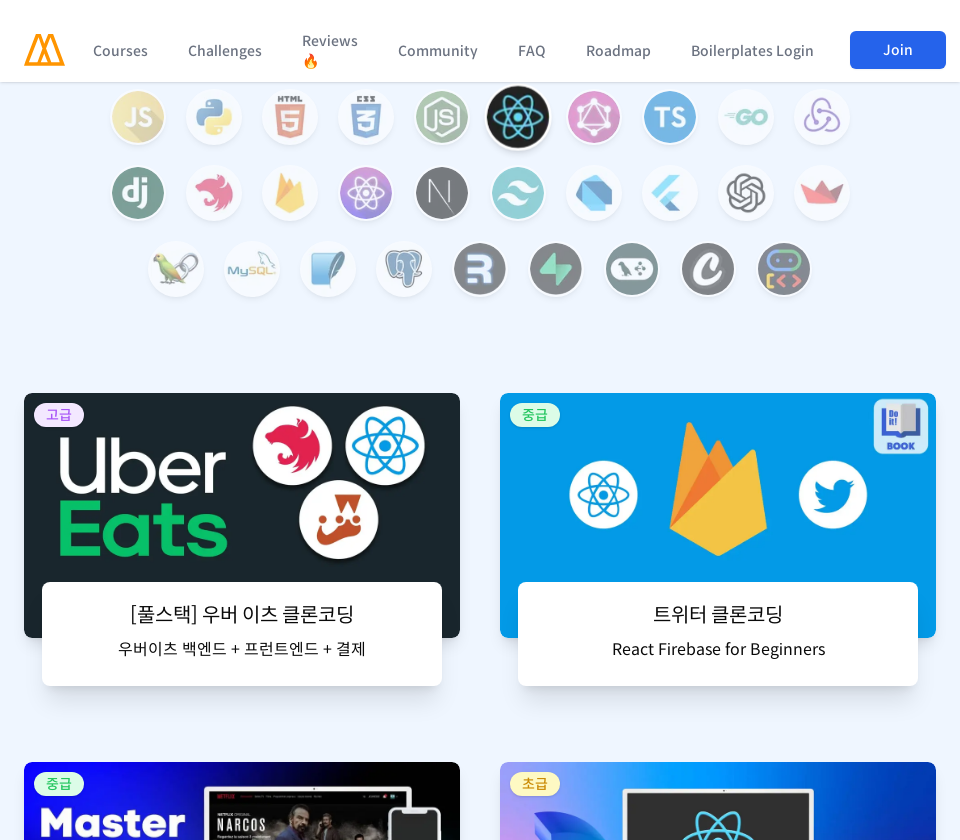

Waited 500ms for content to render at section 10
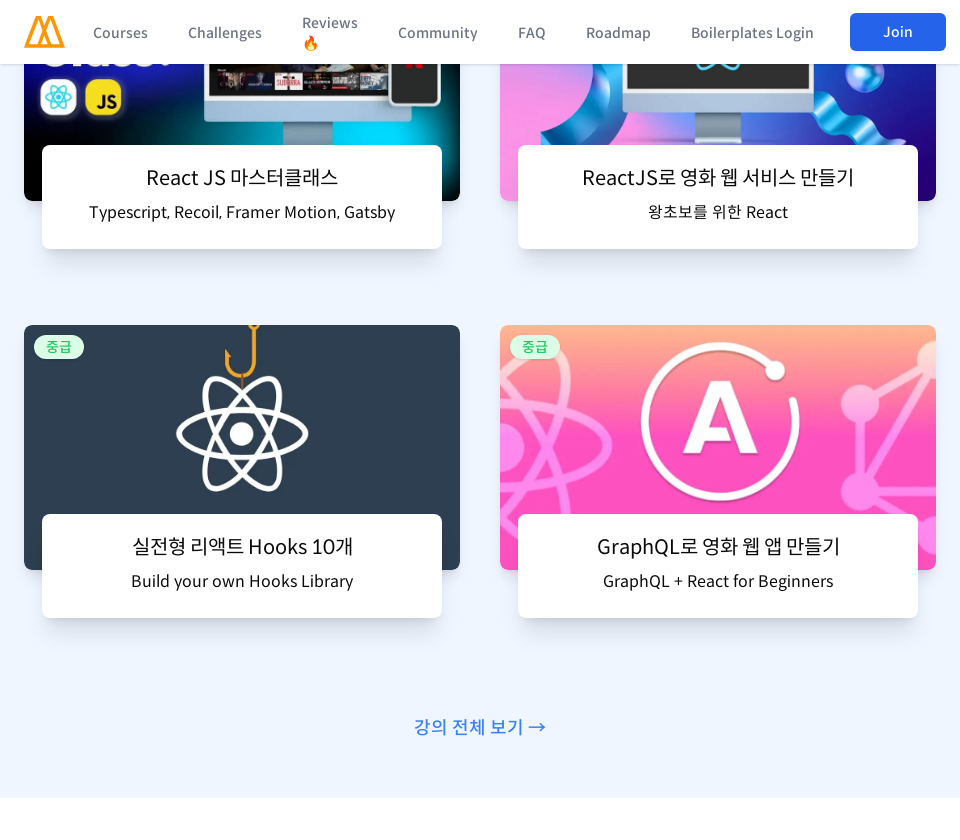

Scrolled to section 11 (viewport width 960px) at scroll position 9240px
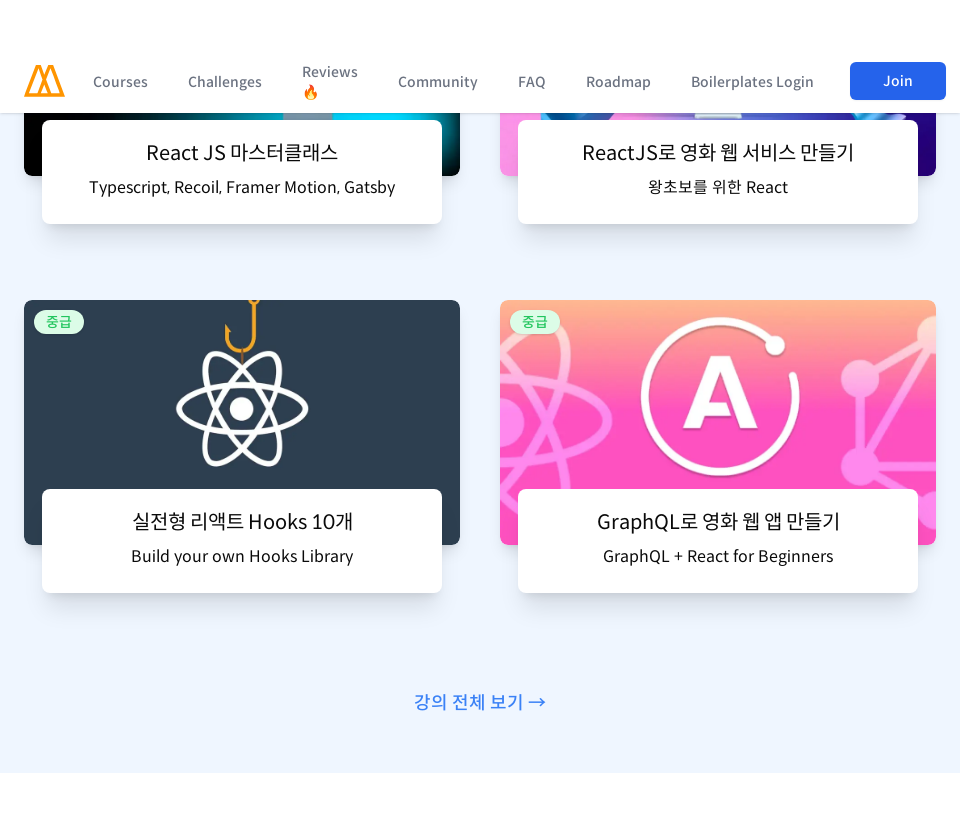

Waited 500ms for content to render at section 11
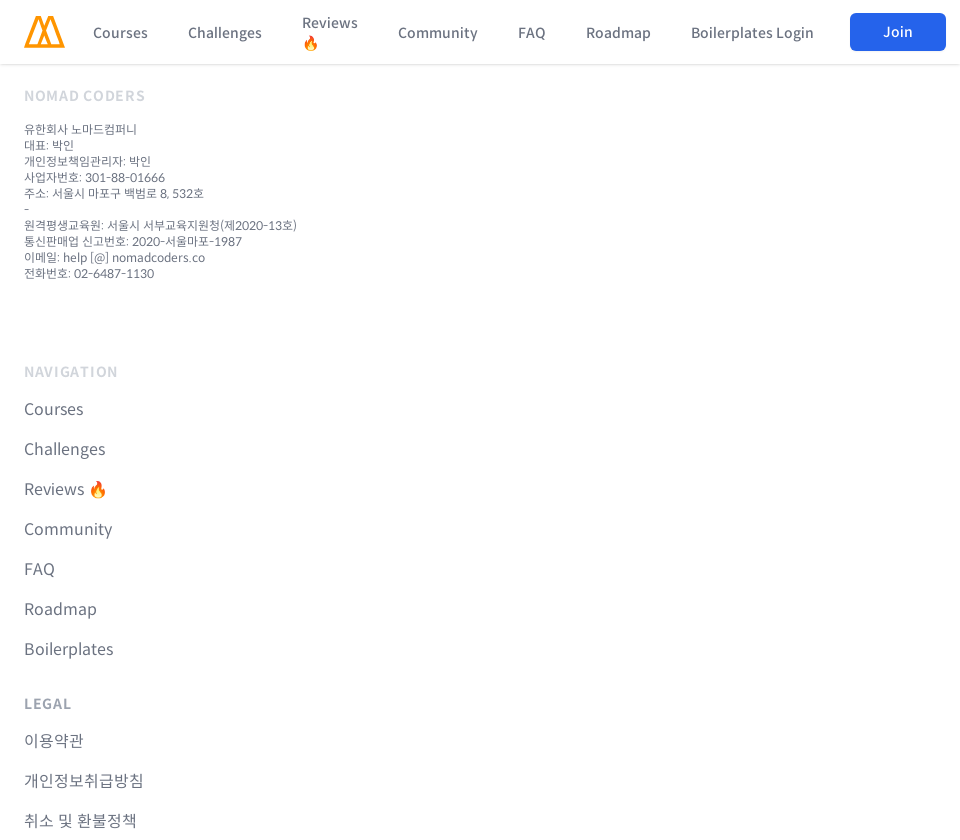

Scrolled to section 12 (viewport width 960px) at scroll position 10080px
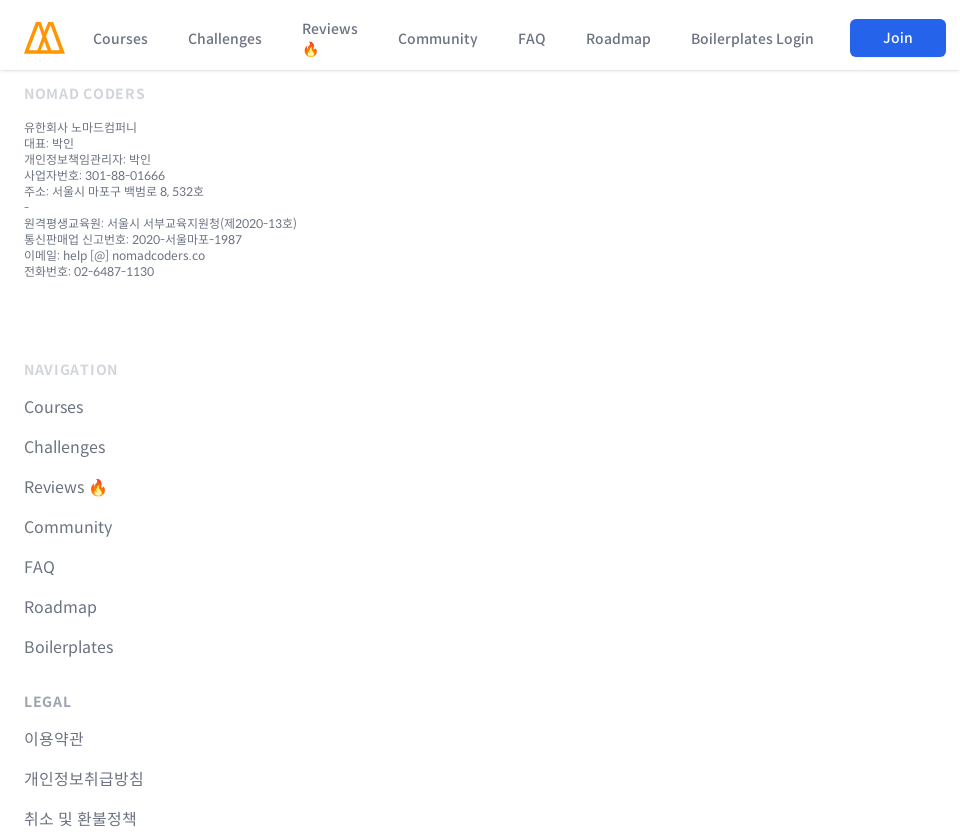

Waited 500ms for content to render at section 12
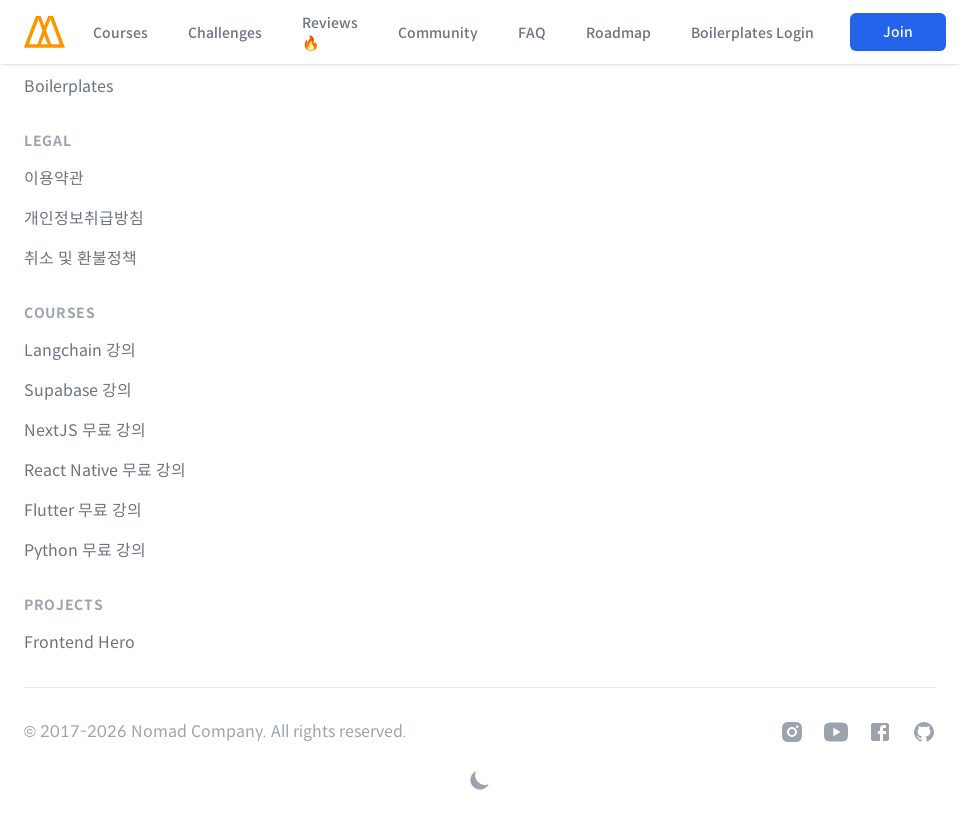

Scrolled to section 13 (viewport width 960px) at scroll position 10920px
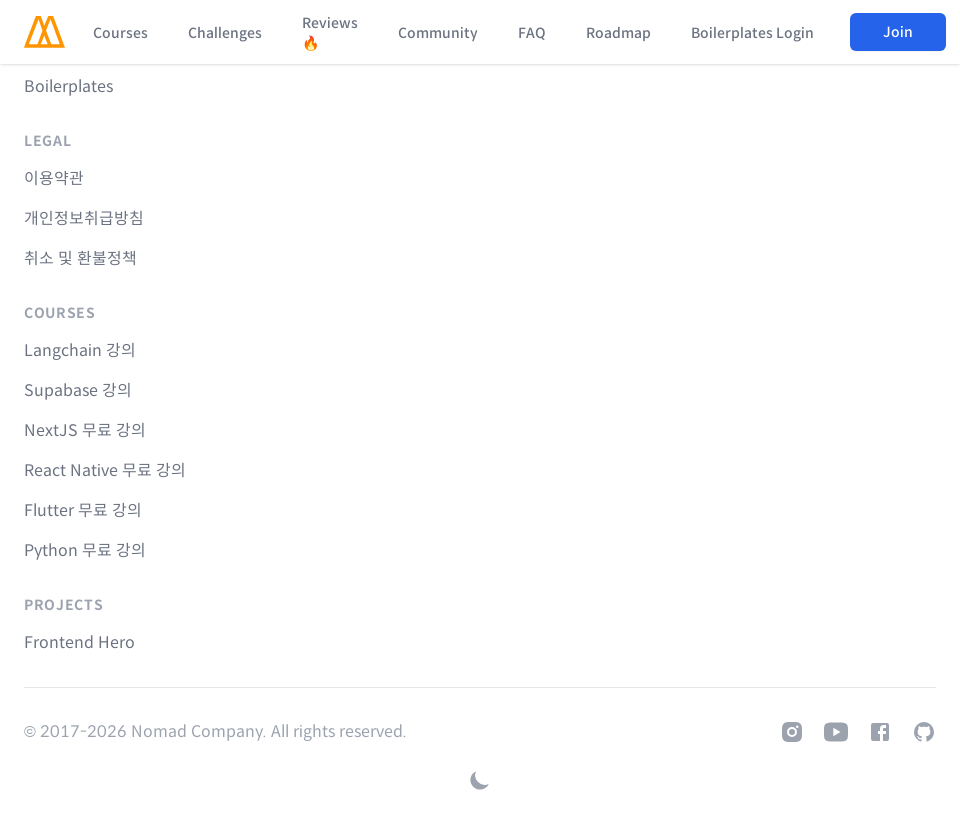

Waited 500ms for content to render at section 13
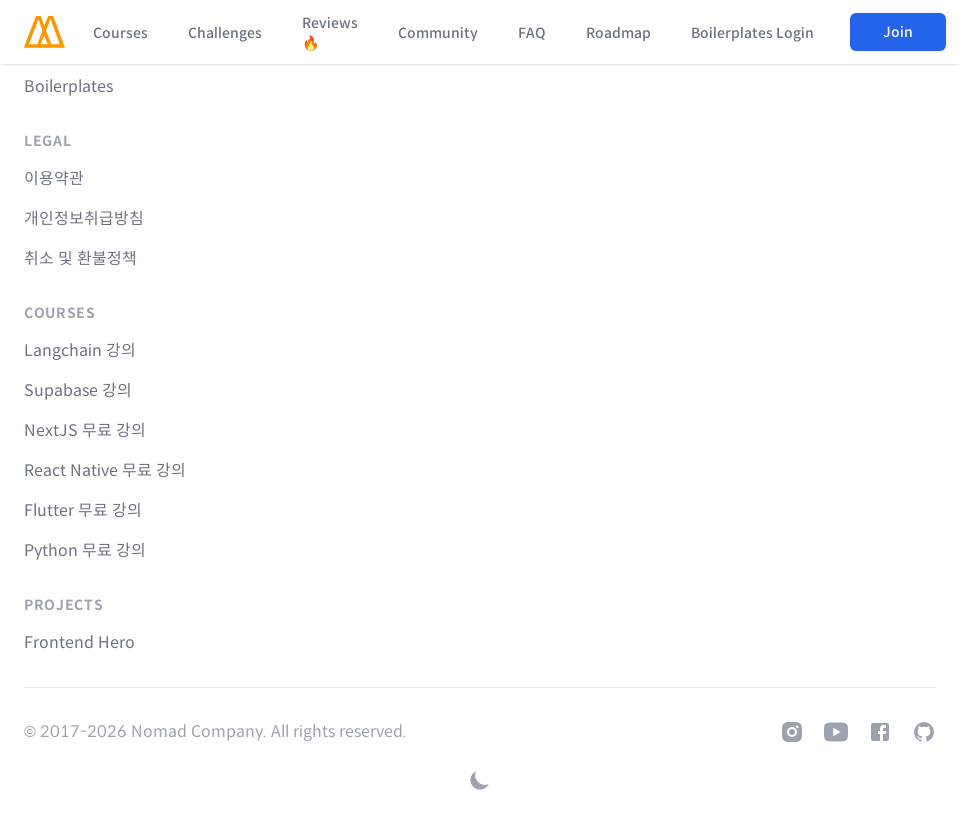

Set viewport width to 1366px and height to 840px
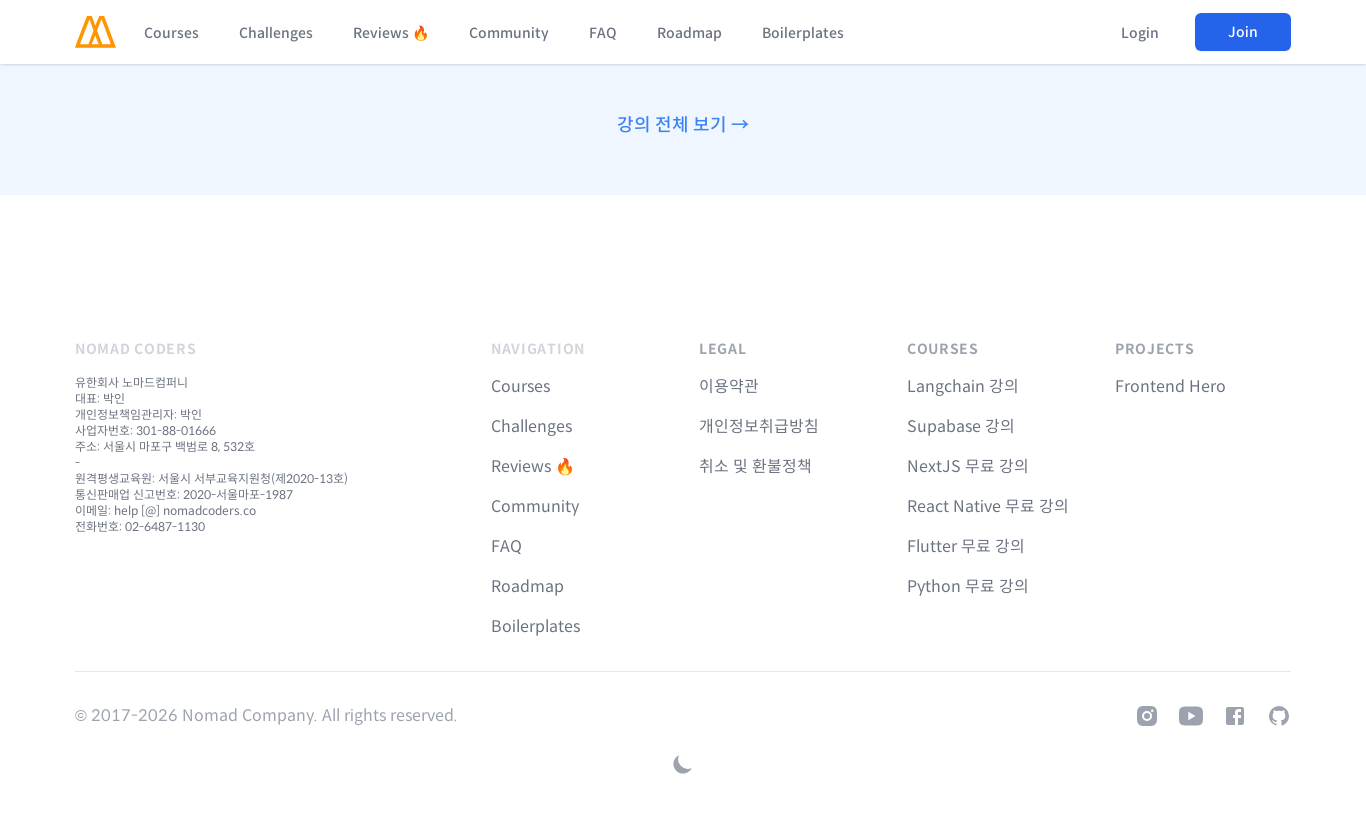

Scrolled to top of page
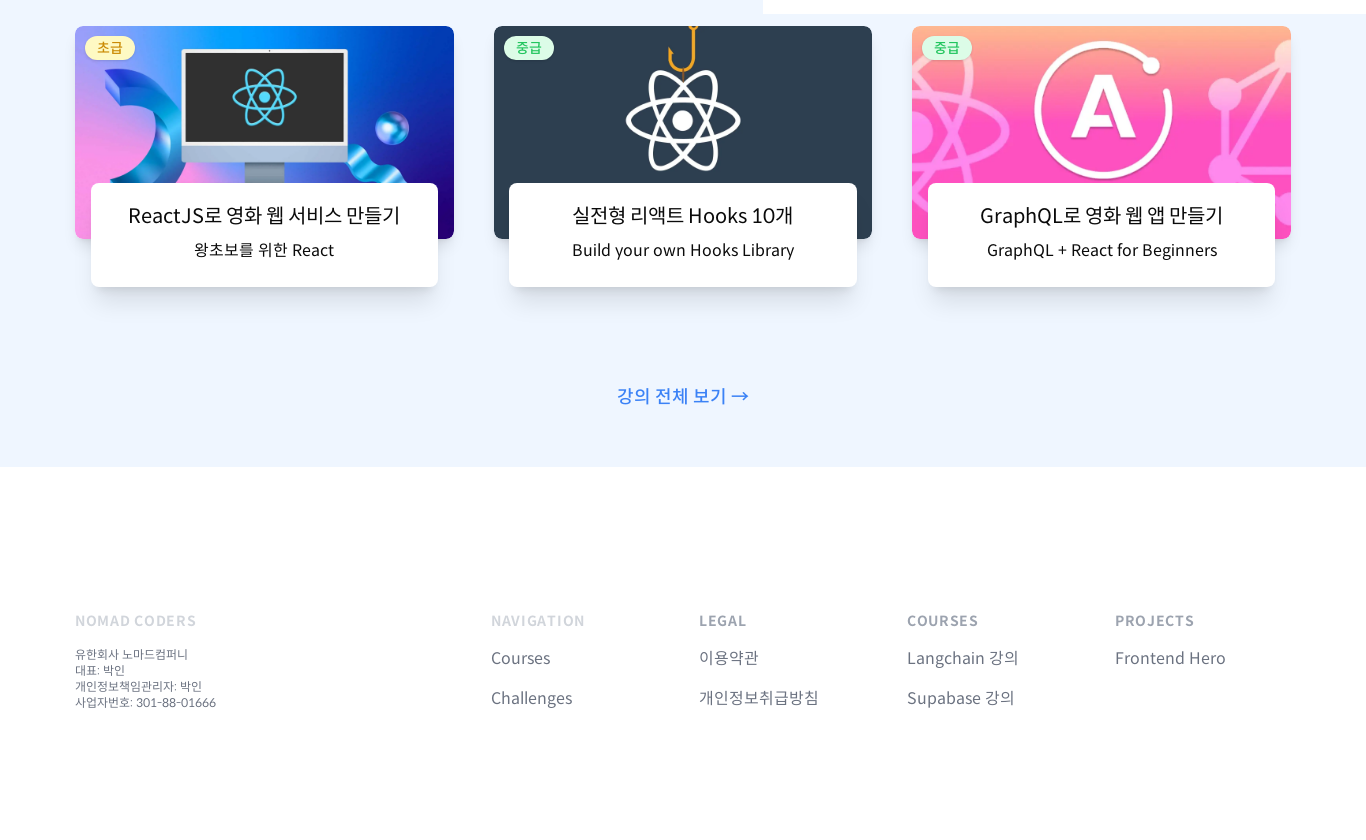

Waited 1000ms for page to stabilize
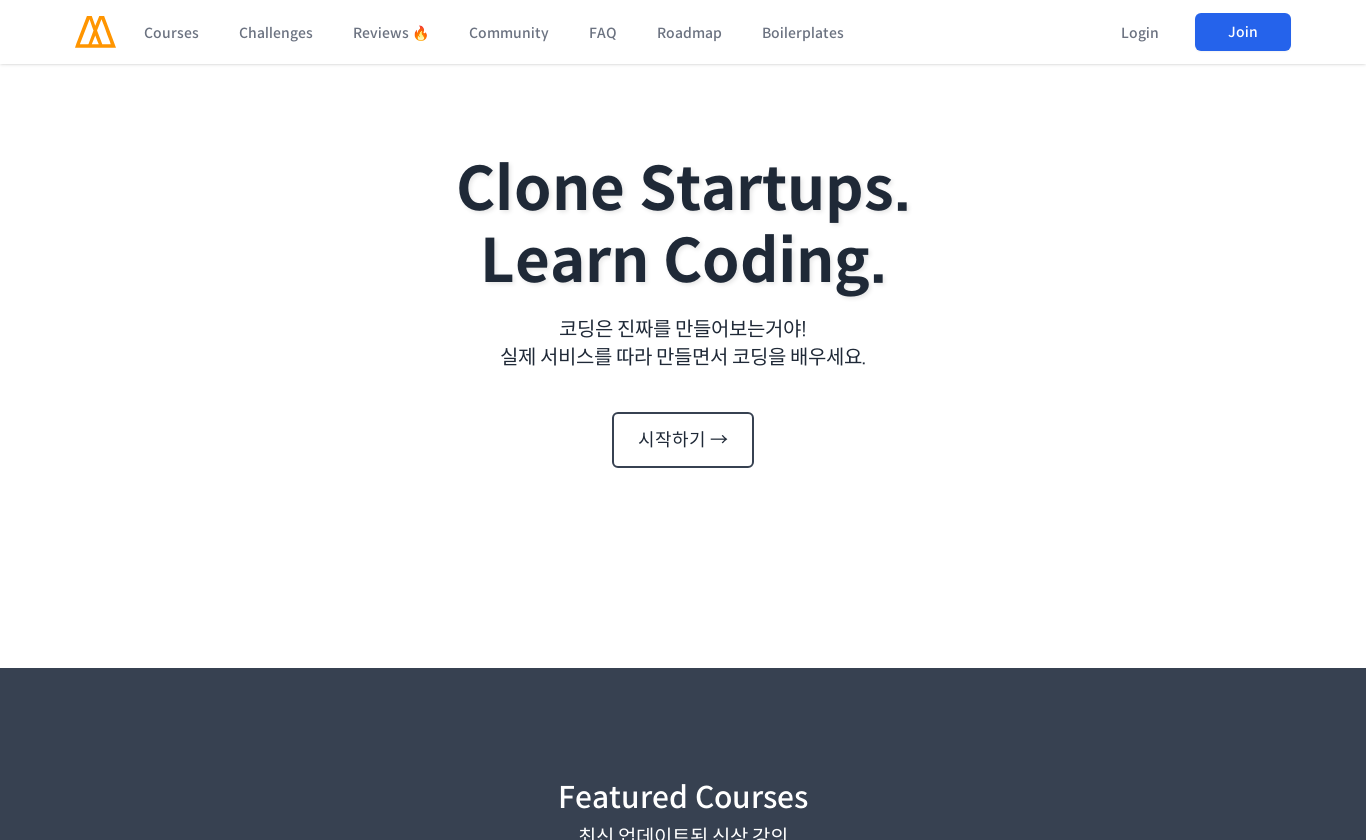

Retrieved total scroll height: 7957px
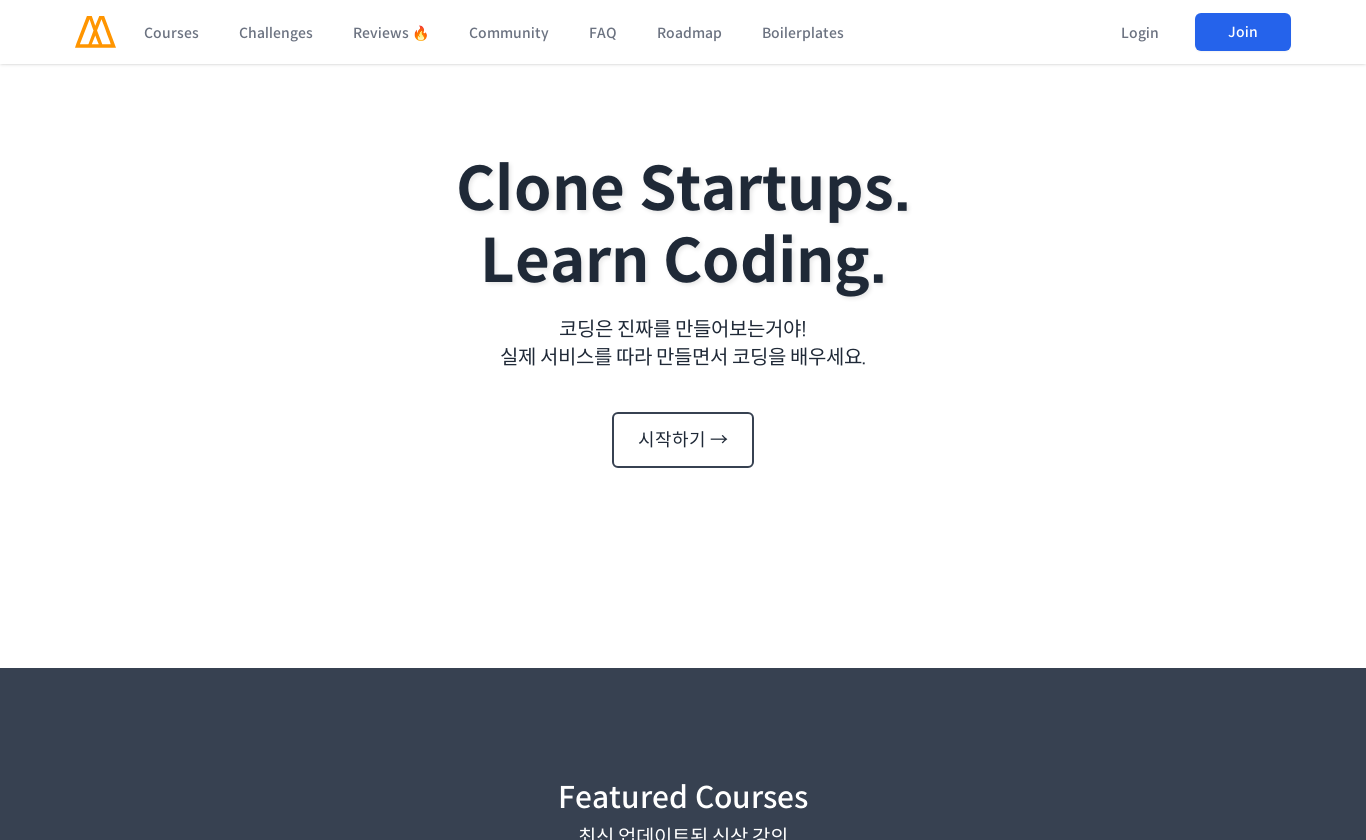

Scrolled to section 0 (viewport width 1366px) at scroll position 0px
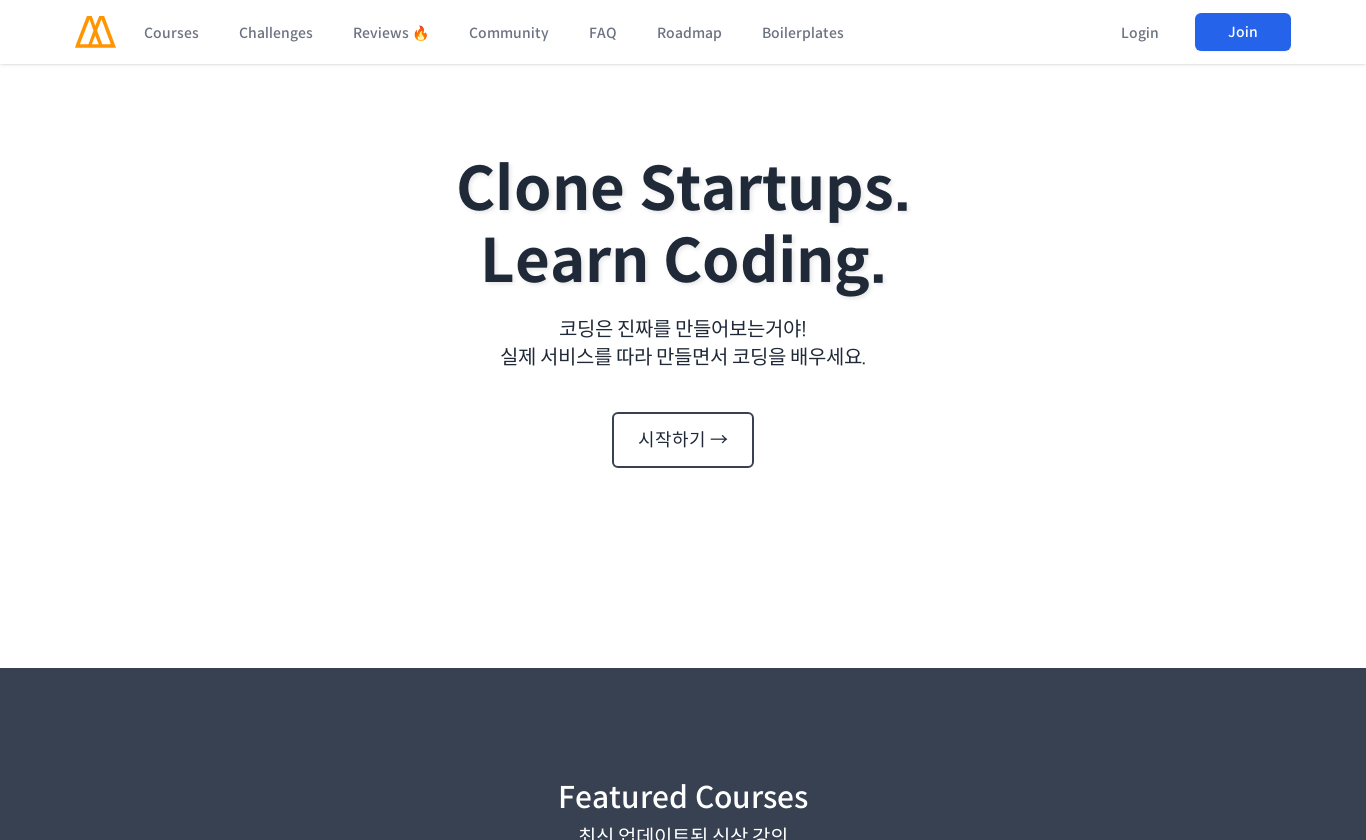

Waited 500ms for content to render at section 0
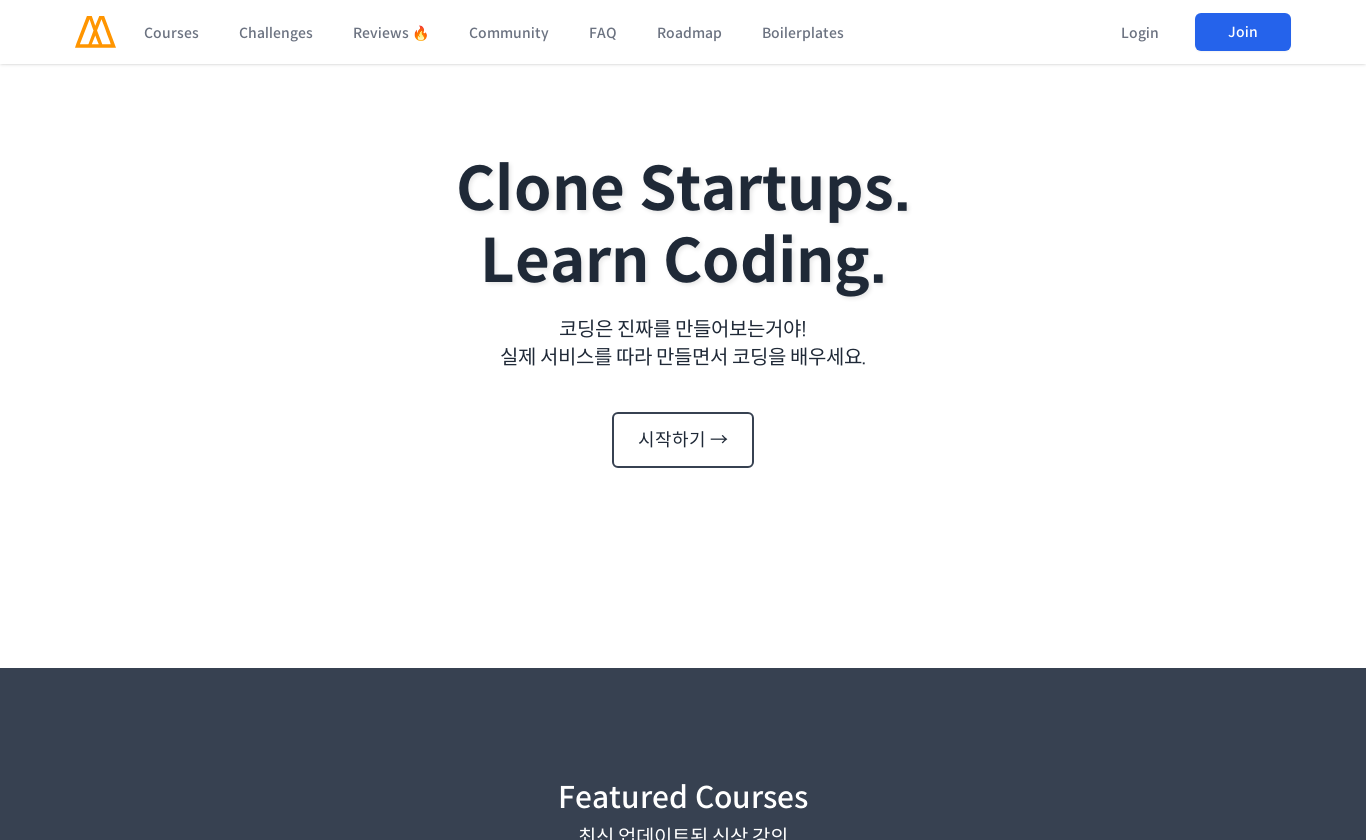

Scrolled to section 1 (viewport width 1366px) at scroll position 840px
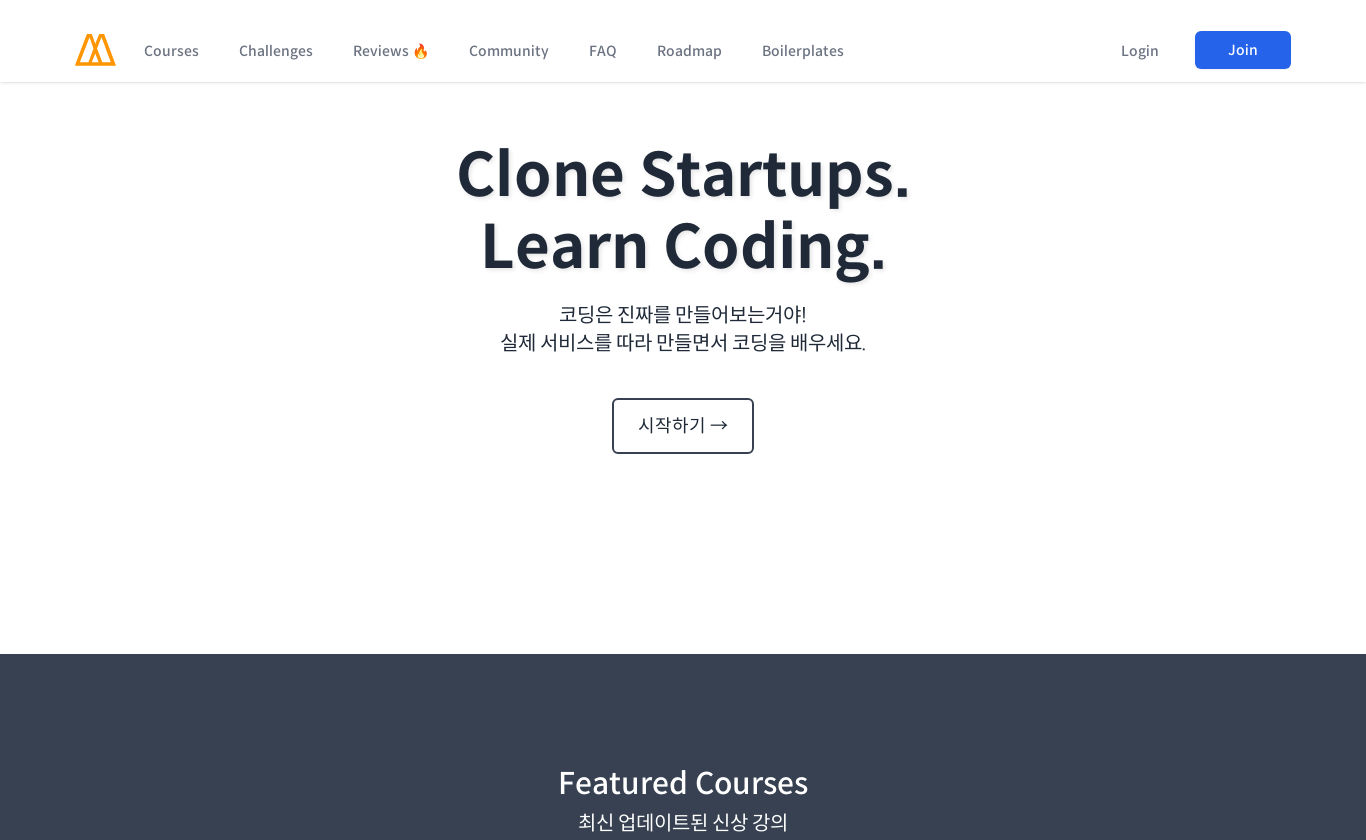

Waited 500ms for content to render at section 1
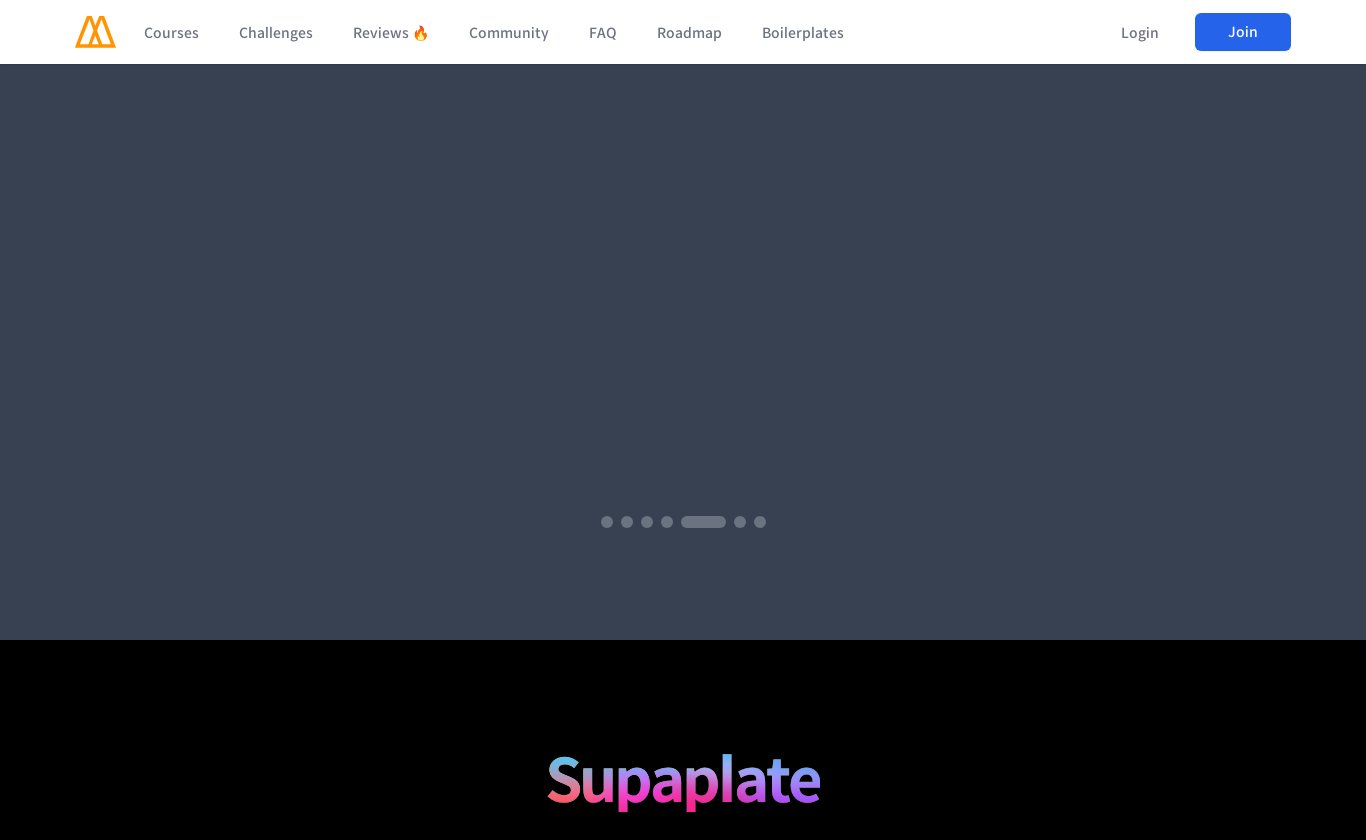

Scrolled to section 2 (viewport width 1366px) at scroll position 1680px
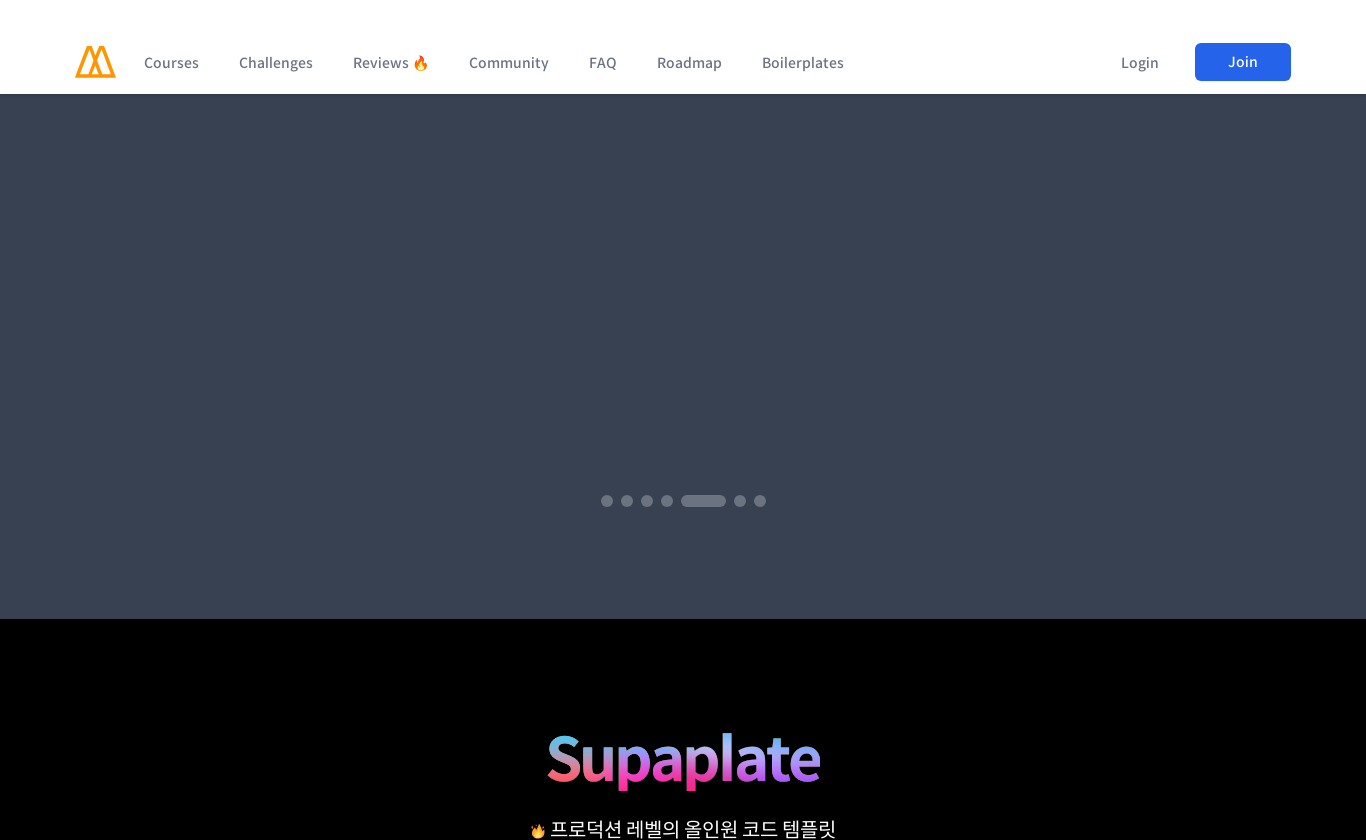

Waited 500ms for content to render at section 2
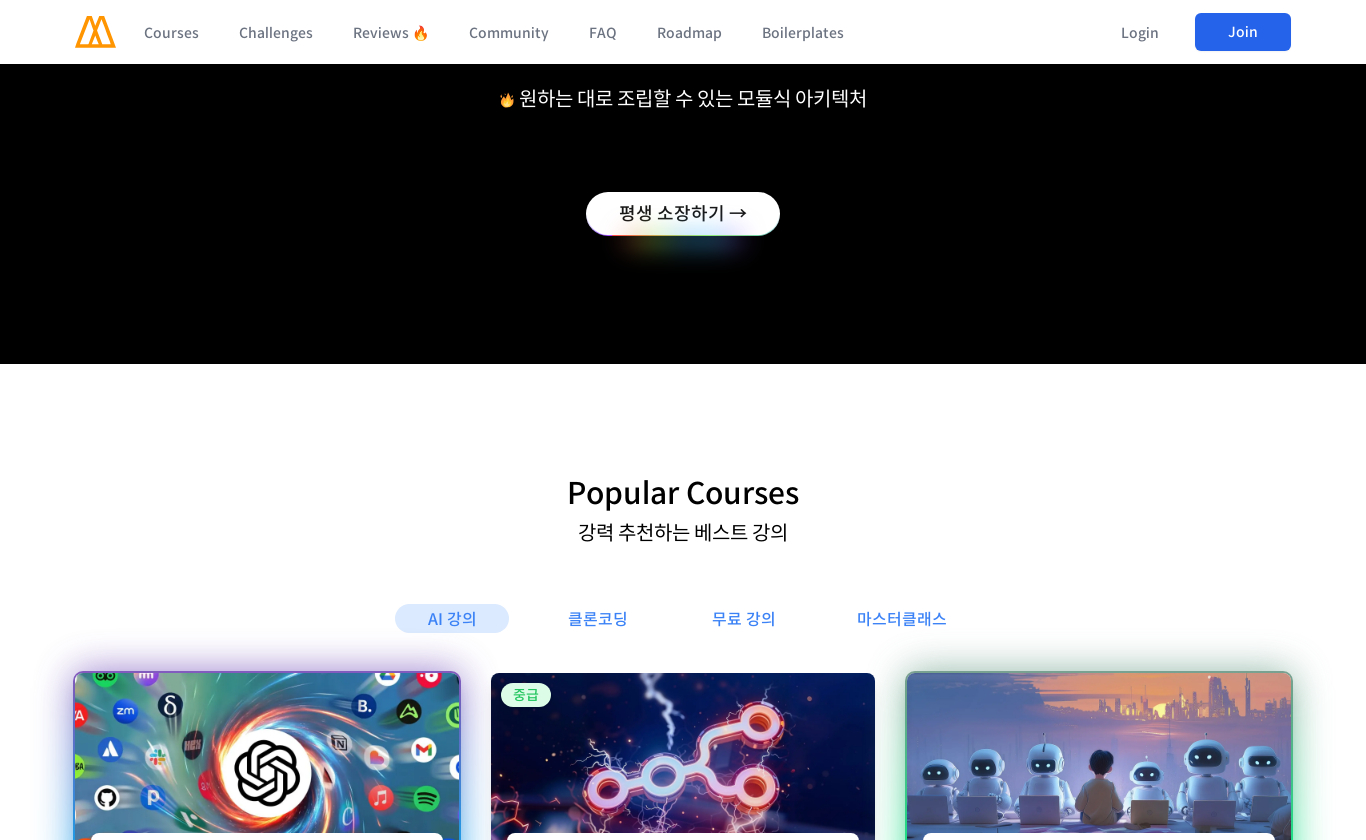

Scrolled to section 3 (viewport width 1366px) at scroll position 2520px
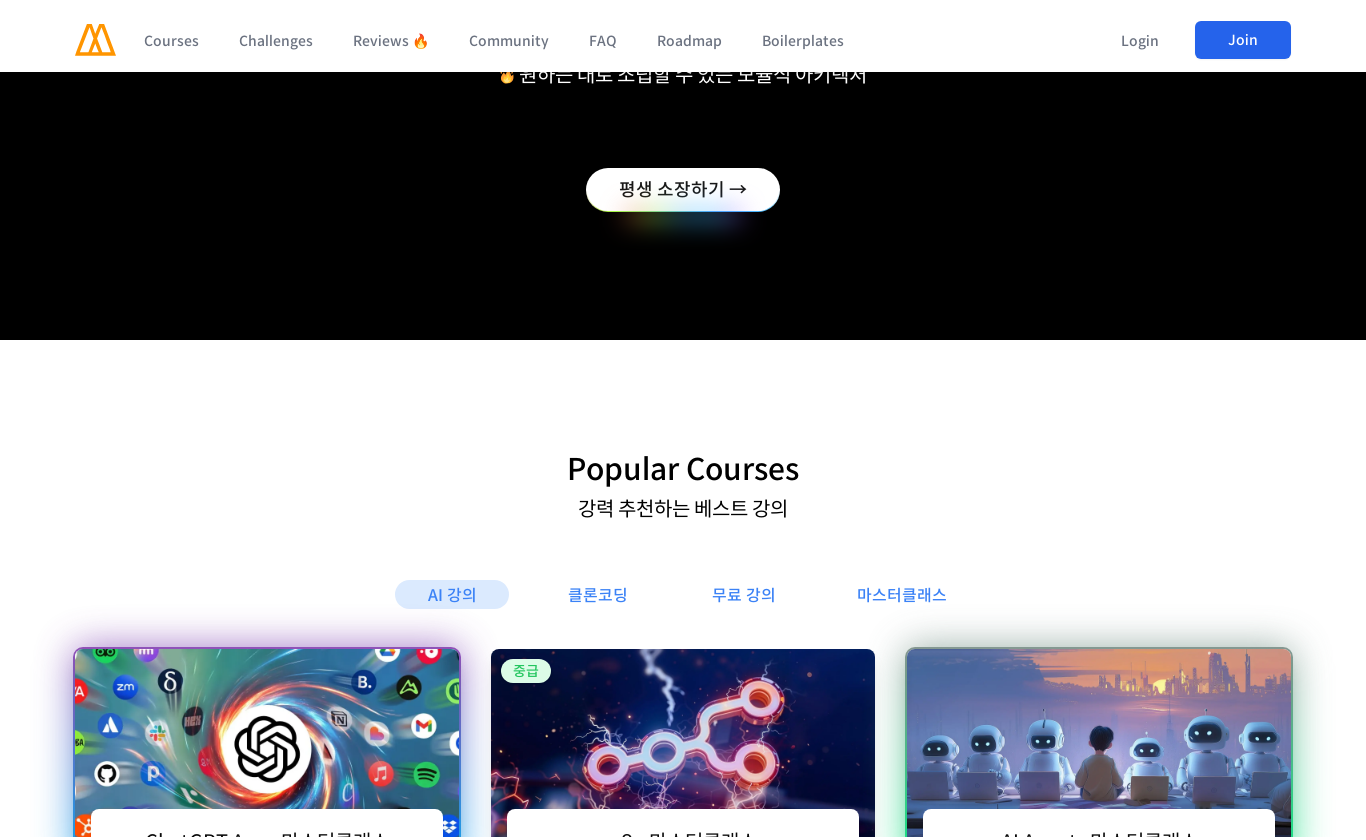

Waited 500ms for content to render at section 3
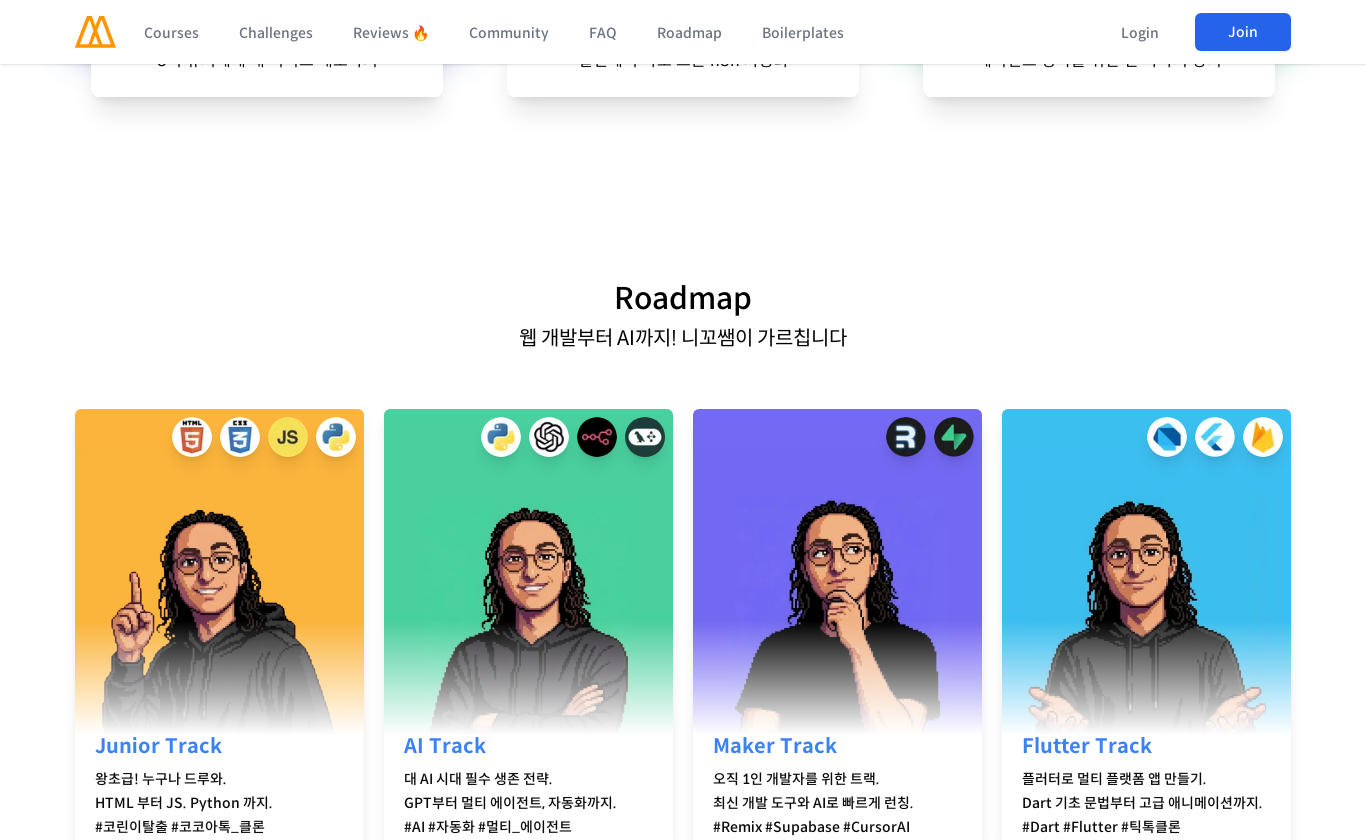

Scrolled to section 4 (viewport width 1366px) at scroll position 3360px
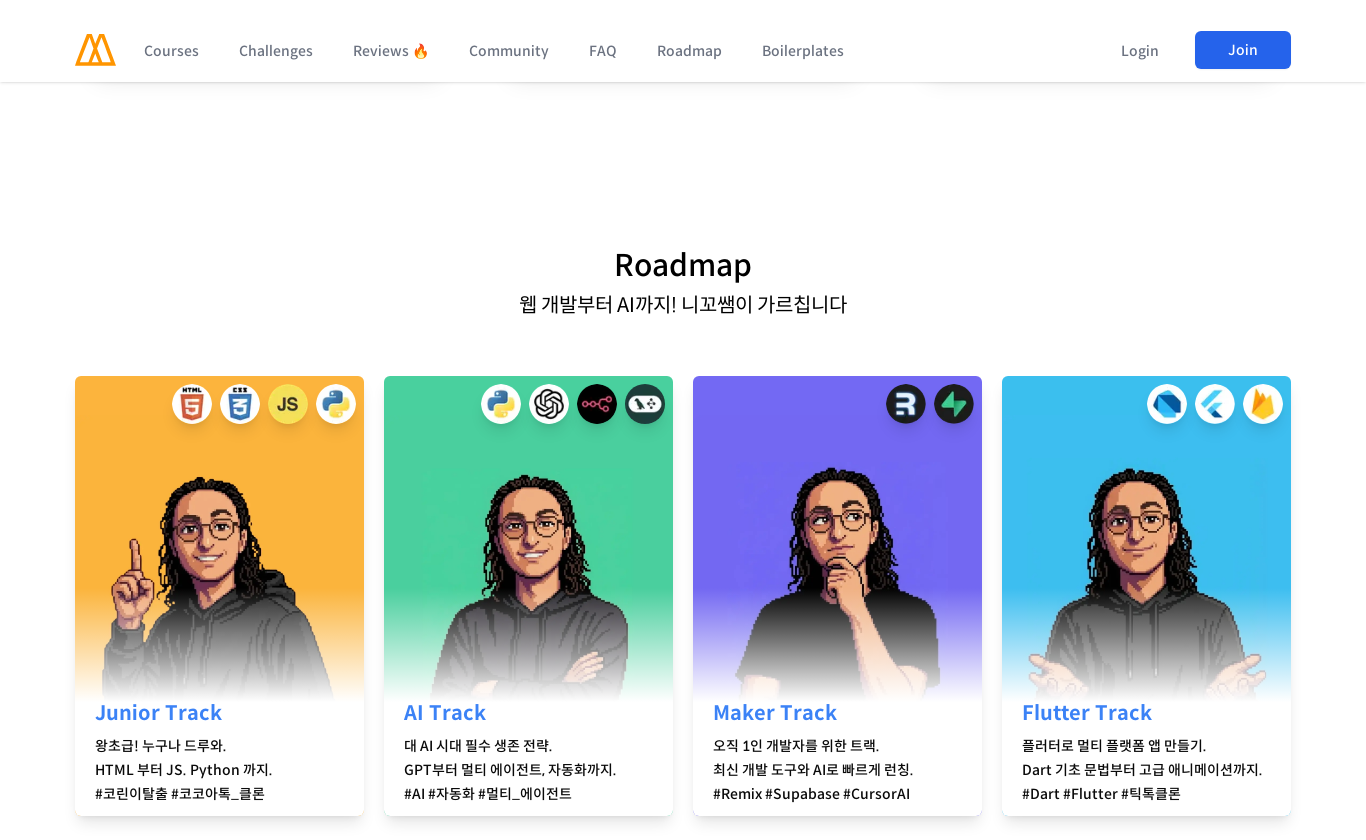

Waited 500ms for content to render at section 4
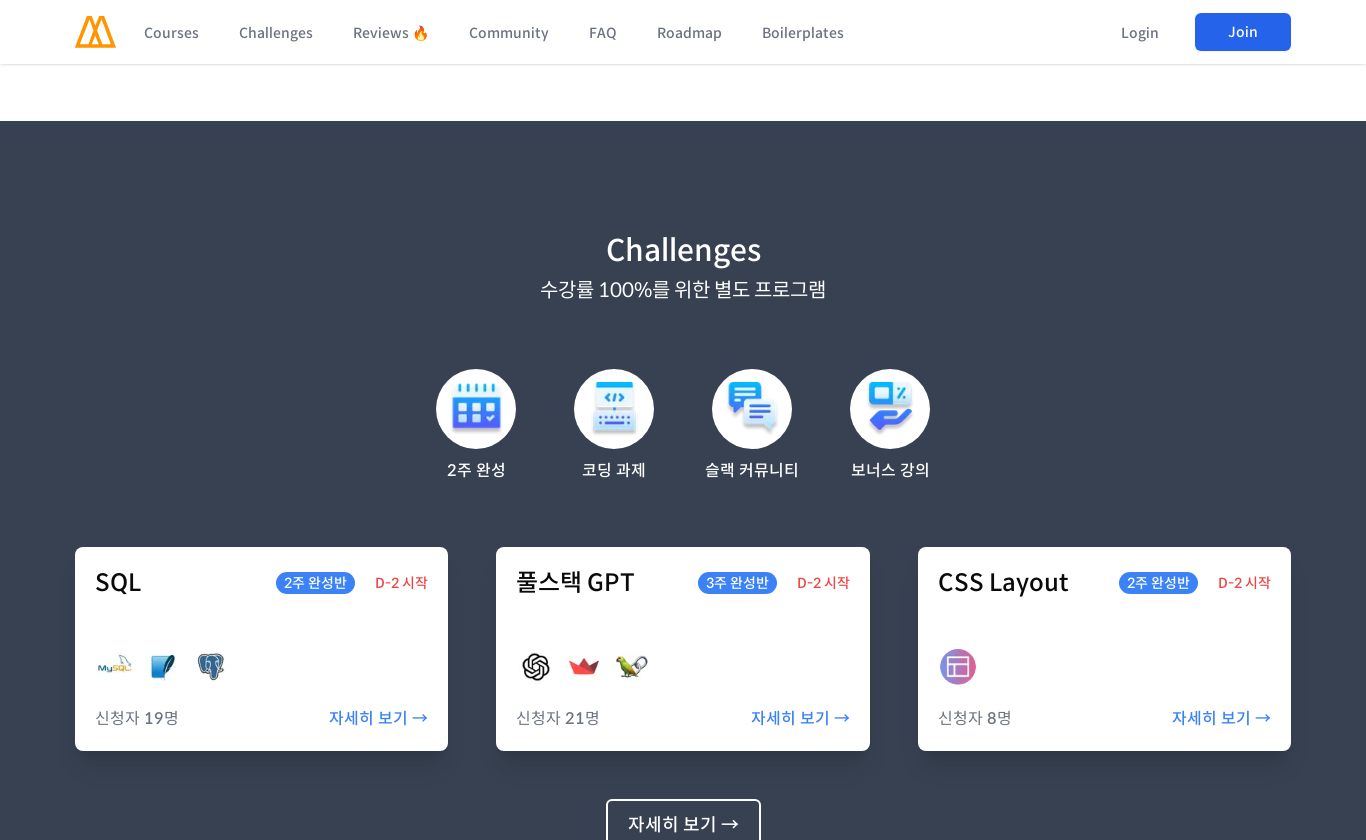

Scrolled to section 5 (viewport width 1366px) at scroll position 4200px
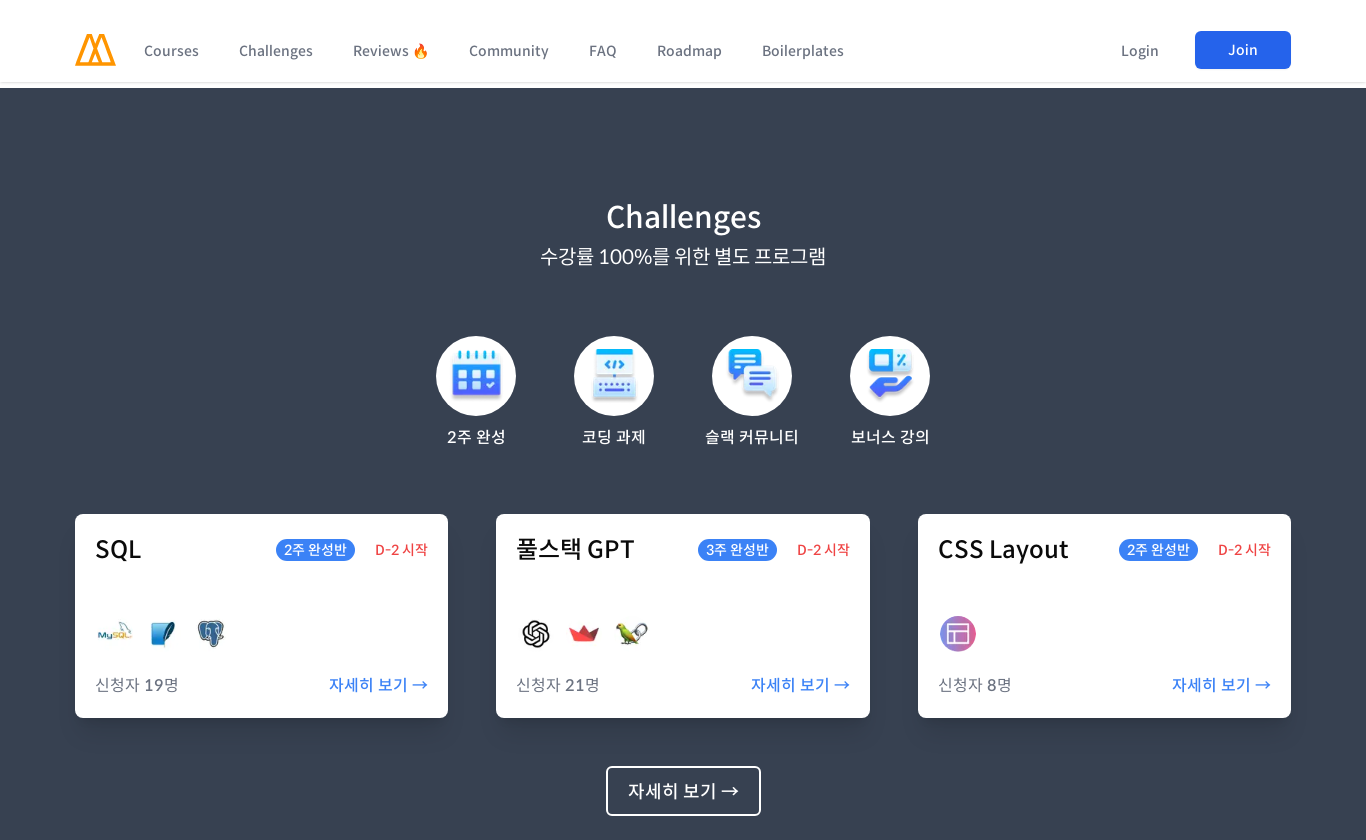

Waited 500ms for content to render at section 5
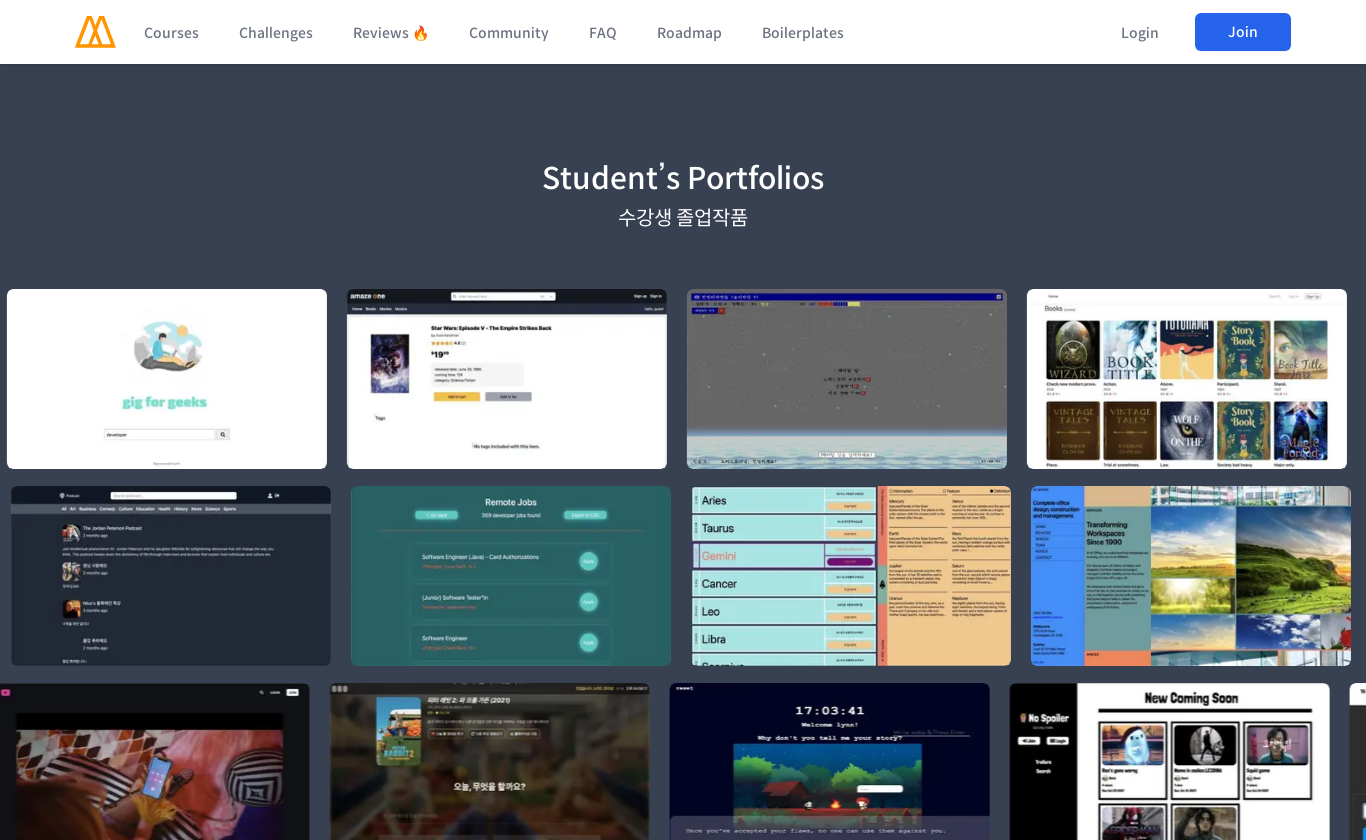

Scrolled to section 6 (viewport width 1366px) at scroll position 5040px
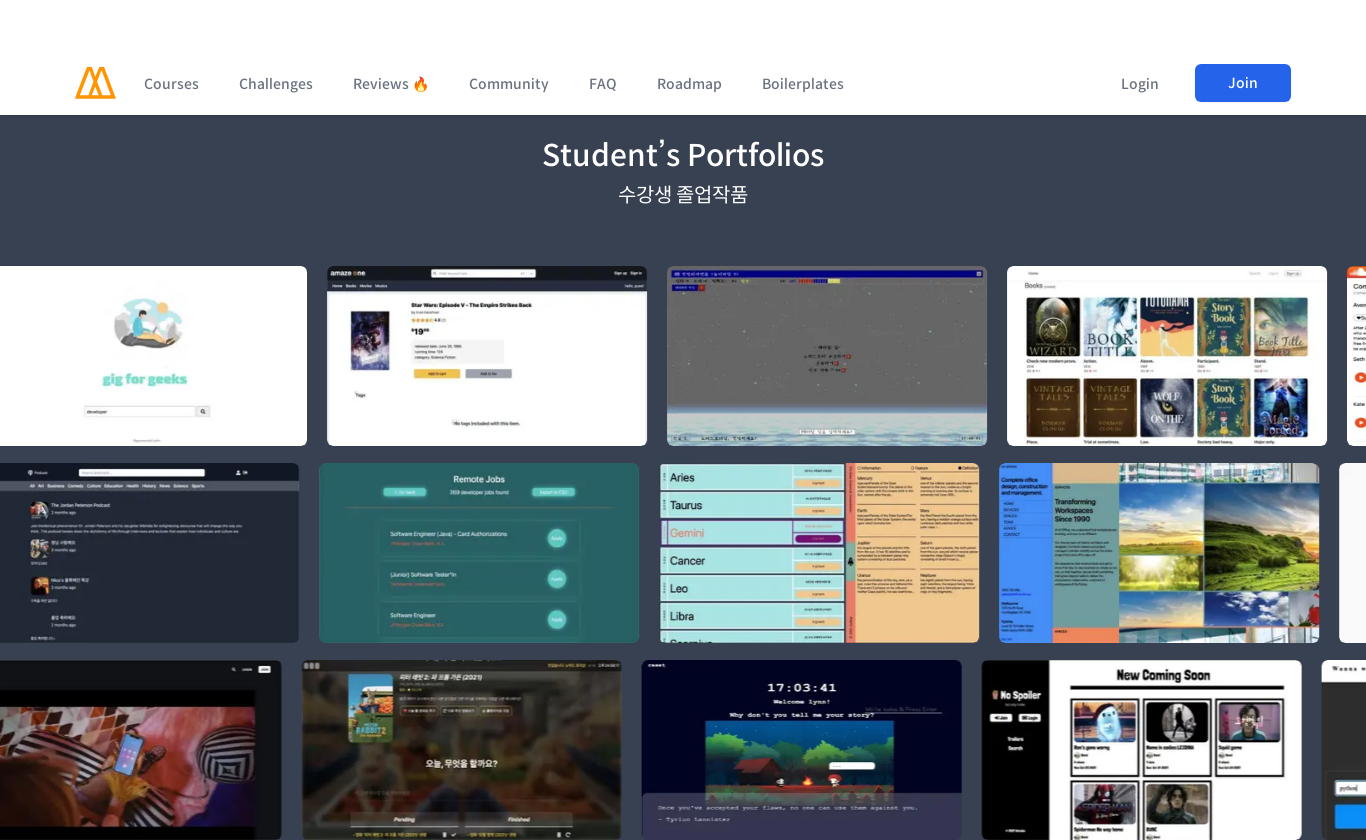

Waited 500ms for content to render at section 6
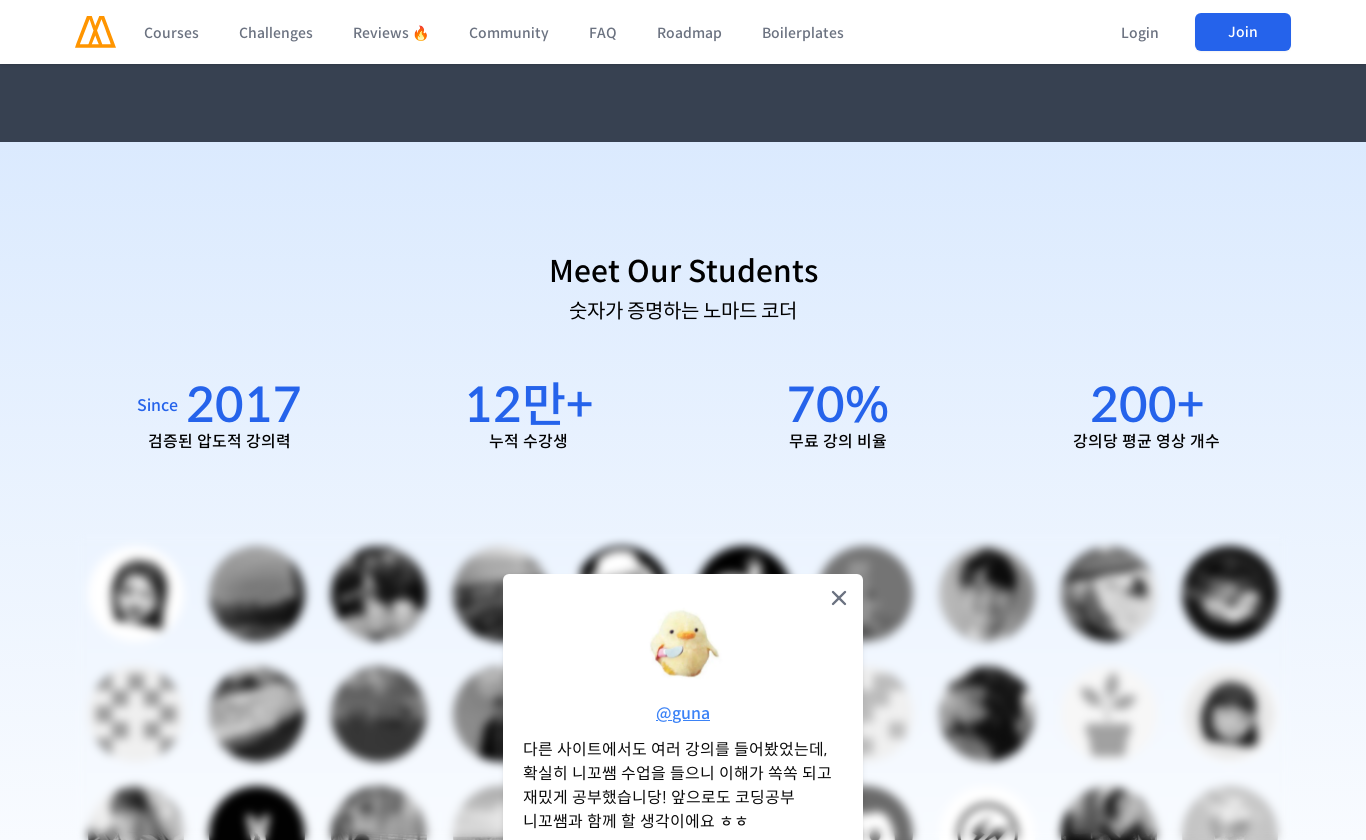

Scrolled to section 7 (viewport width 1366px) at scroll position 5880px
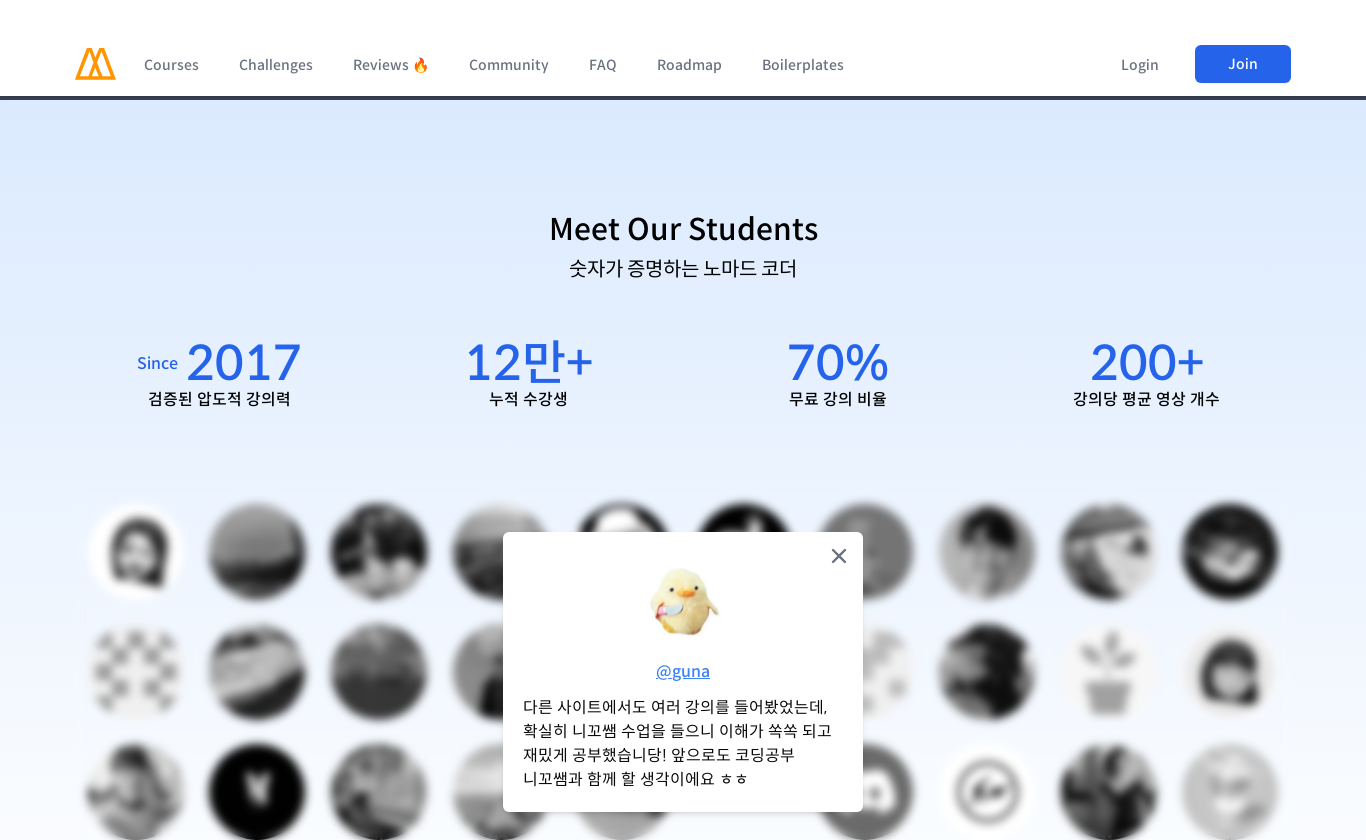

Waited 500ms for content to render at section 7
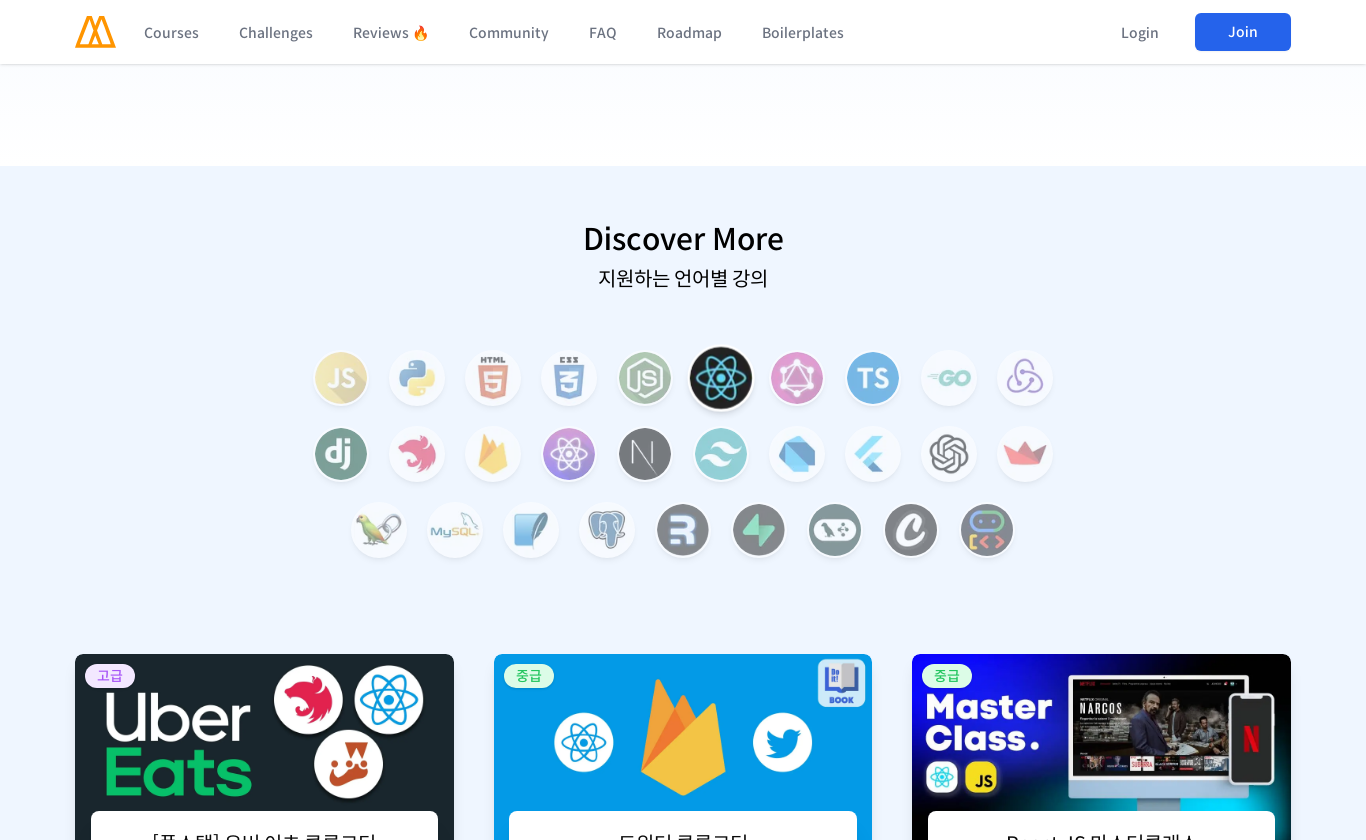

Scrolled to section 8 (viewport width 1366px) at scroll position 6720px
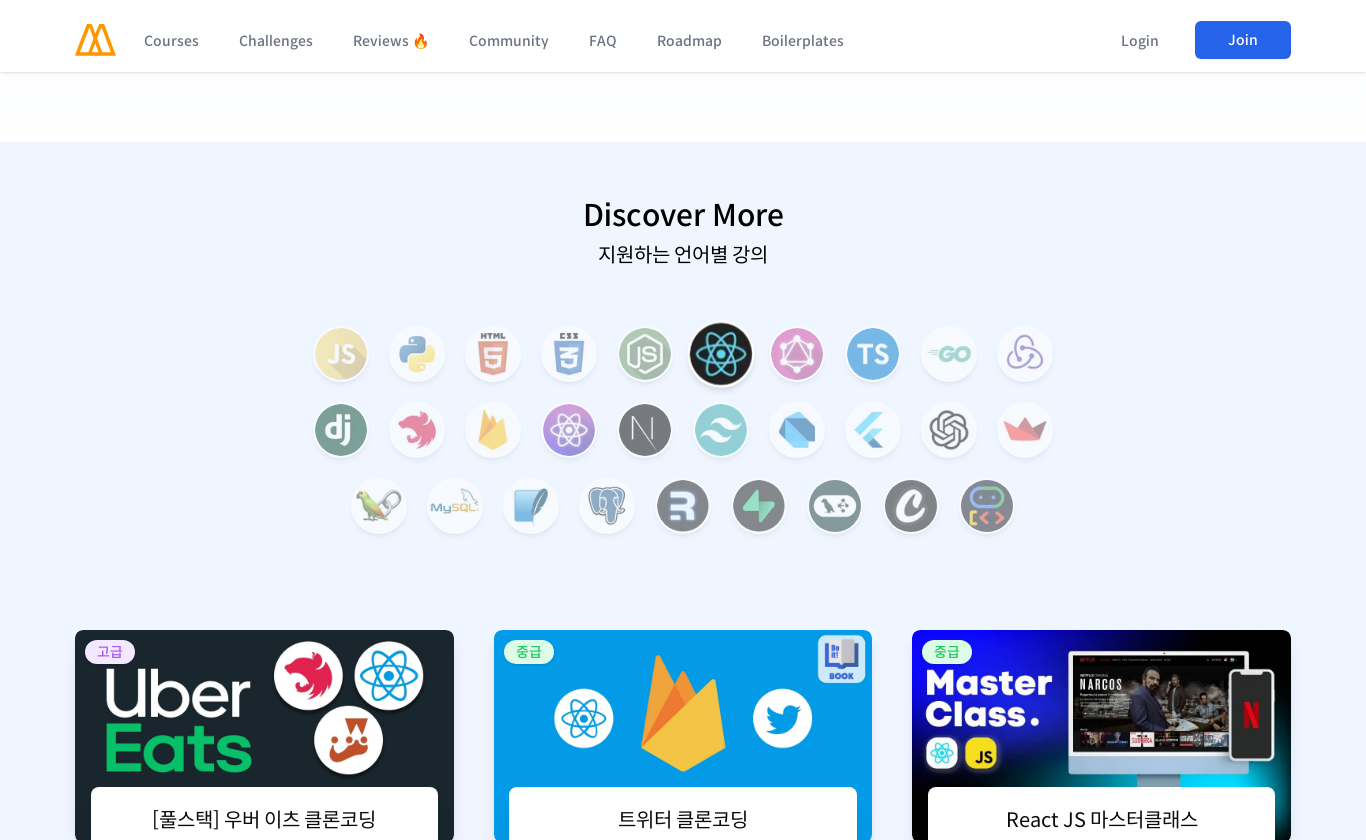

Waited 500ms for content to render at section 8
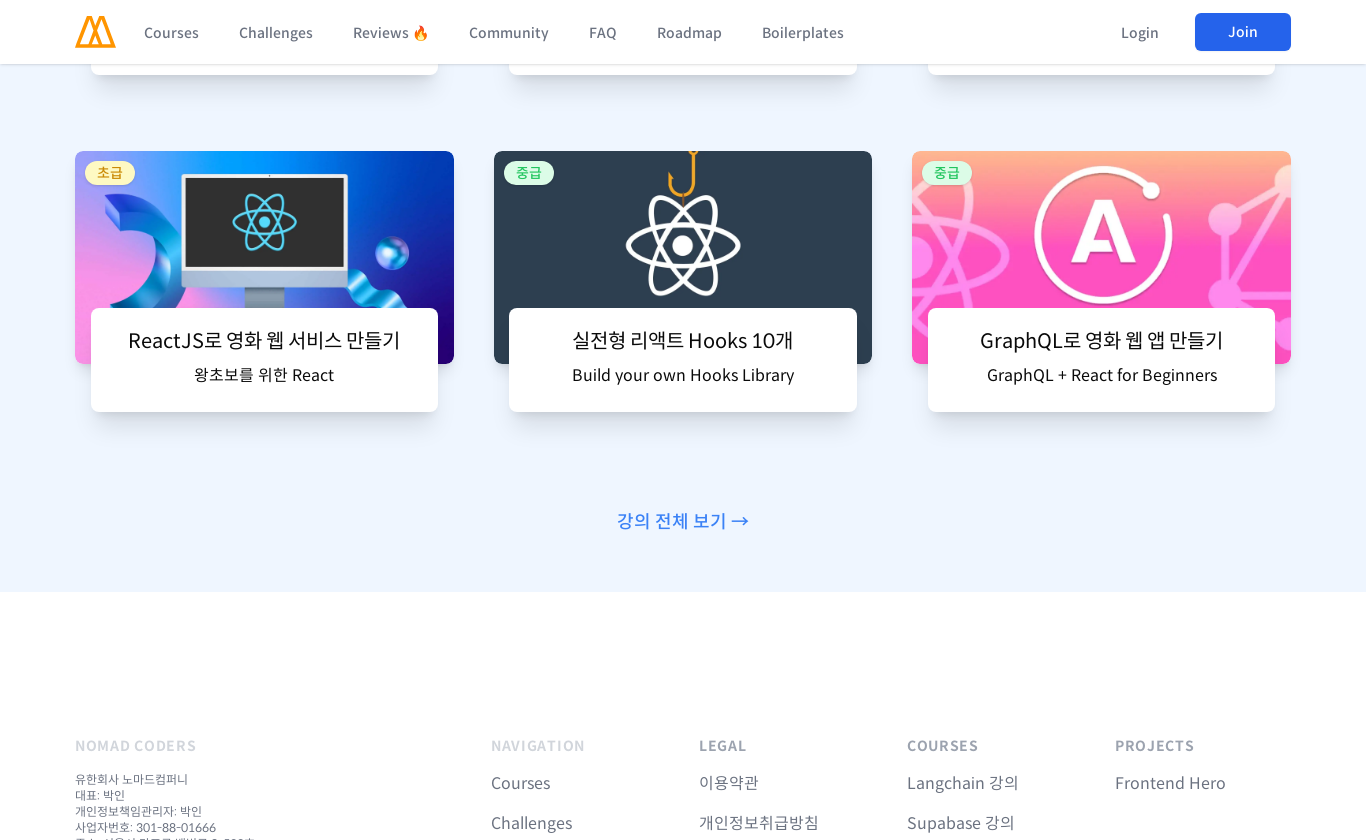

Scrolled to section 9 (viewport width 1366px) at scroll position 7560px
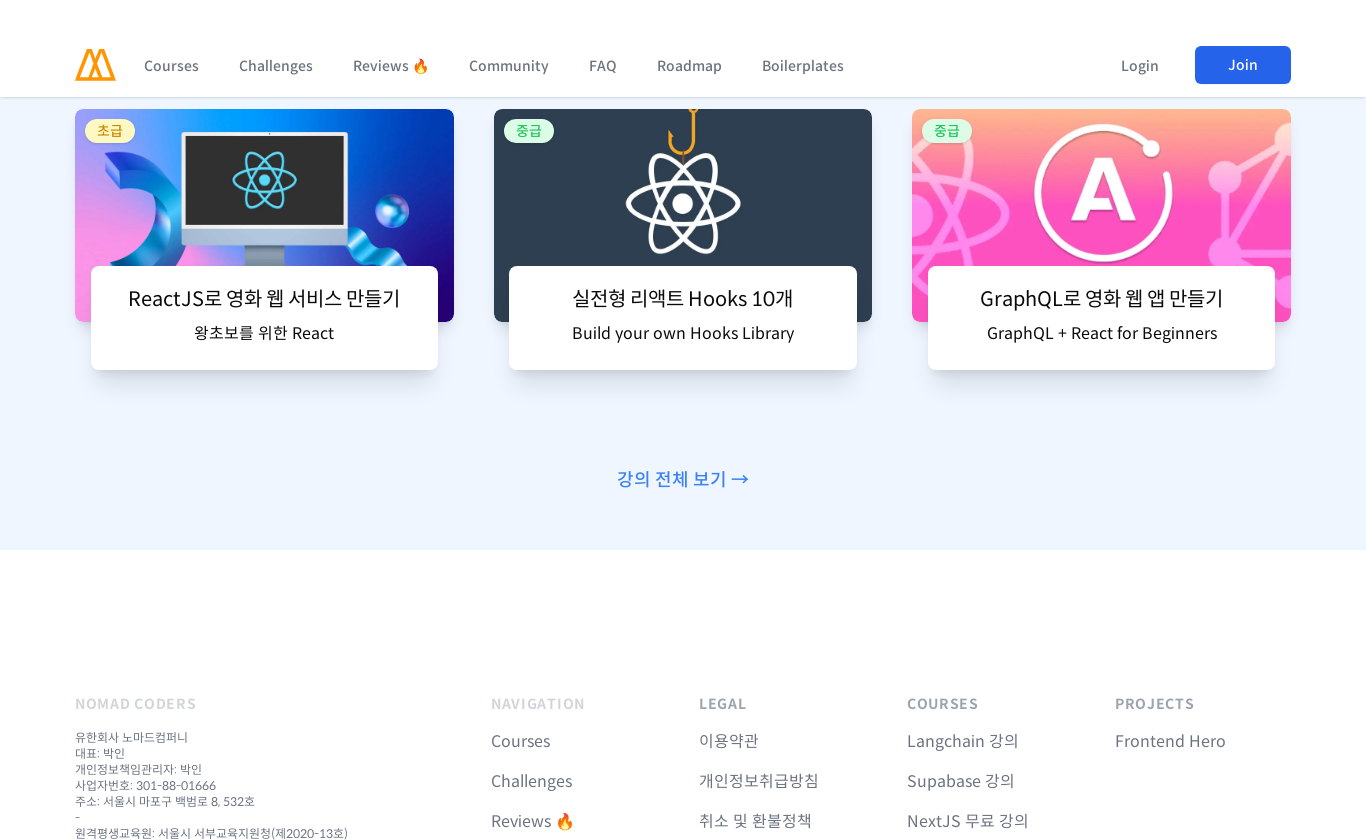

Waited 500ms for content to render at section 9
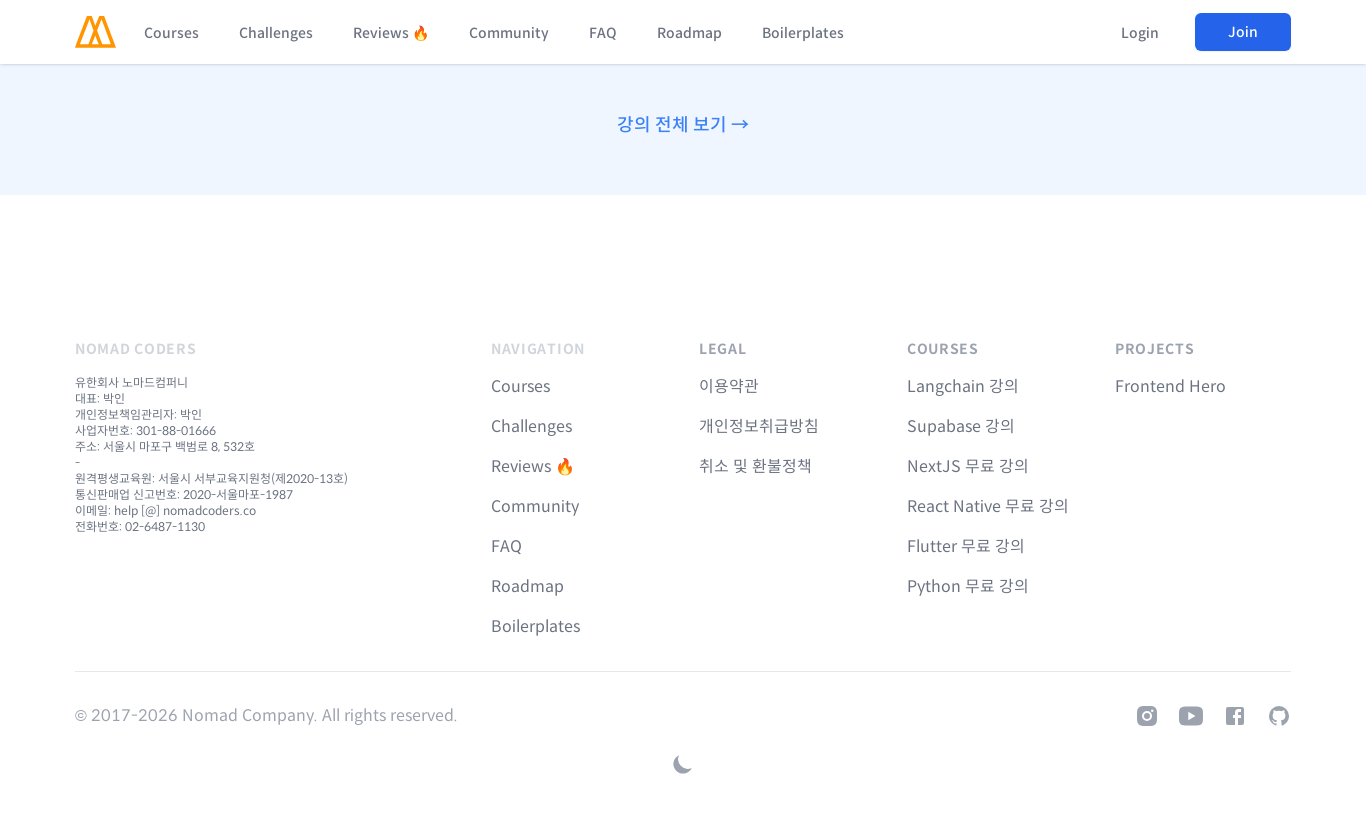

Scrolled to section 10 (viewport width 1366px) at scroll position 8400px
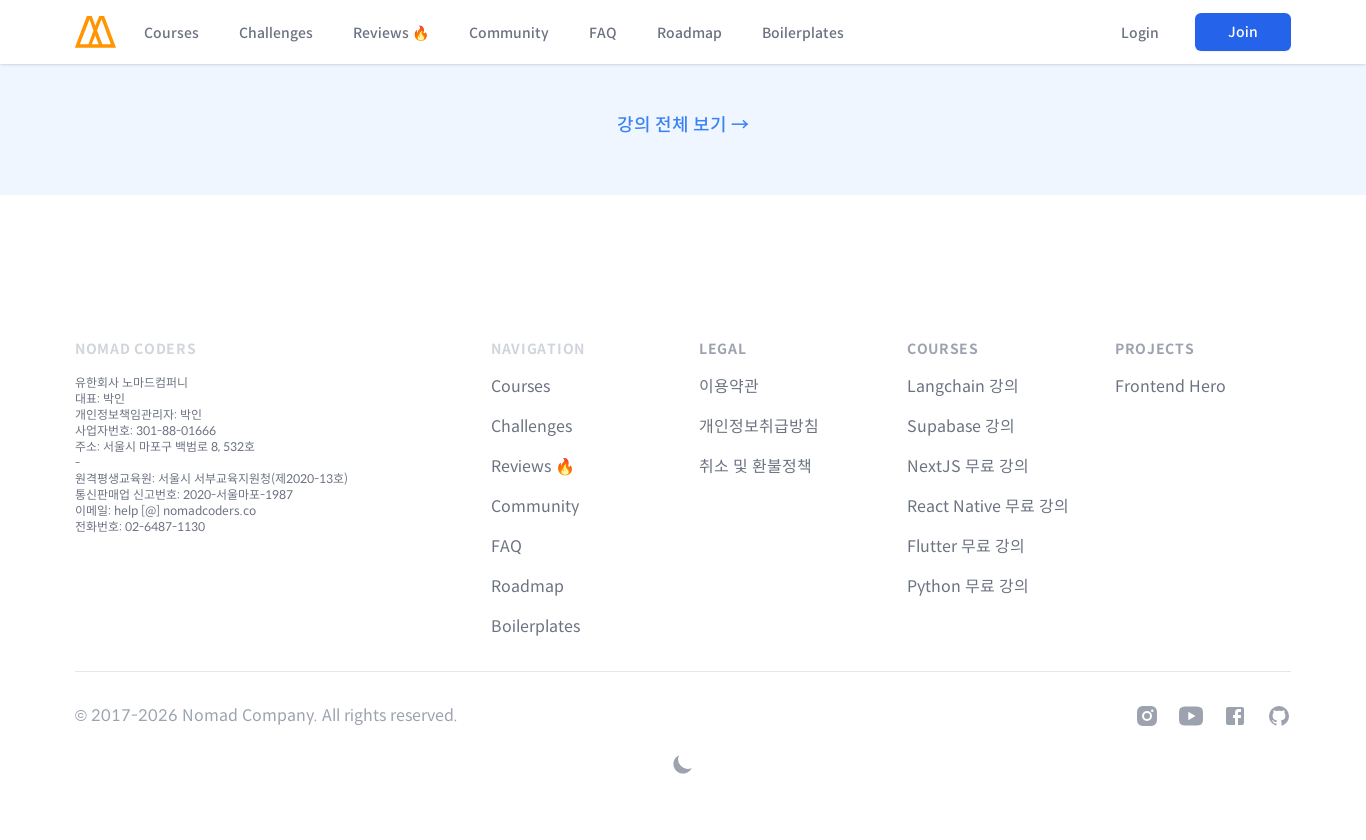

Waited 500ms for content to render at section 10
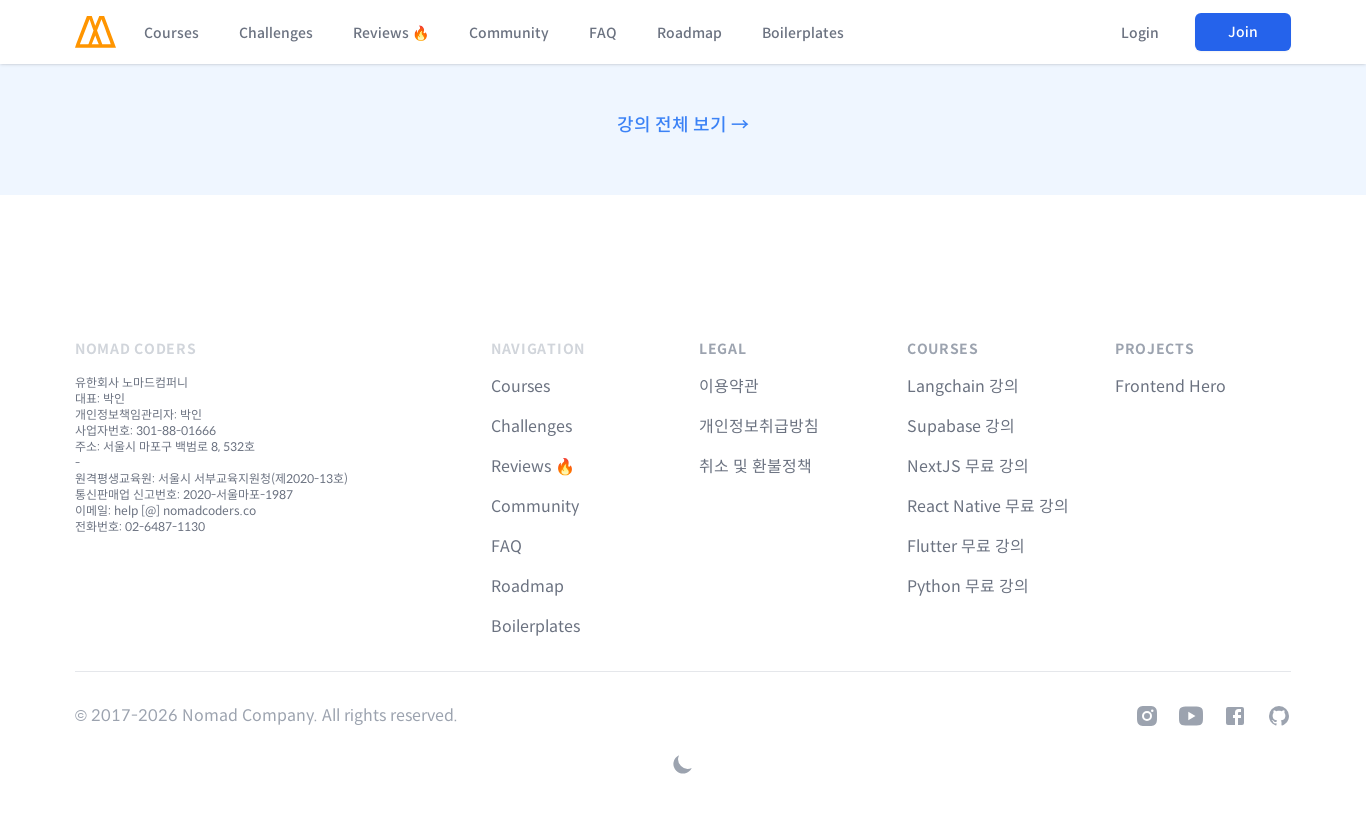

Set viewport width to 1920px and height to 840px
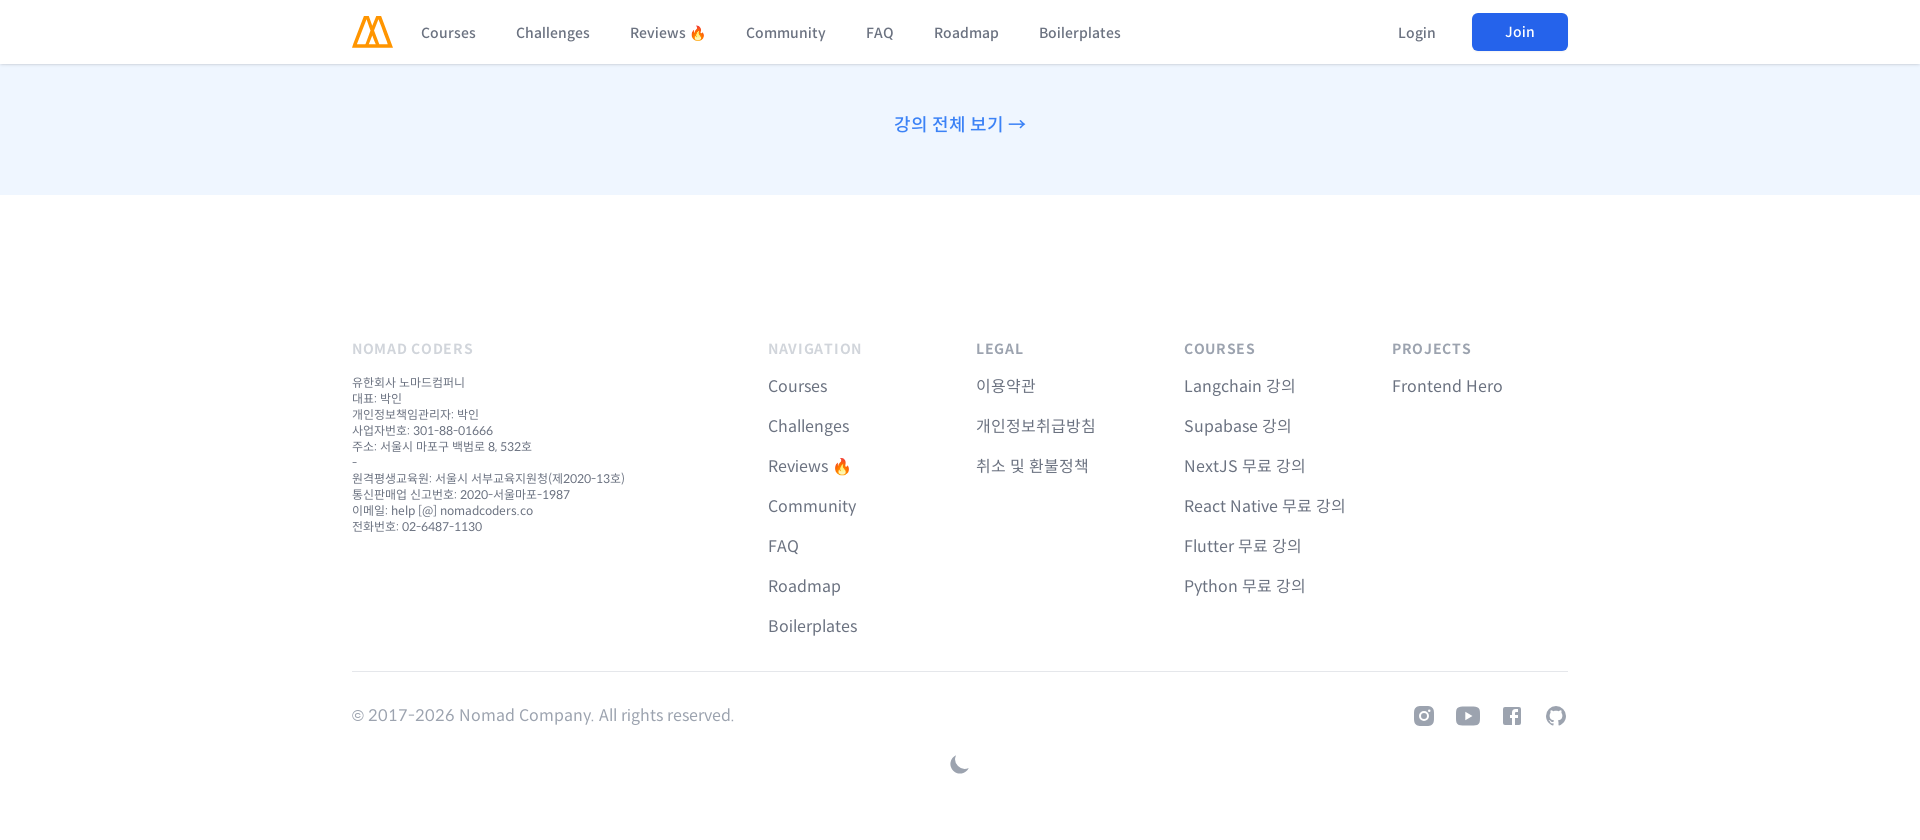

Scrolled to top of page
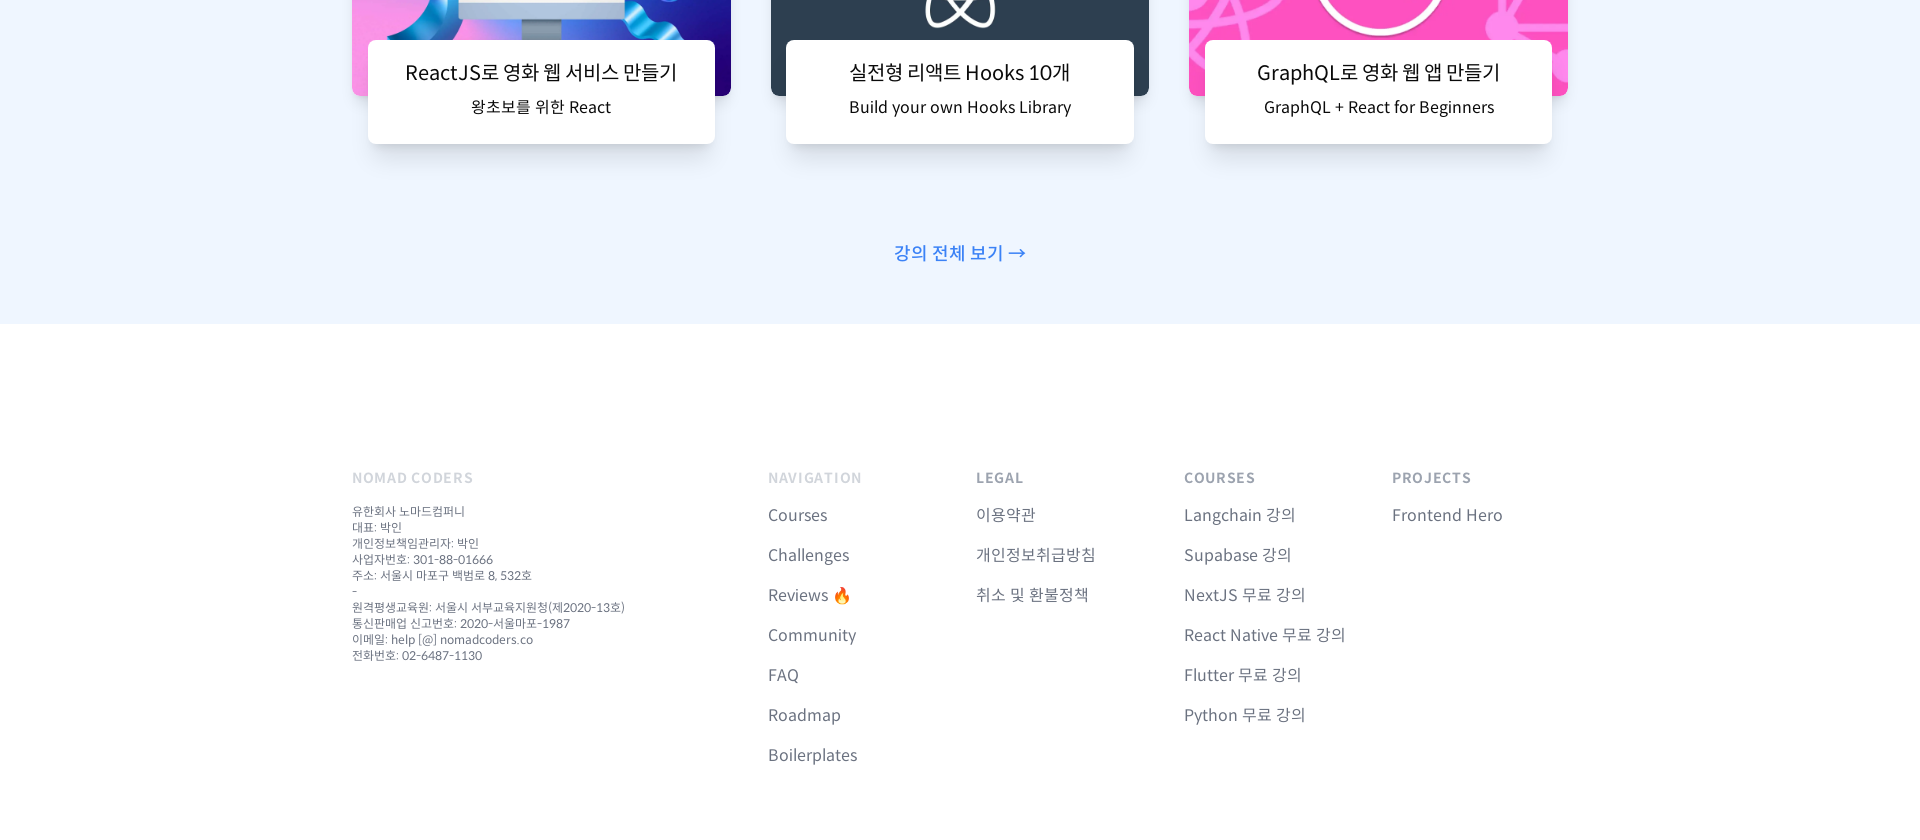

Waited 1000ms for page to stabilize
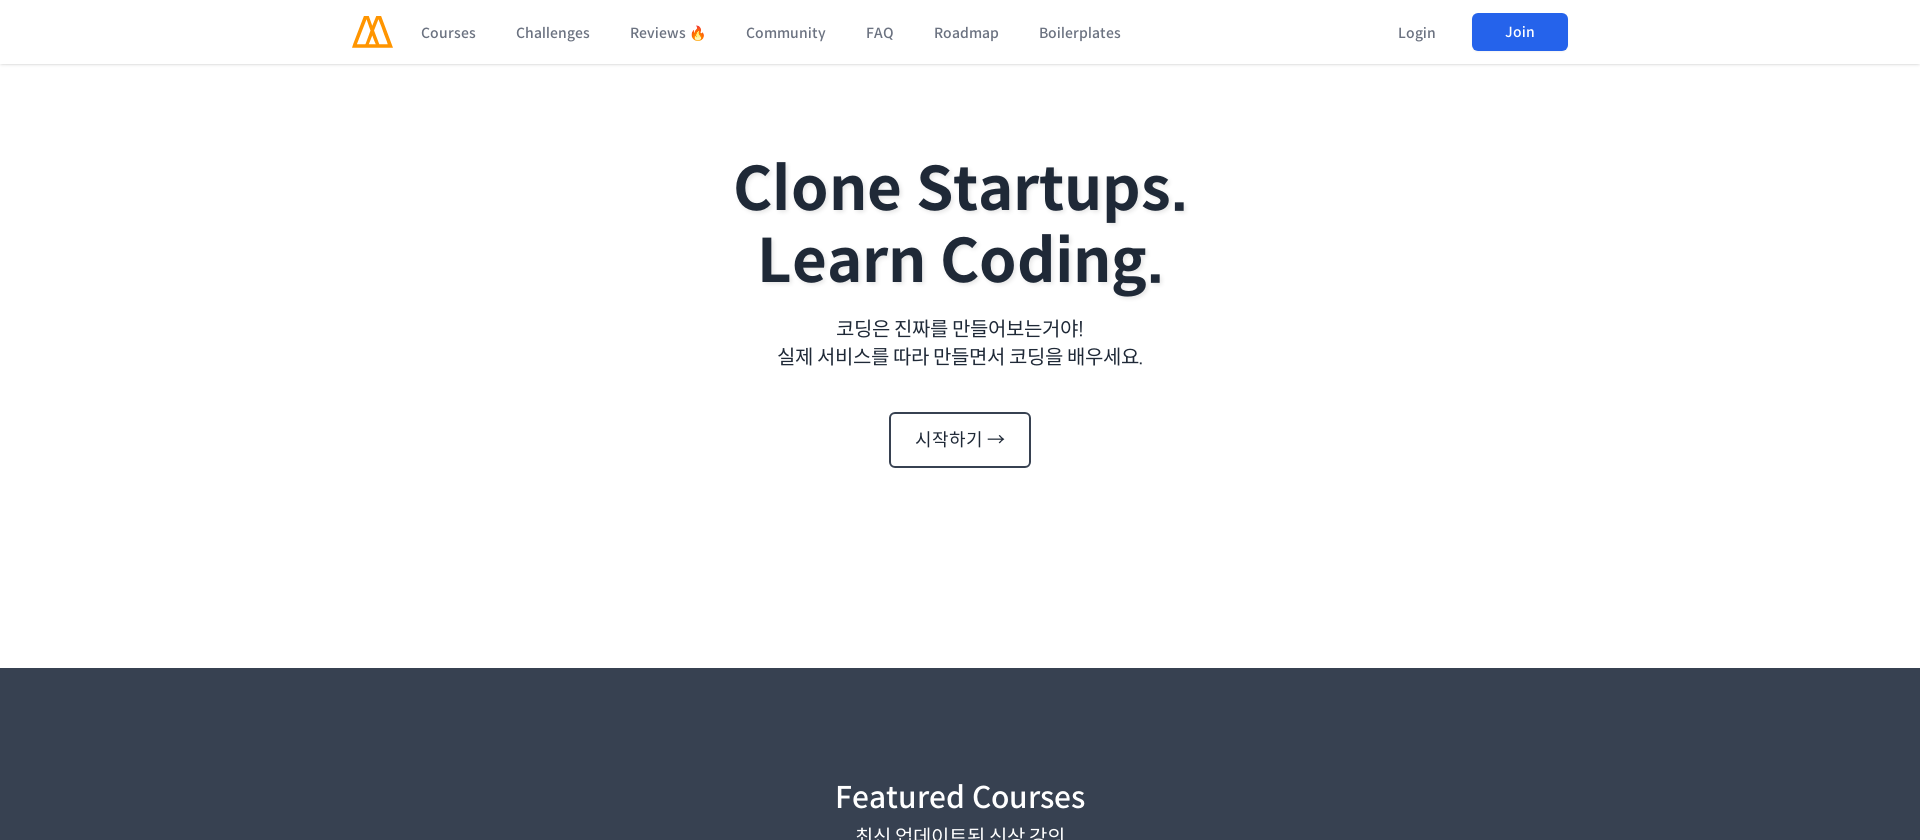

Retrieved total scroll height: 7957px
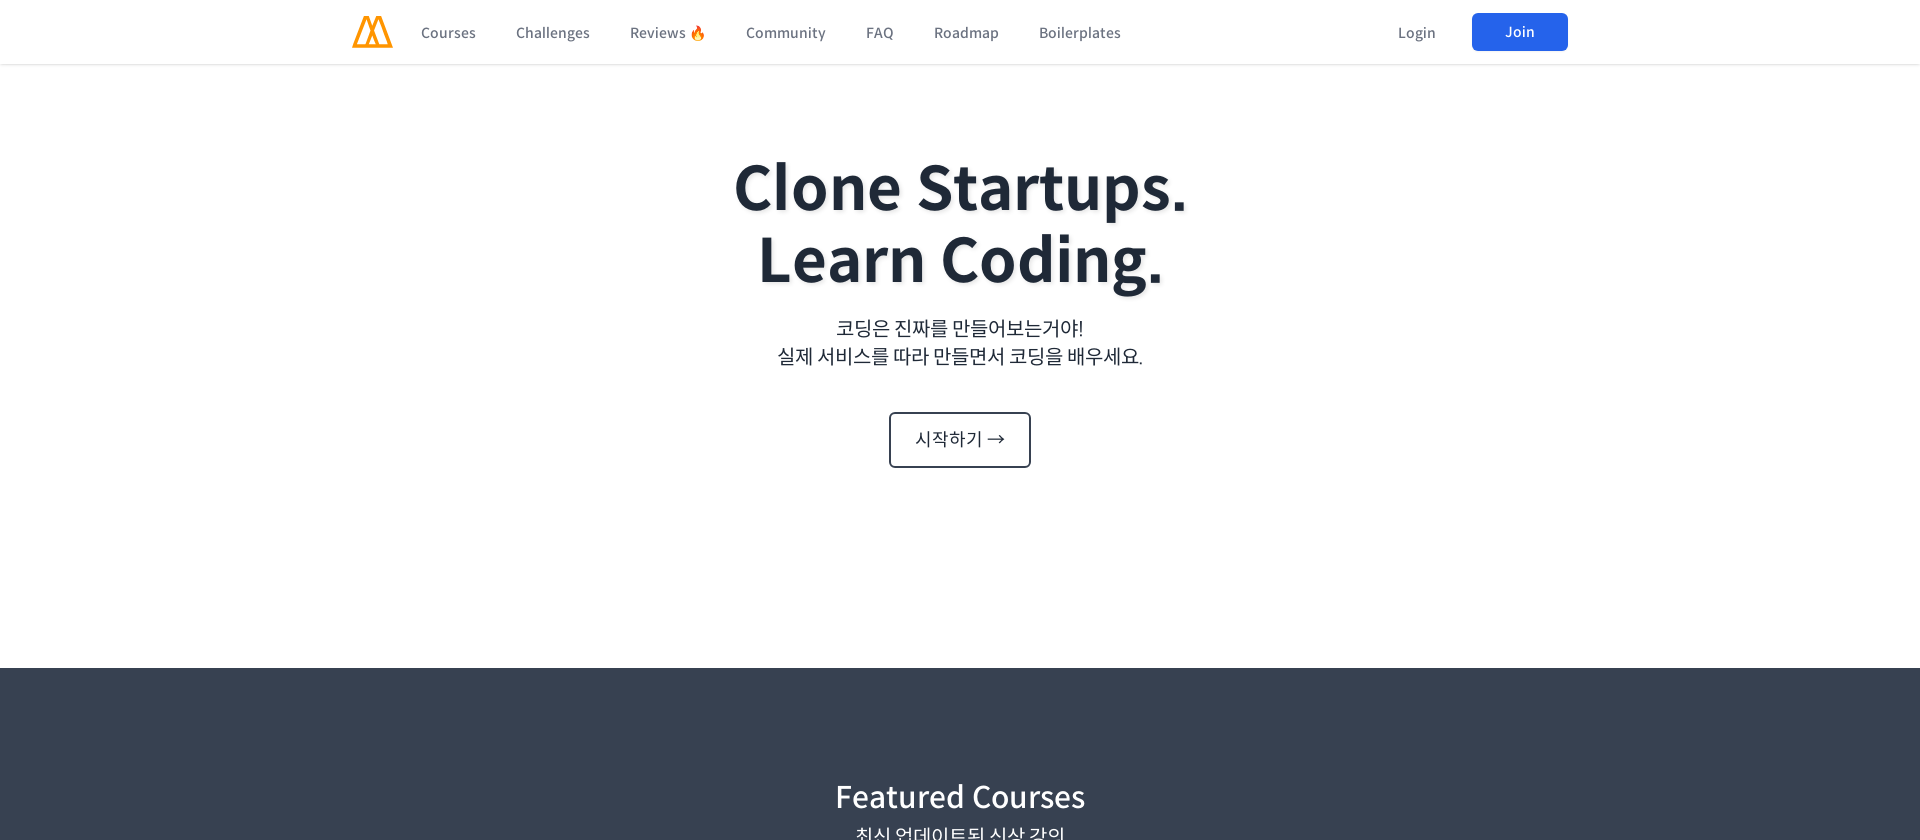

Scrolled to section 0 (viewport width 1920px) at scroll position 0px
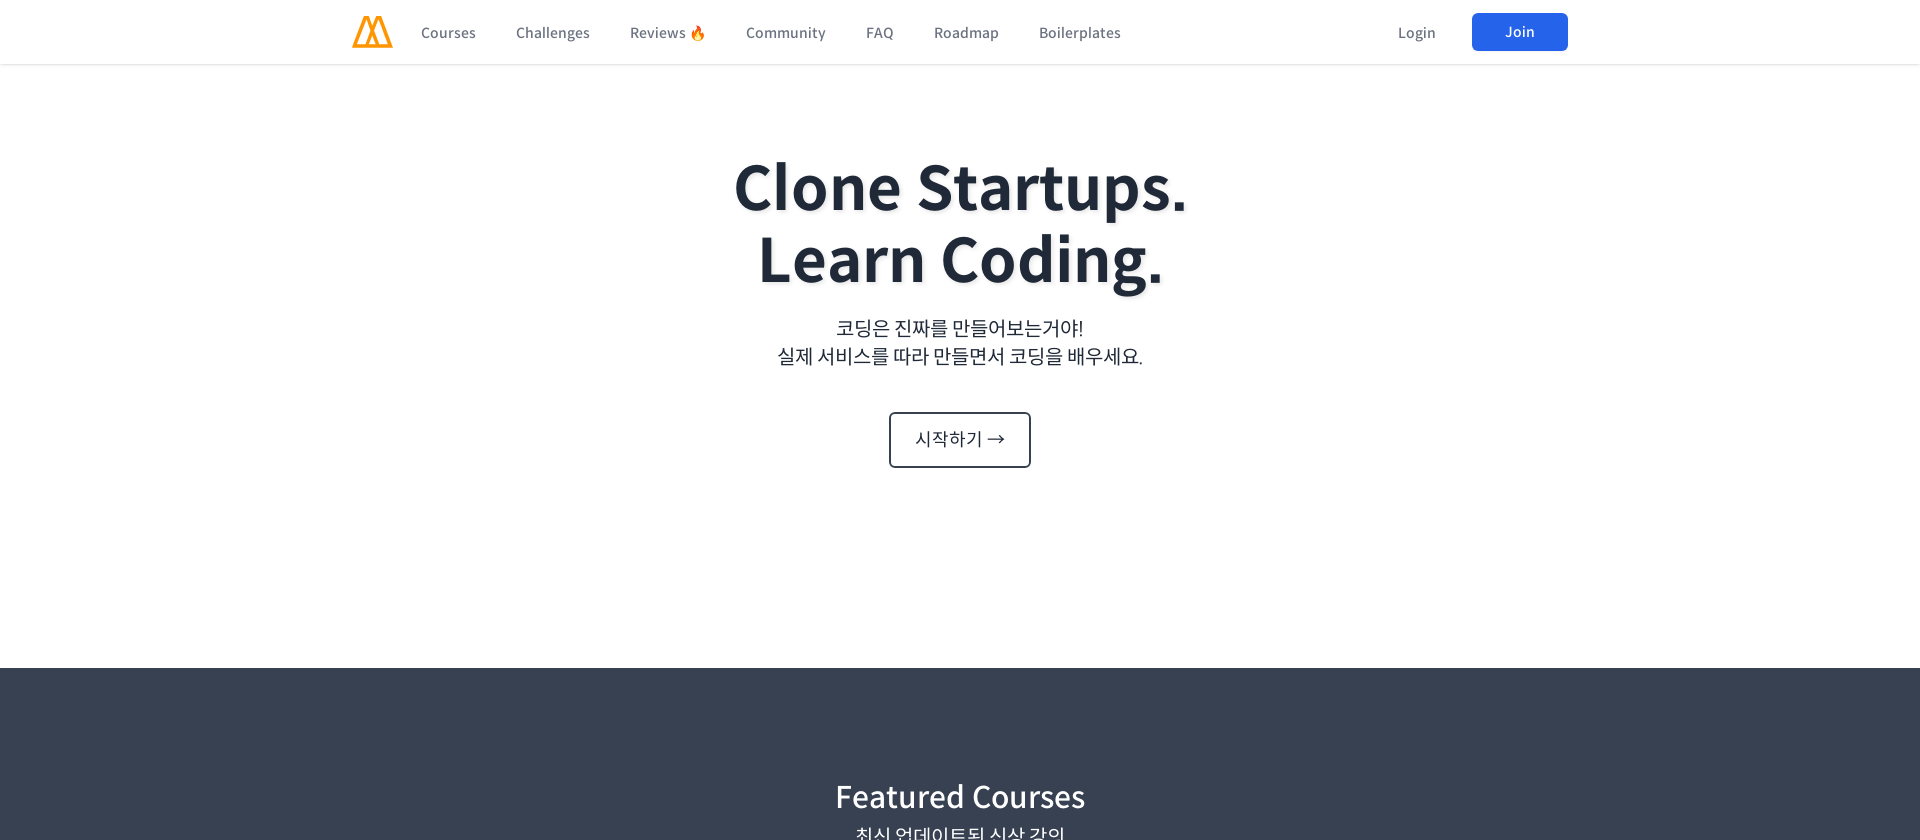

Waited 500ms for content to render at section 0
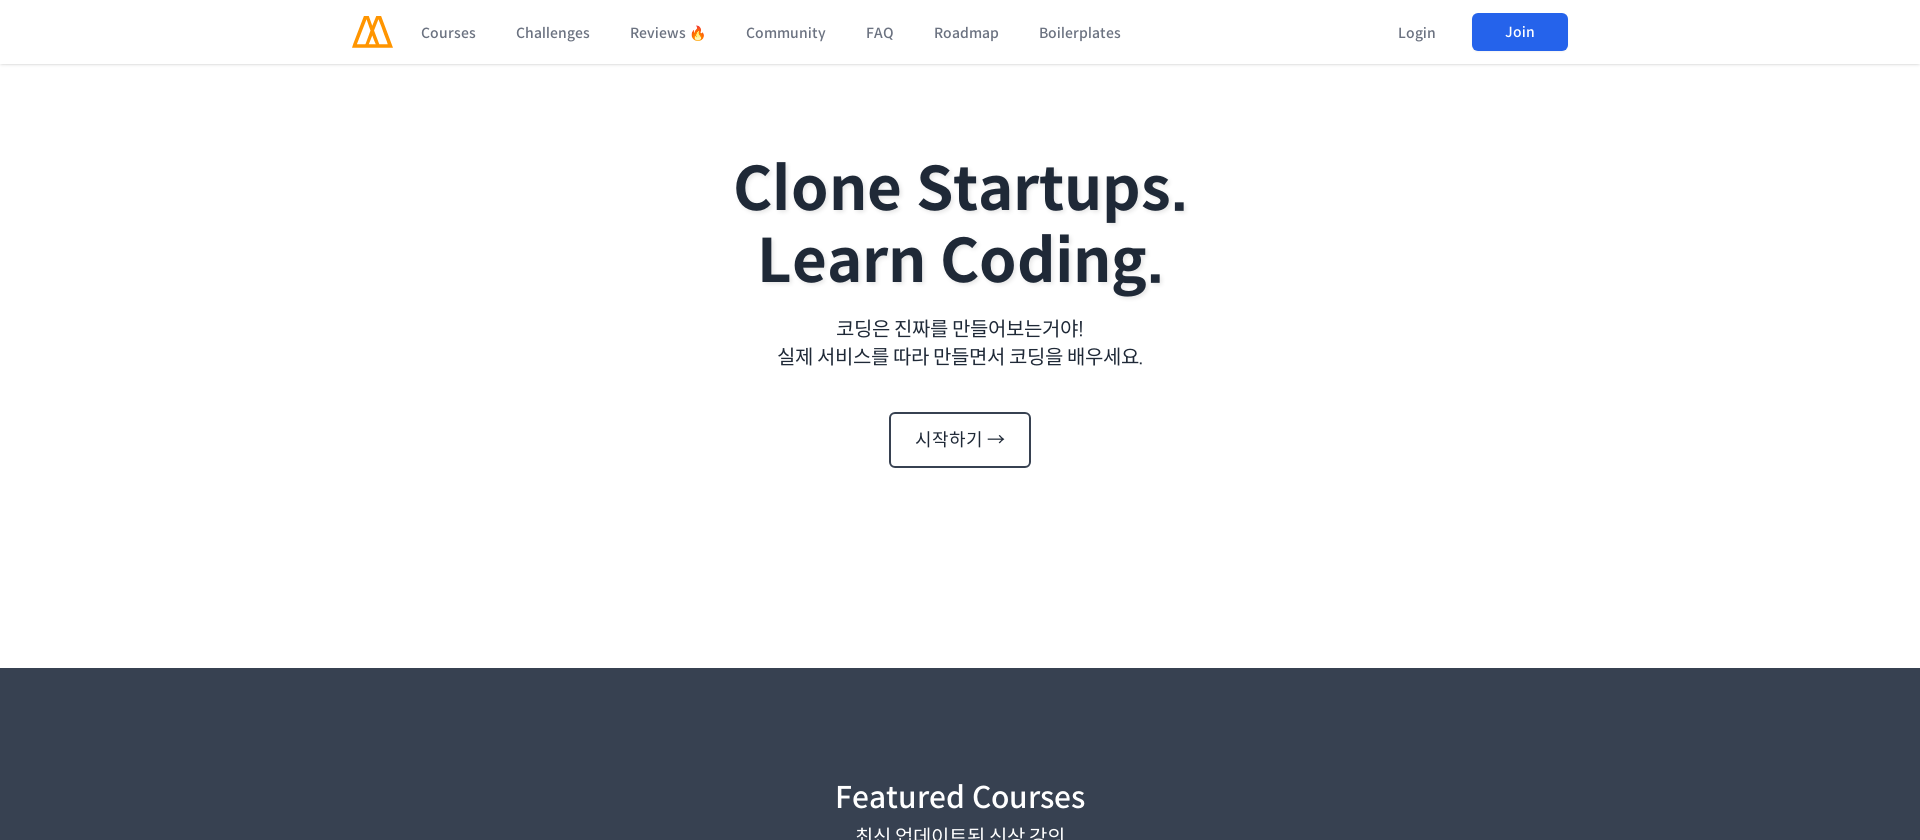

Scrolled to section 1 (viewport width 1920px) at scroll position 840px
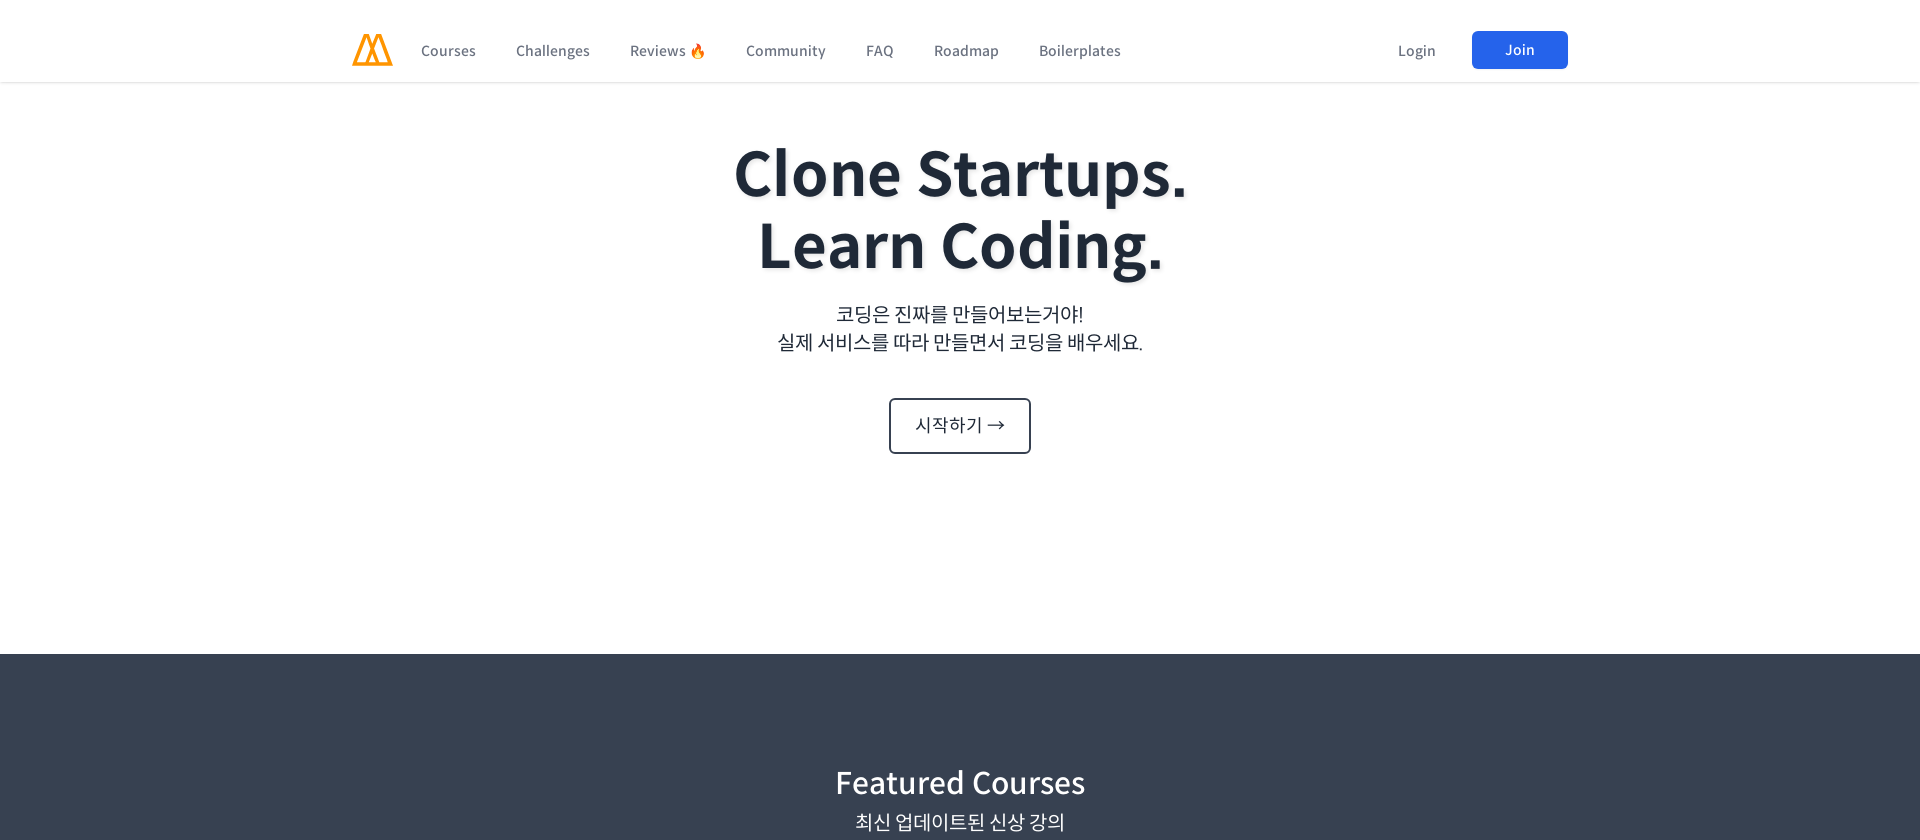

Waited 500ms for content to render at section 1
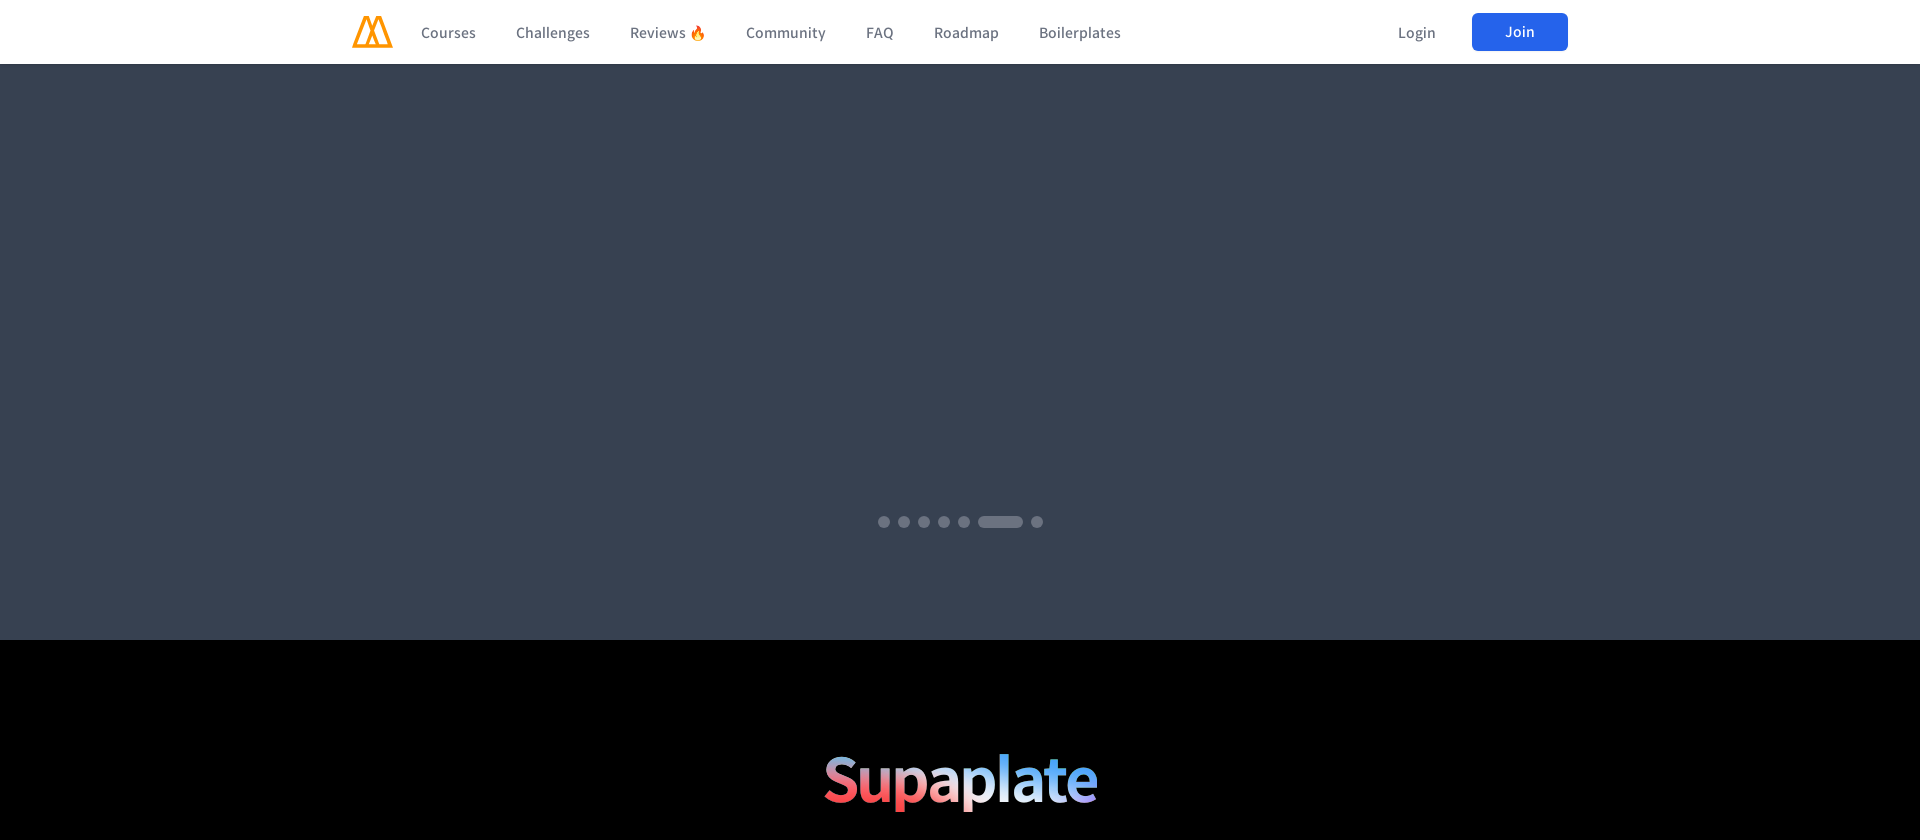

Scrolled to section 2 (viewport width 1920px) at scroll position 1680px
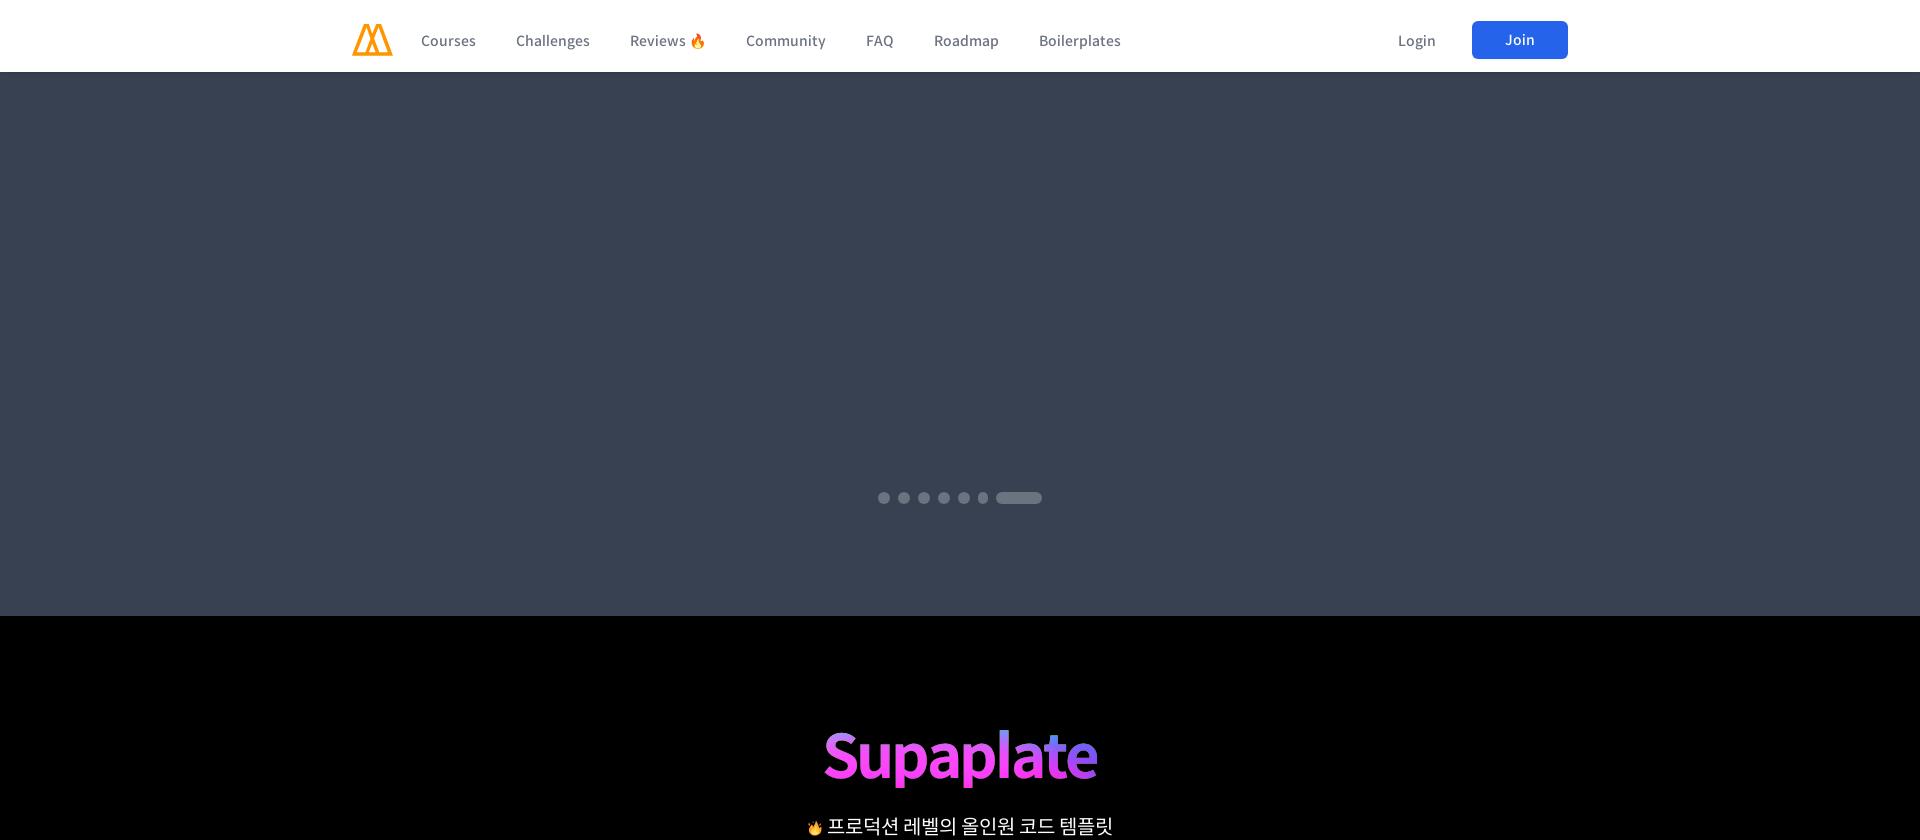

Waited 500ms for content to render at section 2
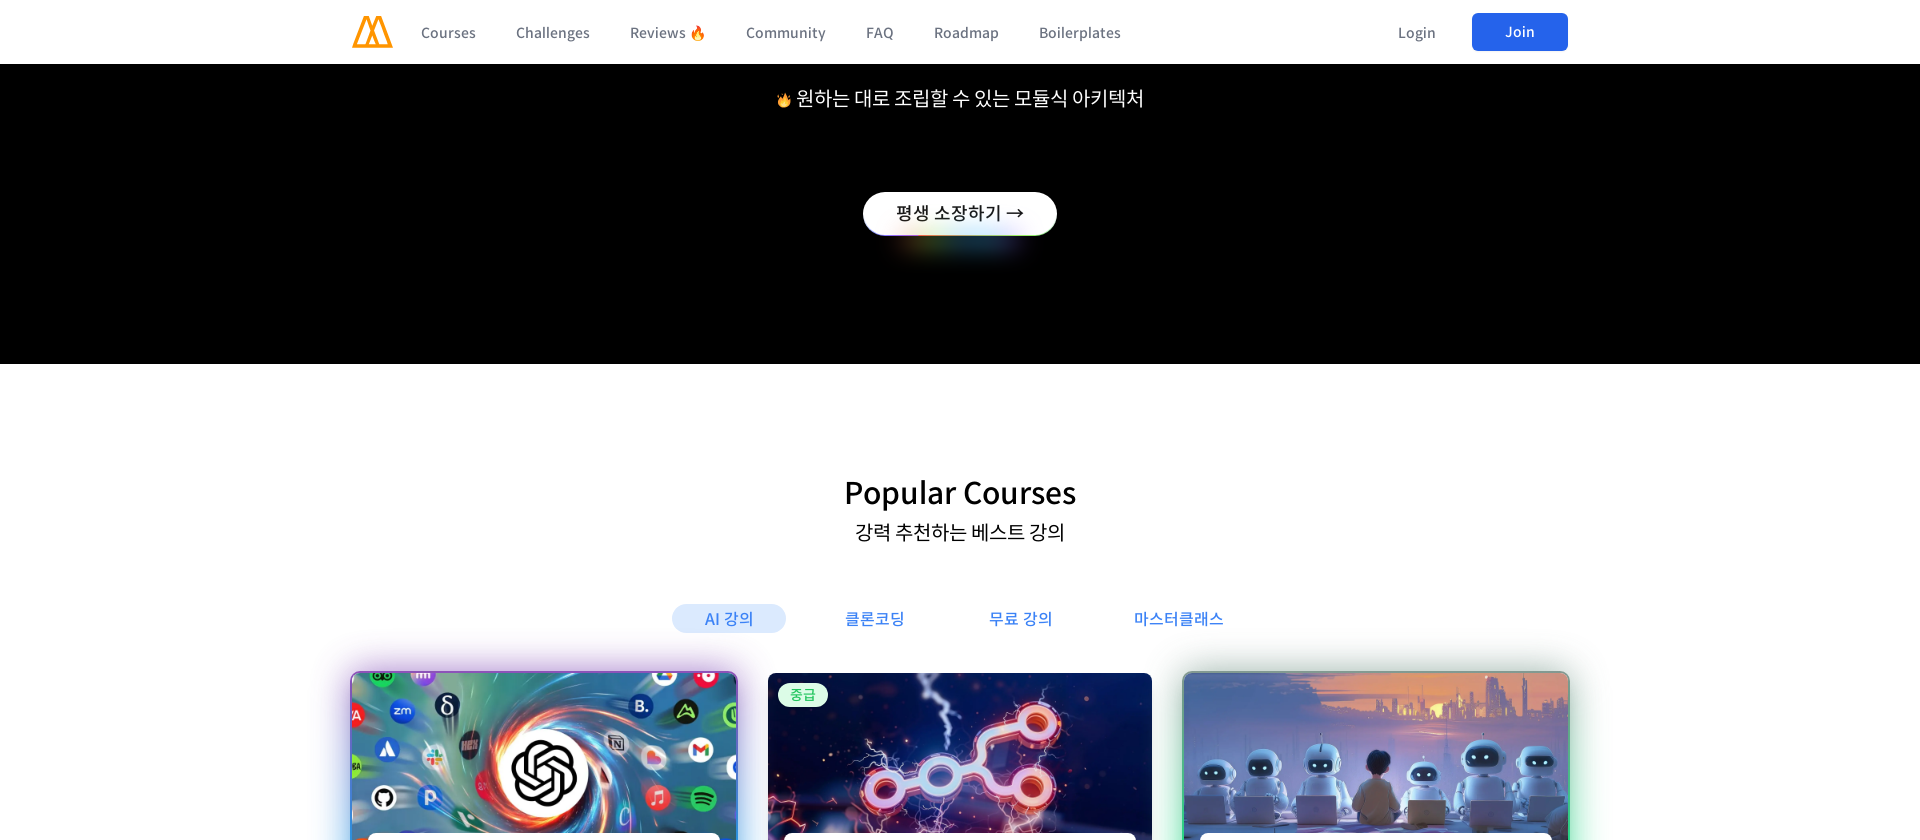

Scrolled to section 3 (viewport width 1920px) at scroll position 2520px
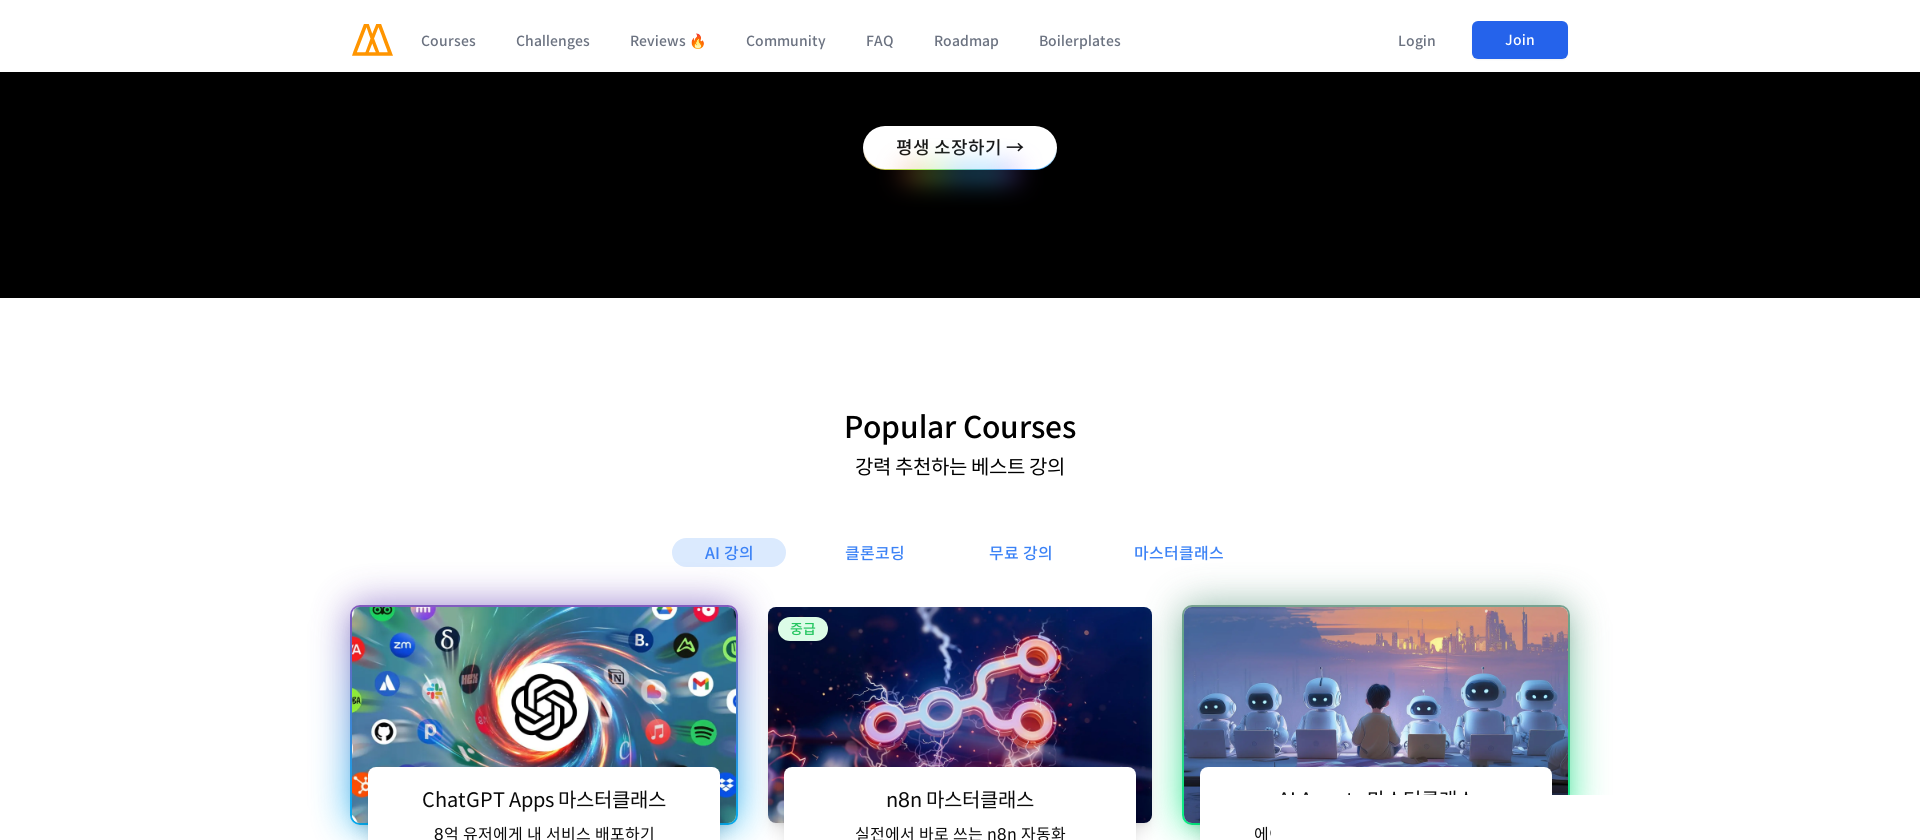

Waited 500ms for content to render at section 3
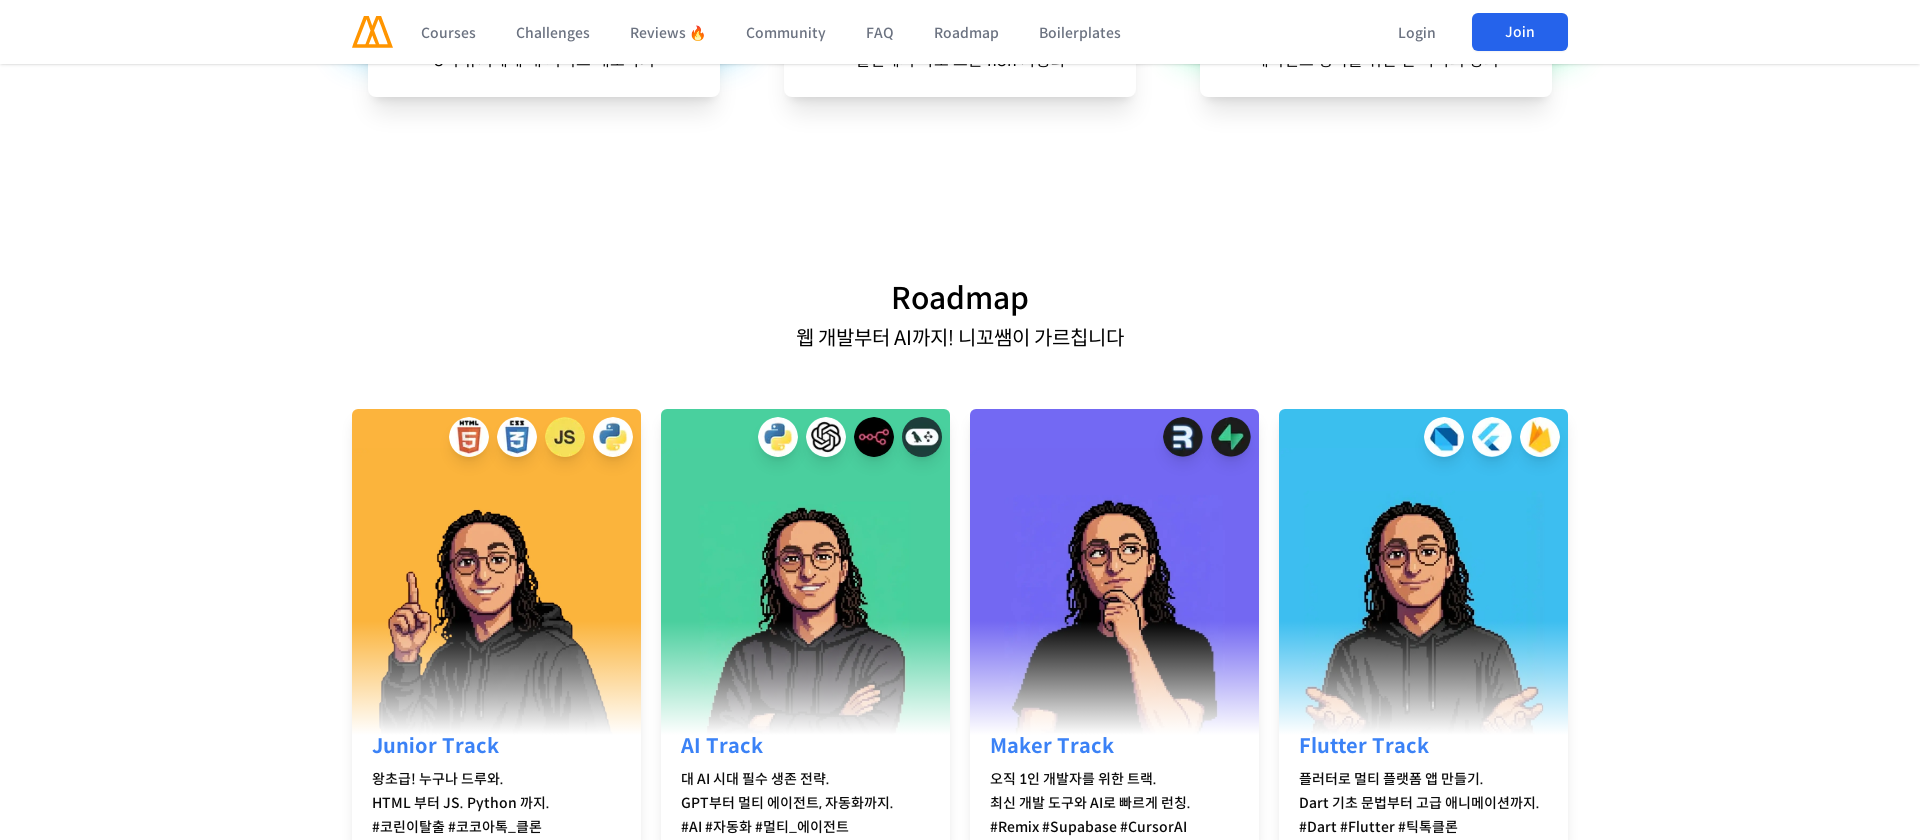

Scrolled to section 4 (viewport width 1920px) at scroll position 3360px
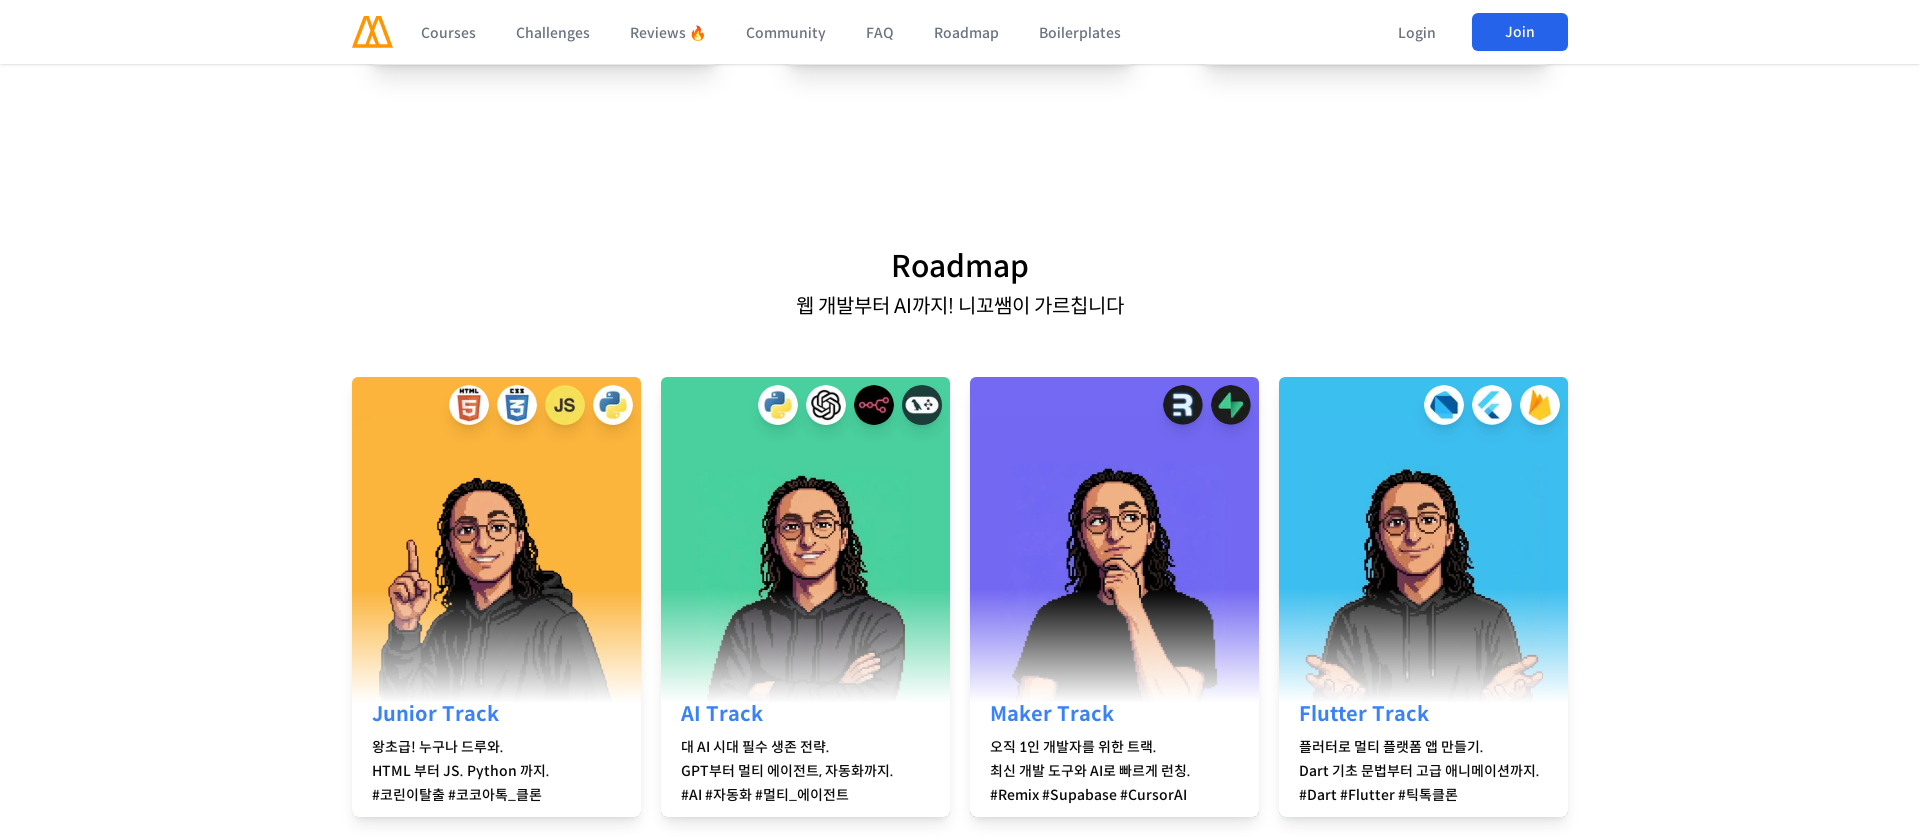

Waited 500ms for content to render at section 4
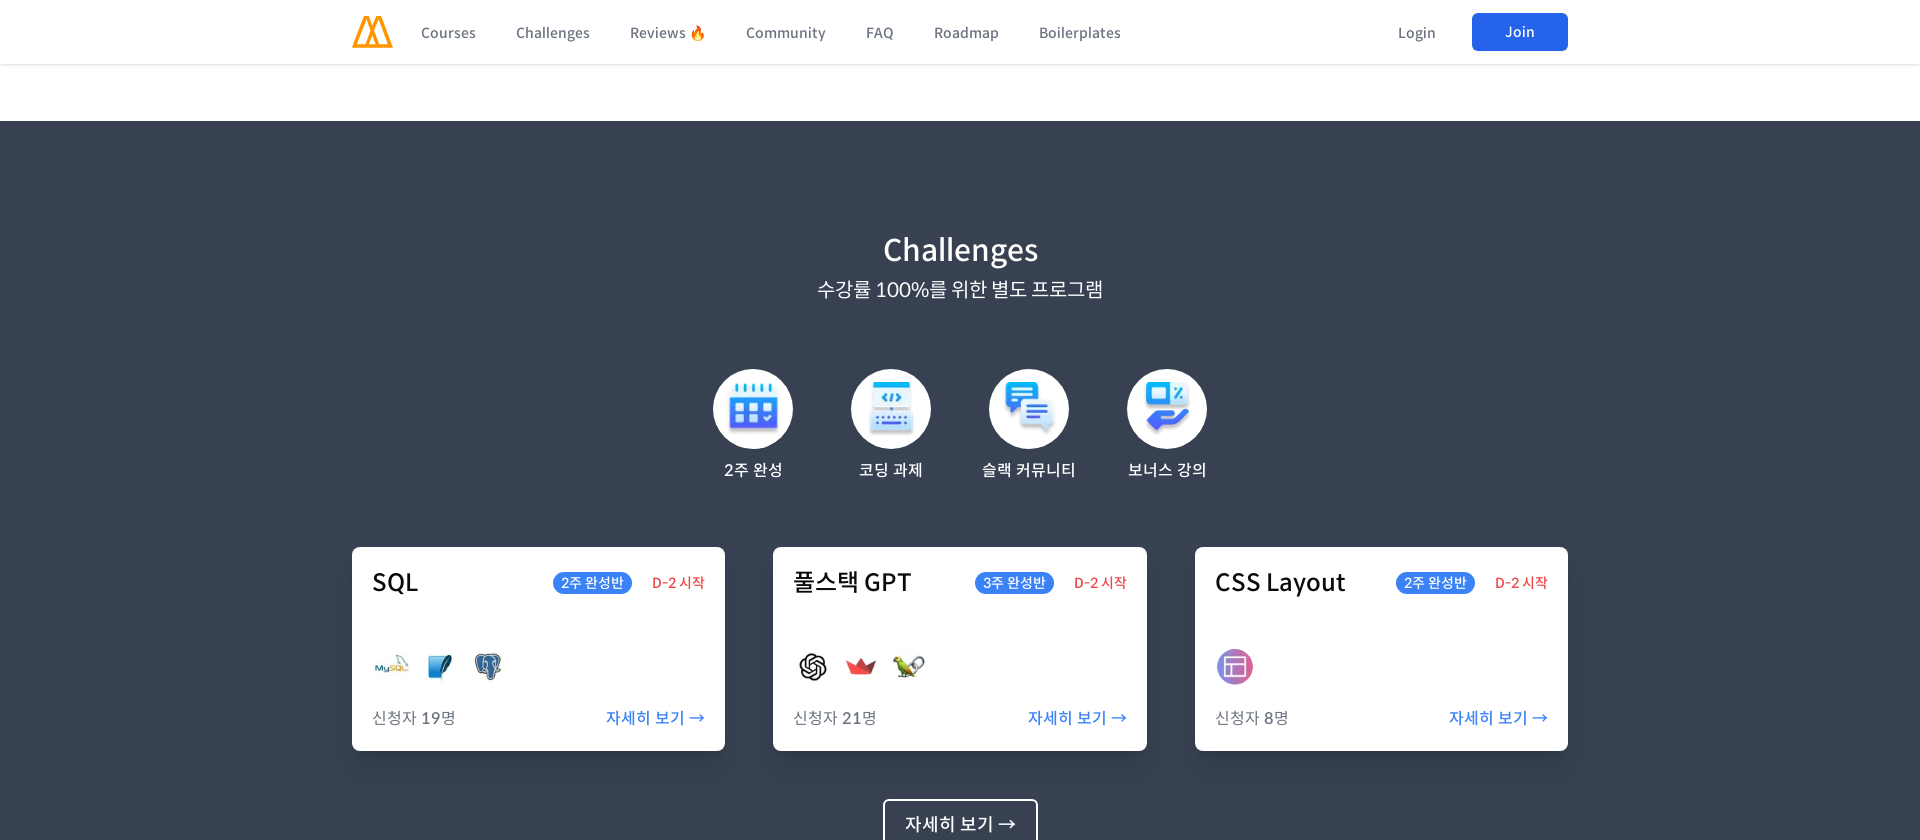

Scrolled to section 5 (viewport width 1920px) at scroll position 4200px
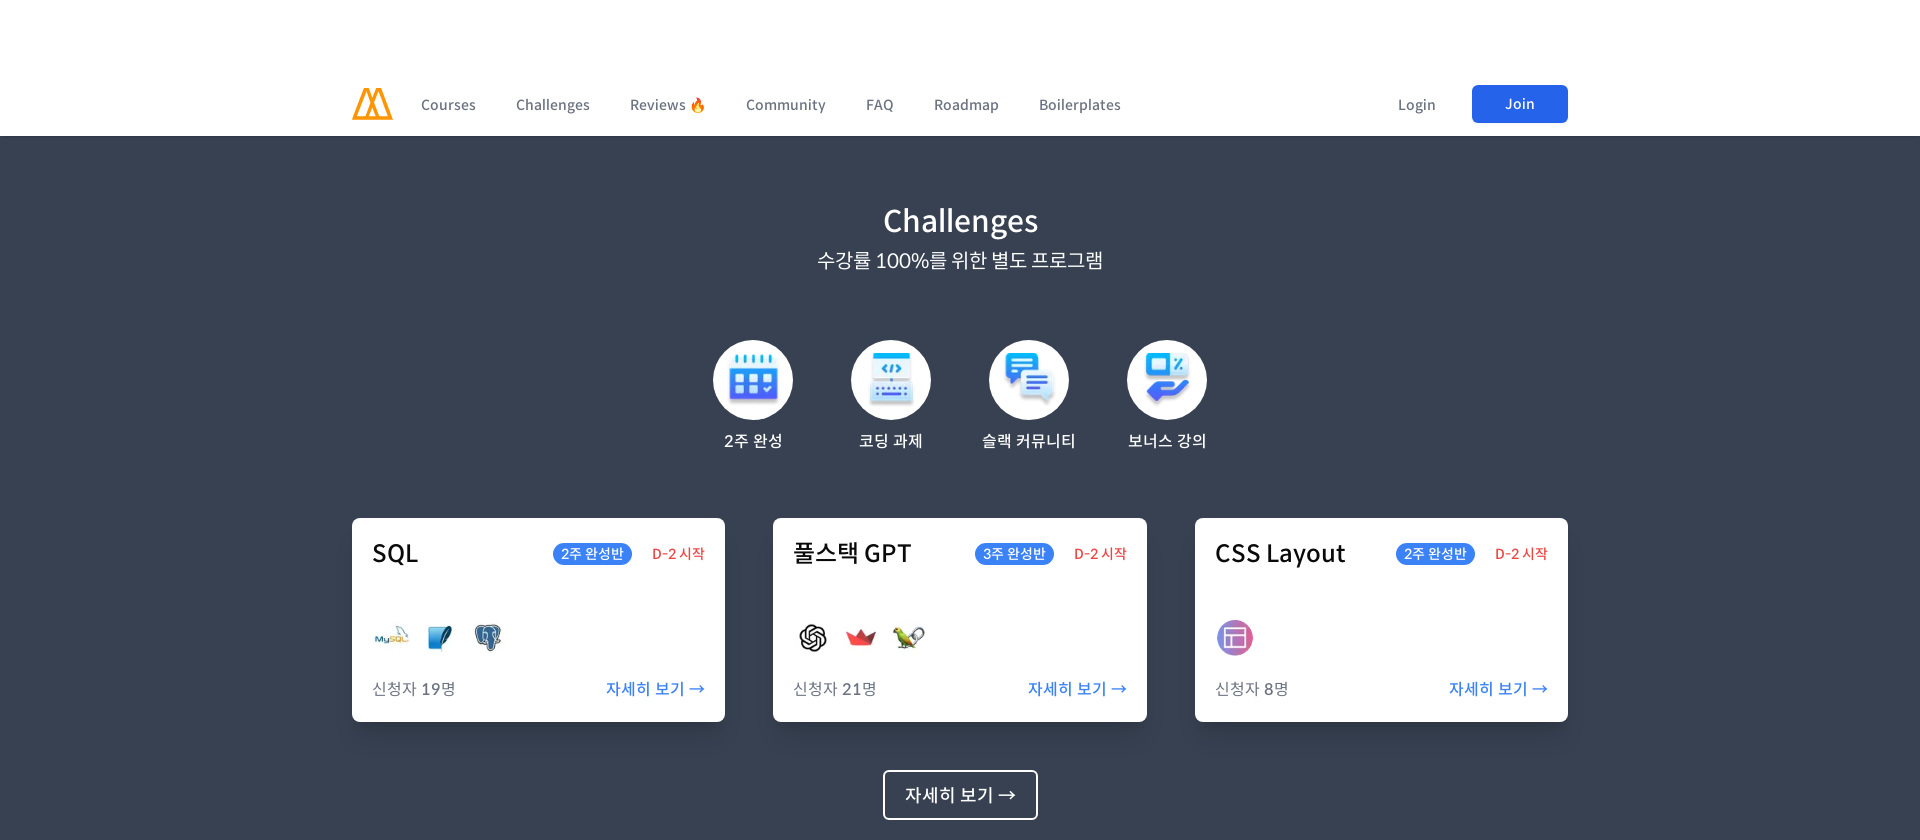

Waited 500ms for content to render at section 5
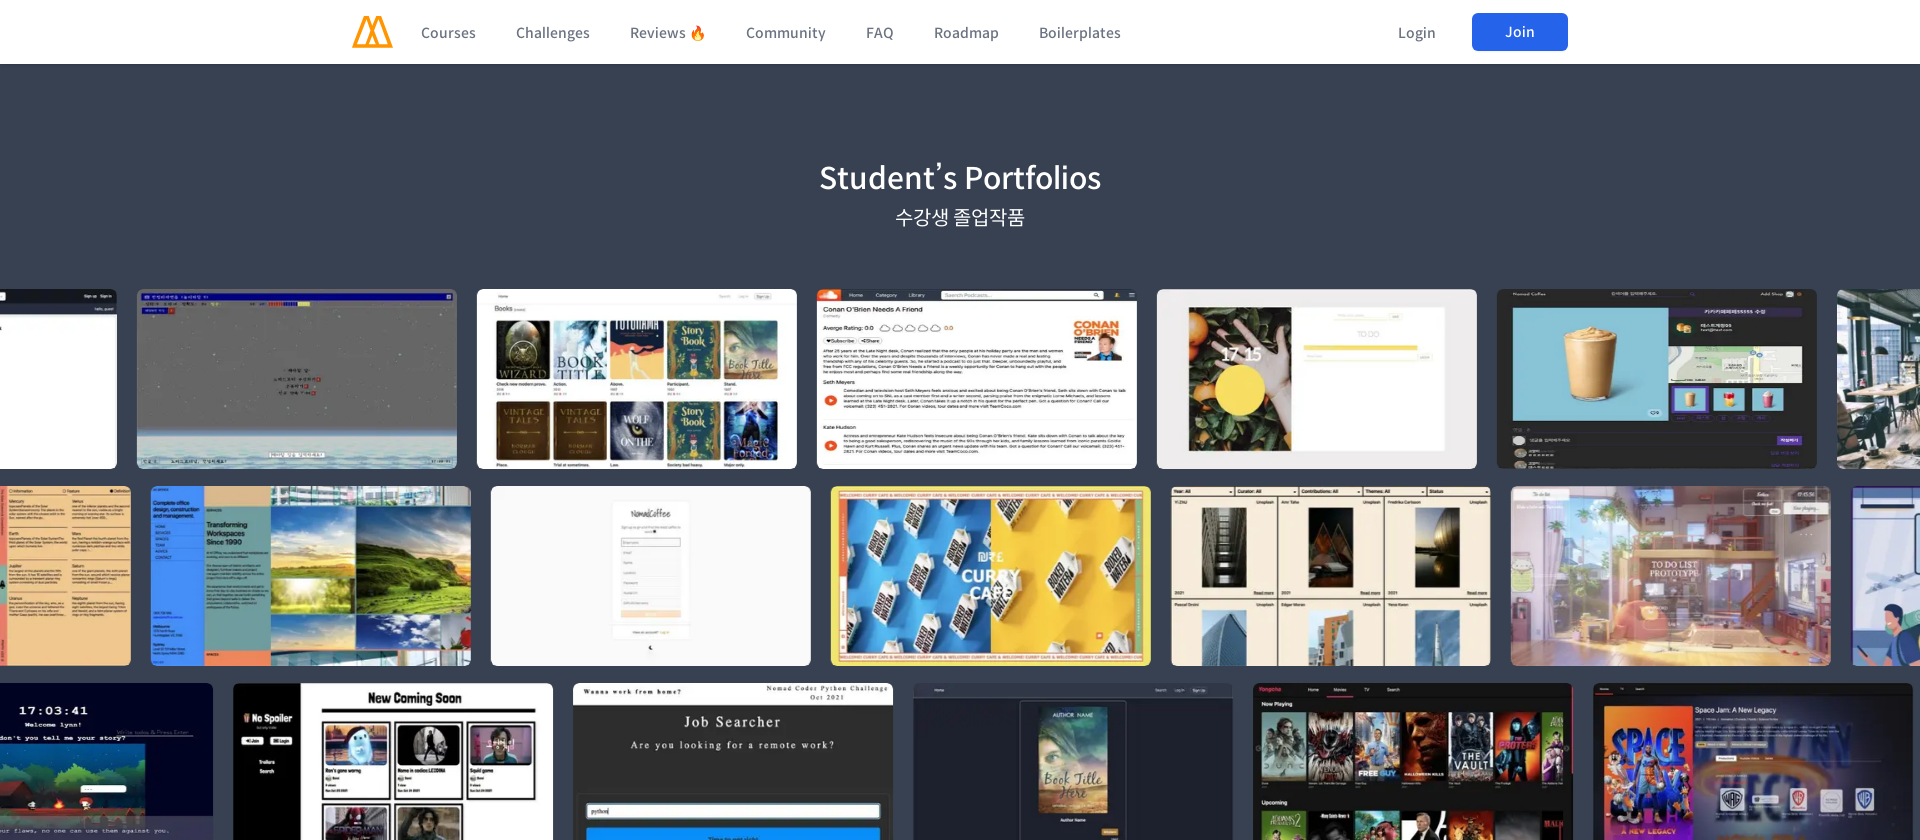

Scrolled to section 6 (viewport width 1920px) at scroll position 5040px
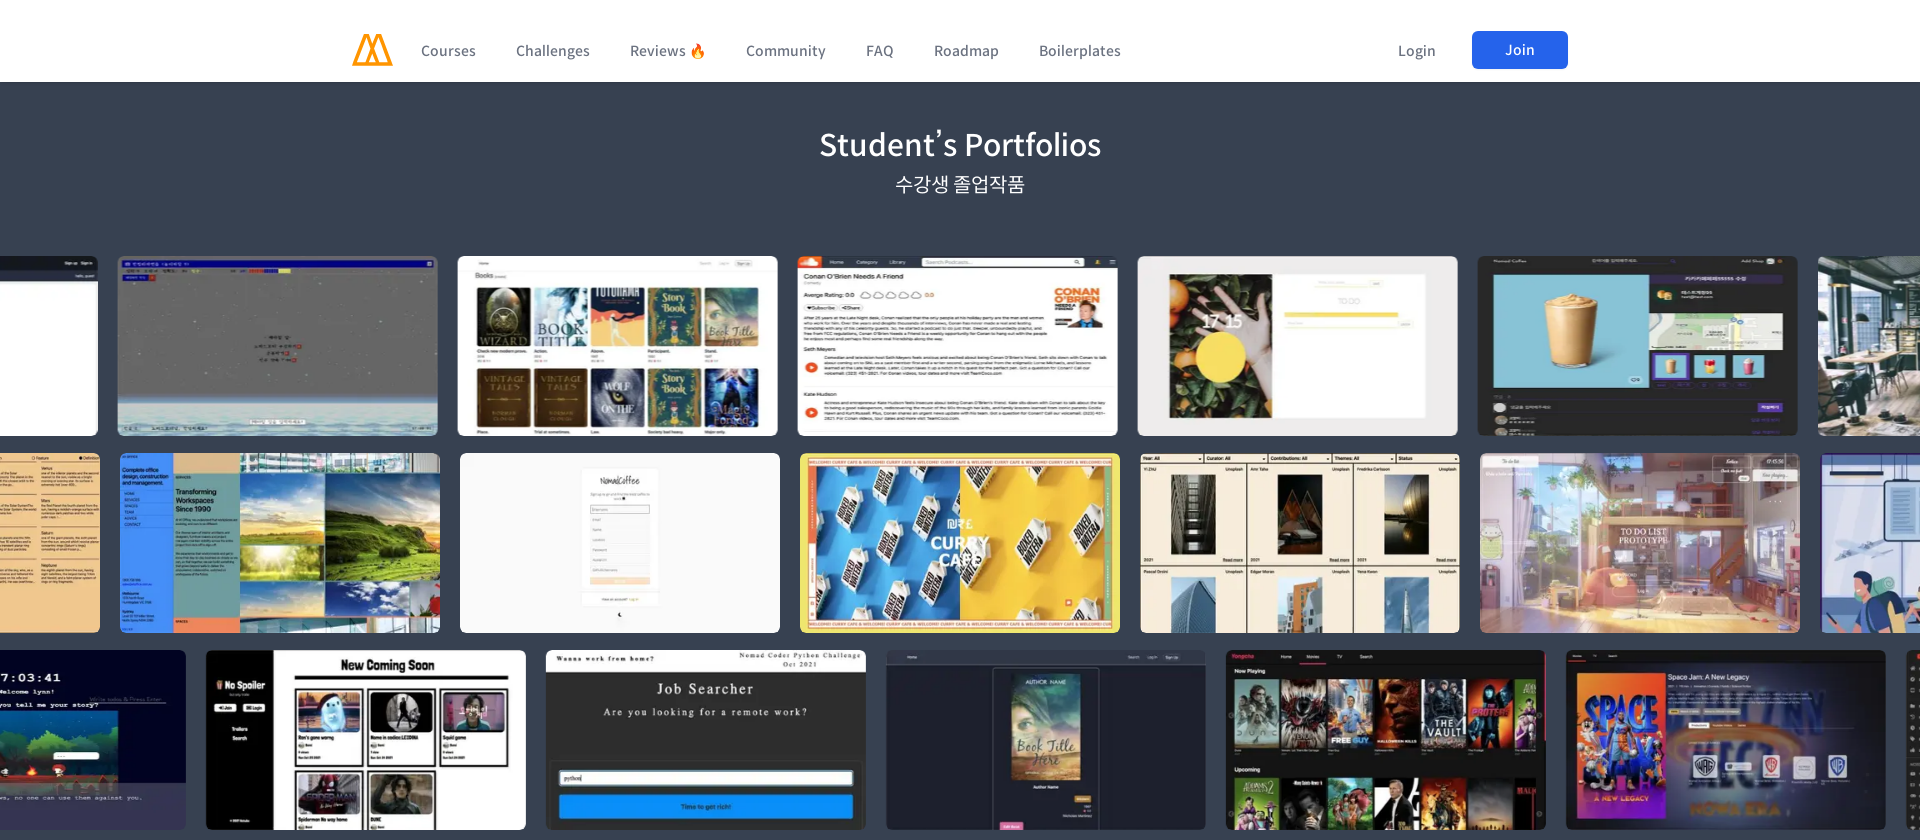

Waited 500ms for content to render at section 6
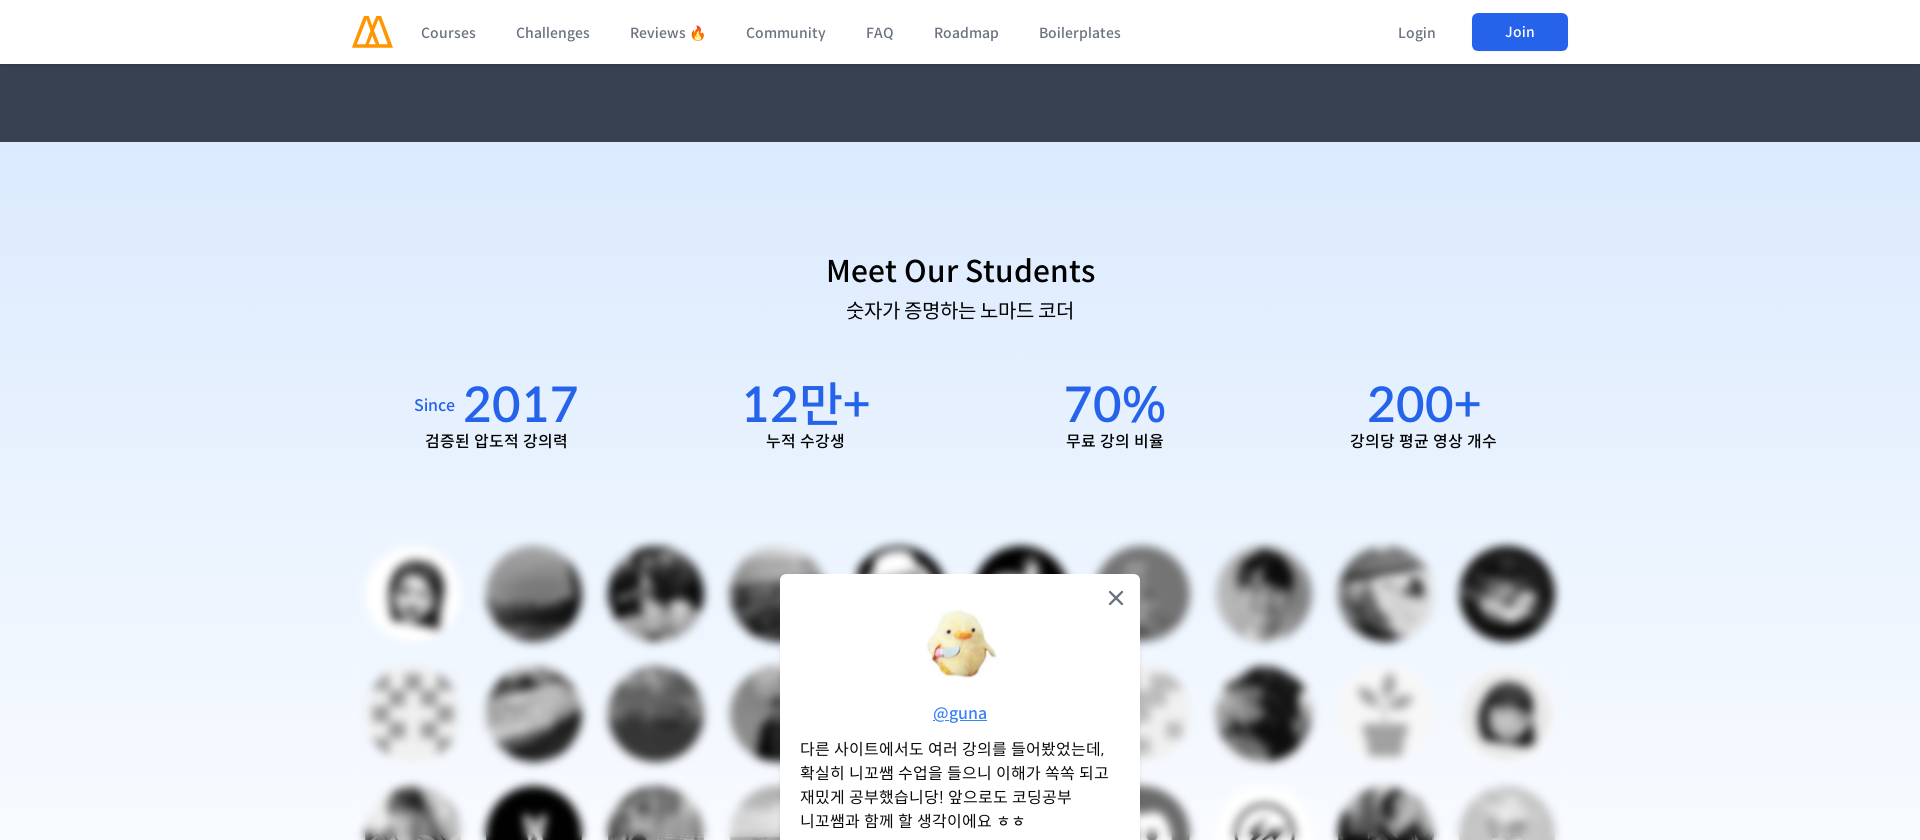

Scrolled to section 7 (viewport width 1920px) at scroll position 5880px
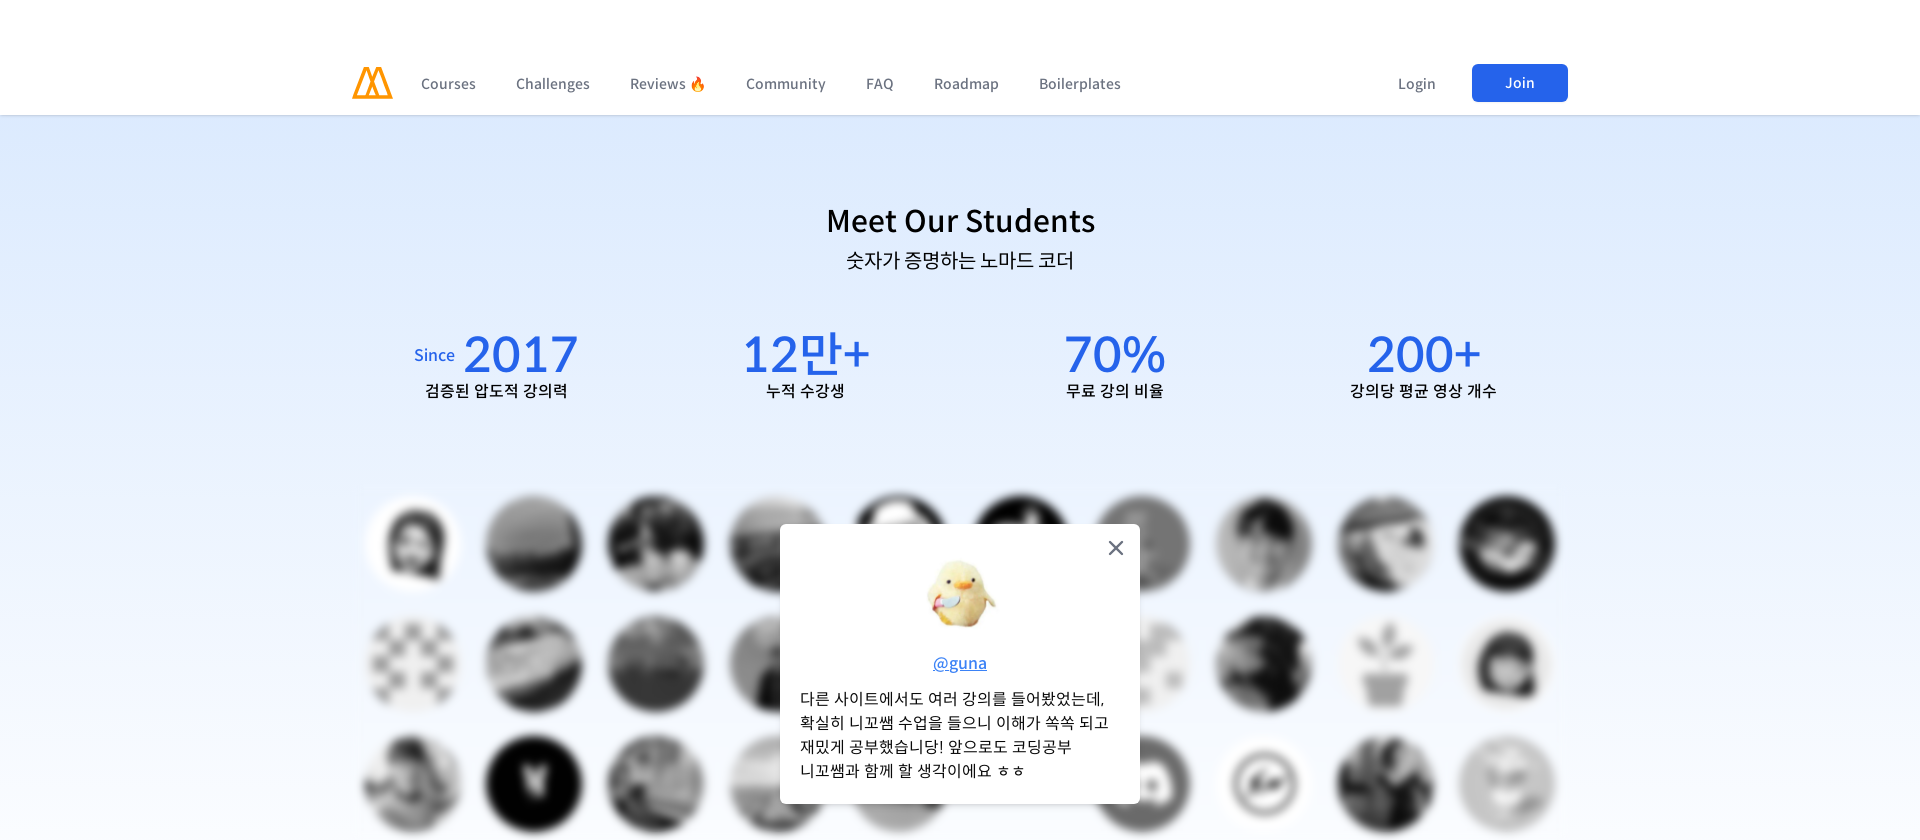

Waited 500ms for content to render at section 7
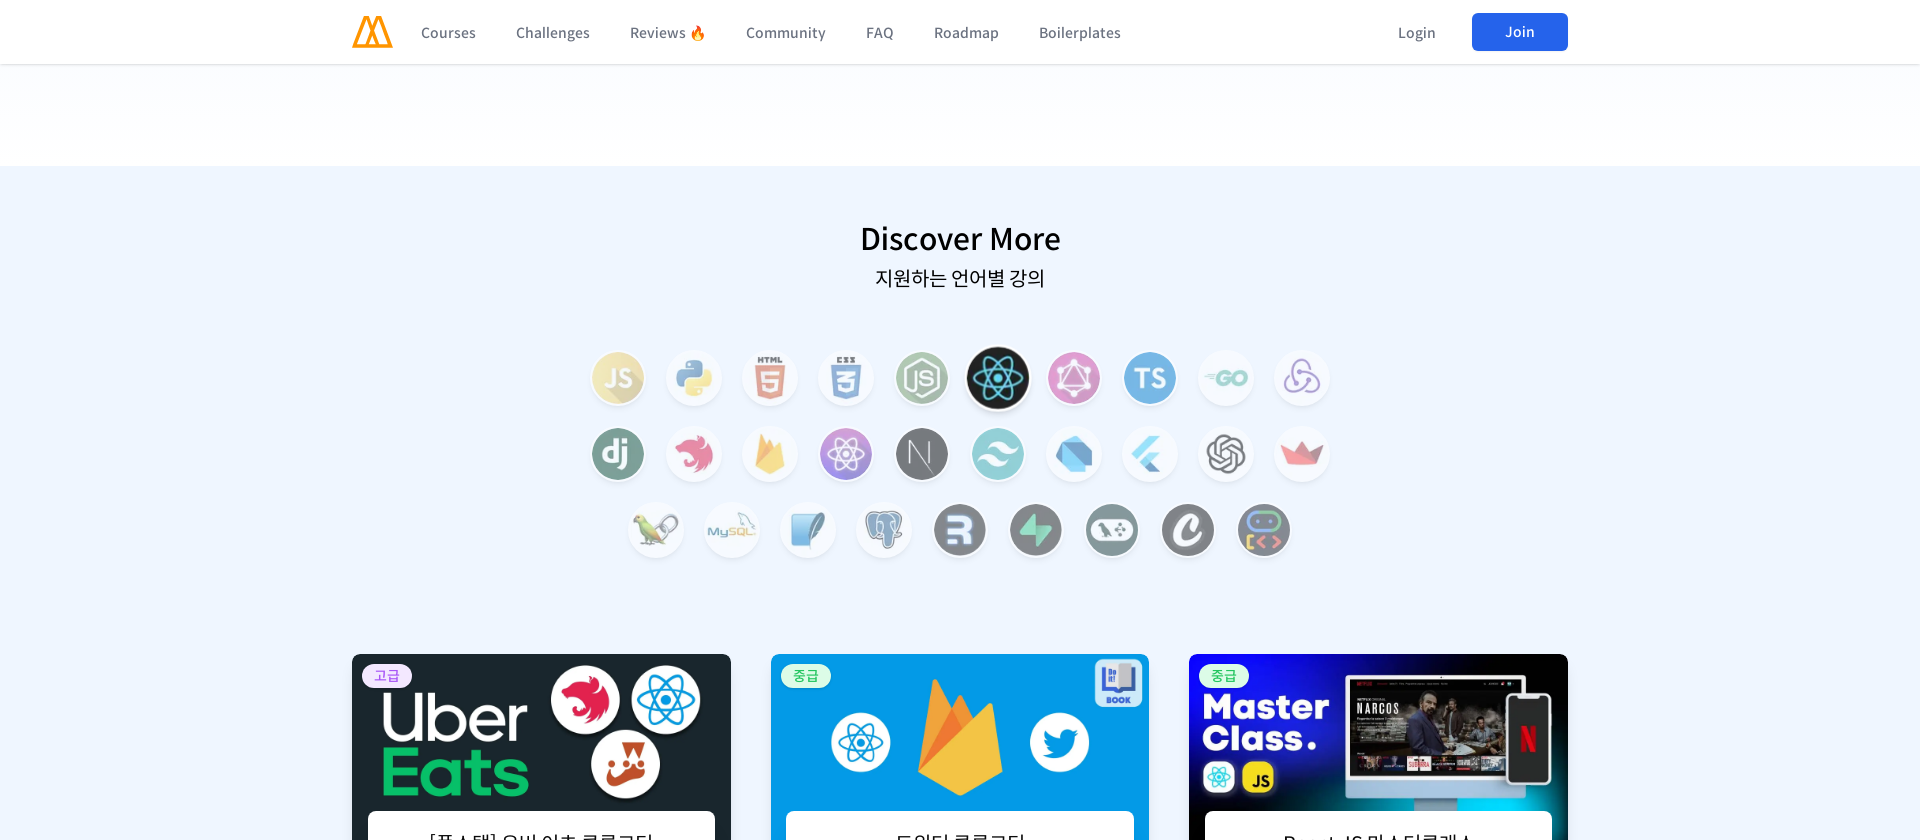

Scrolled to section 8 (viewport width 1920px) at scroll position 6720px
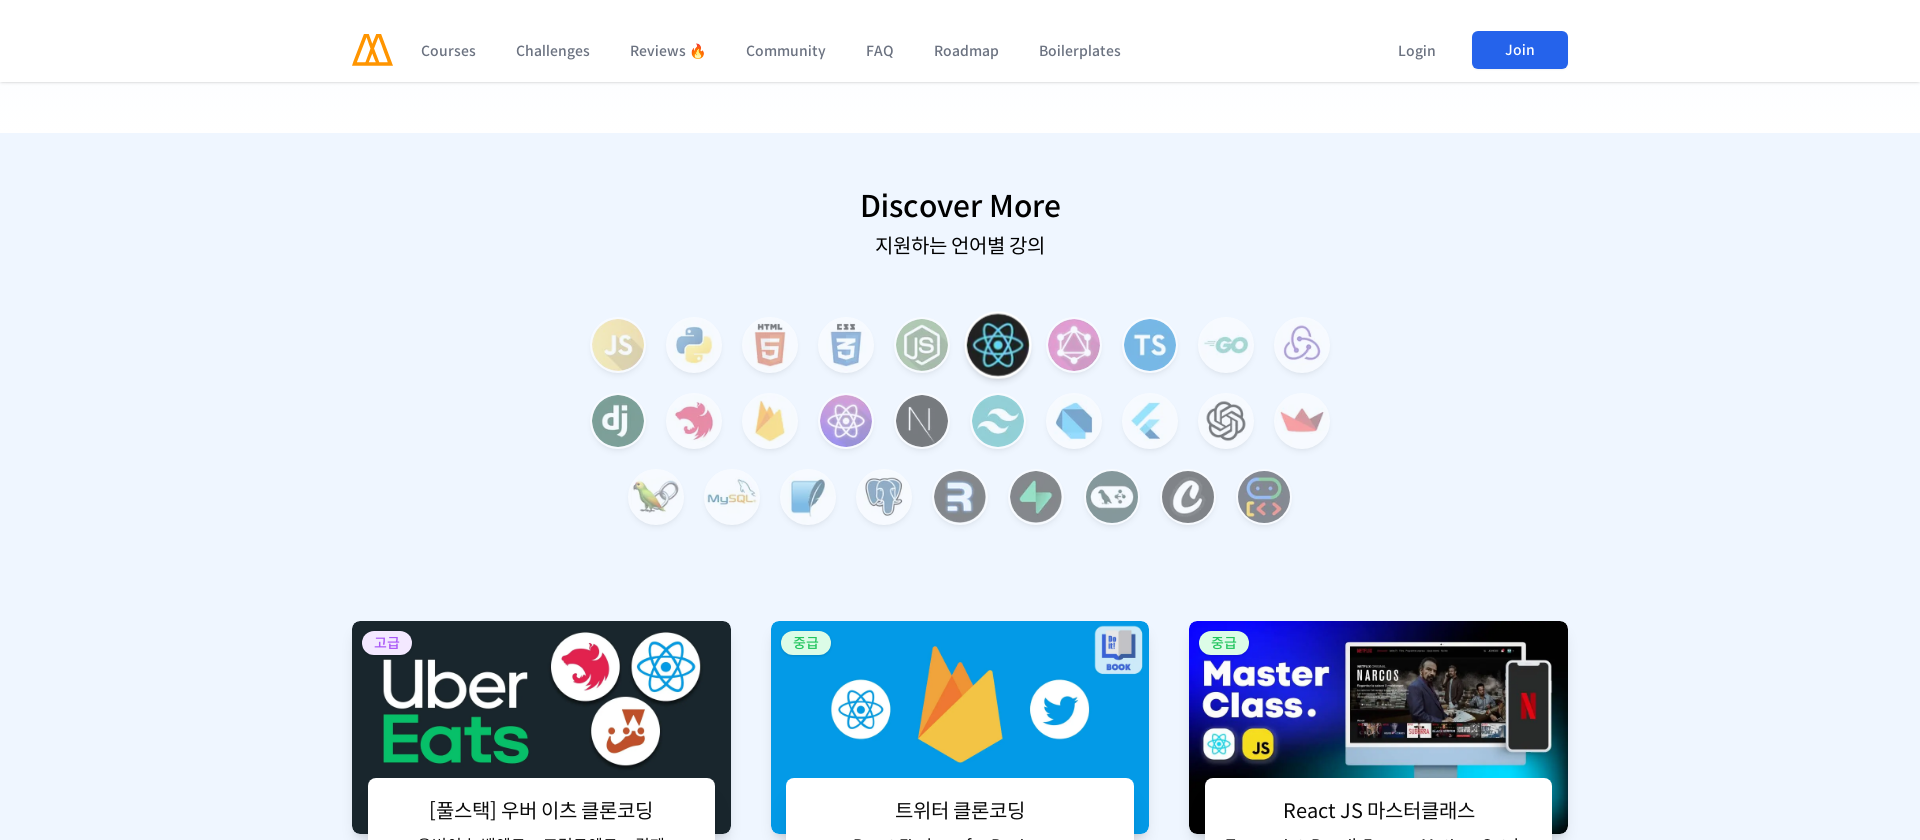

Waited 500ms for content to render at section 8
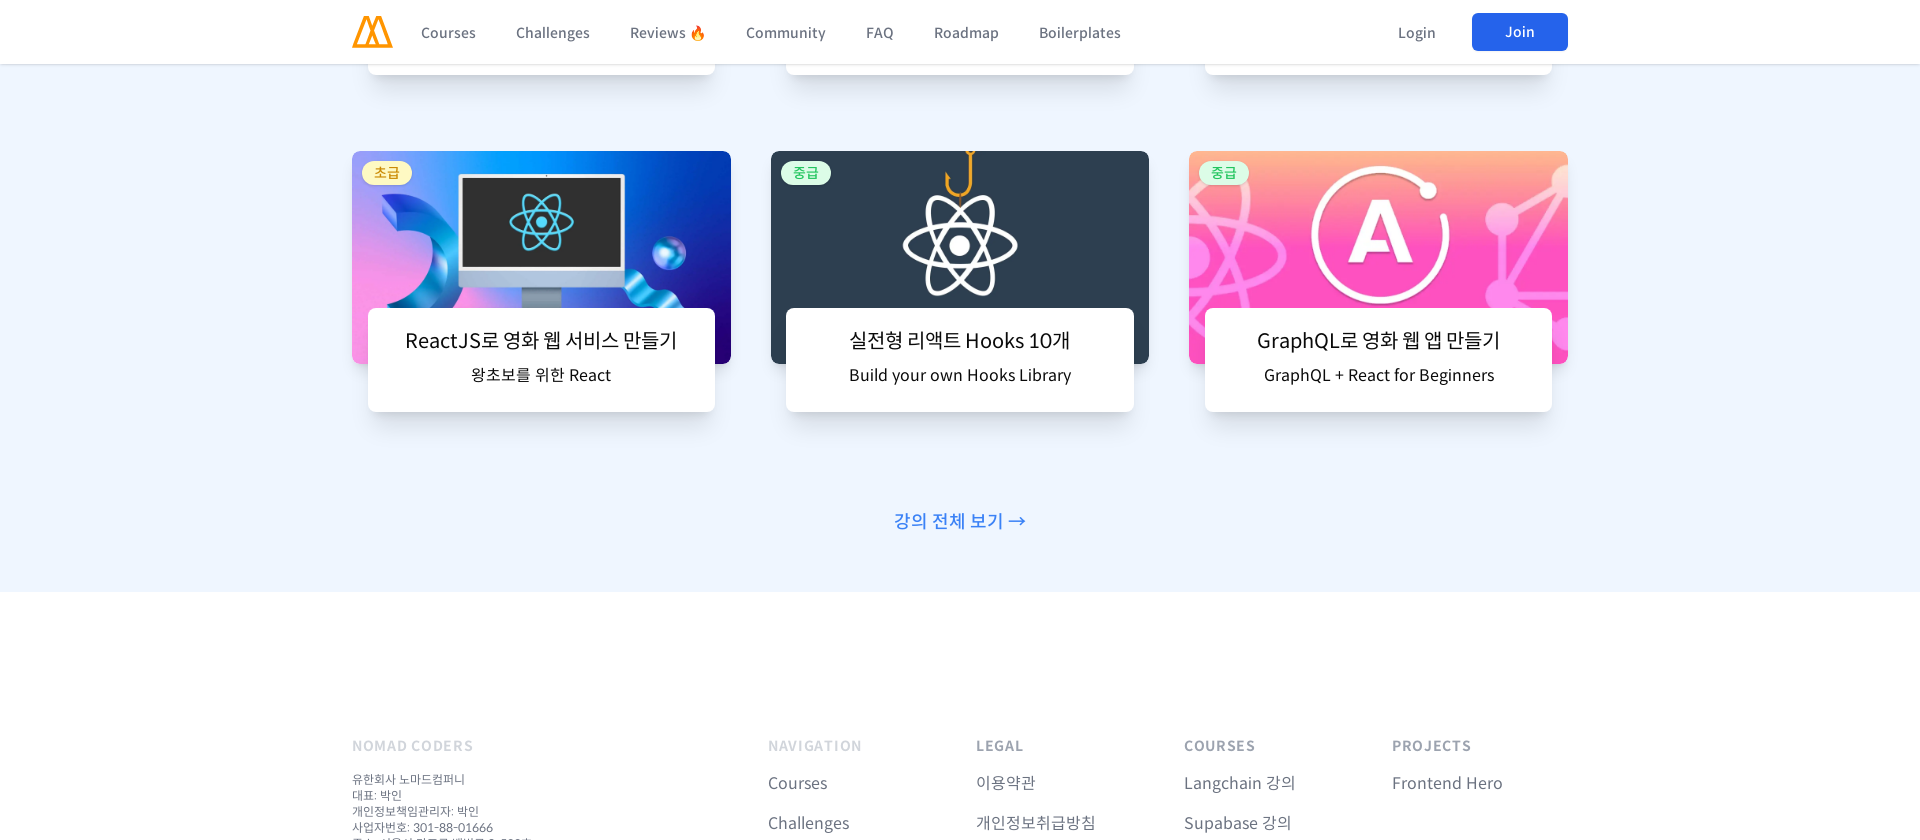

Scrolled to section 9 (viewport width 1920px) at scroll position 7560px
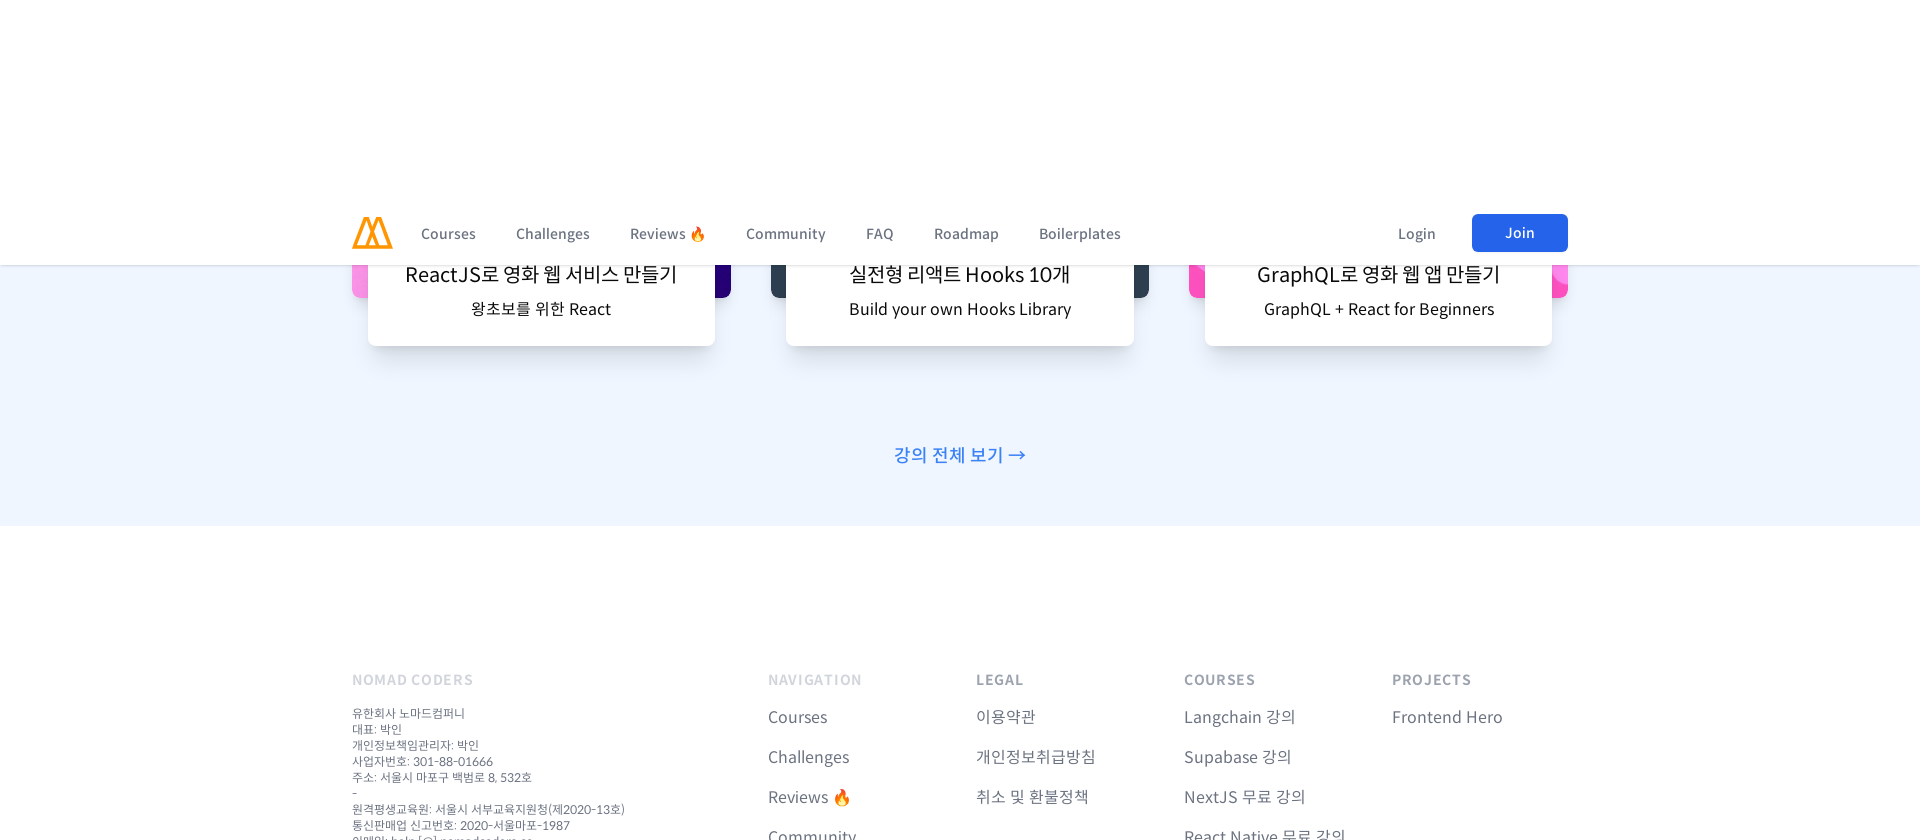

Waited 500ms for content to render at section 9
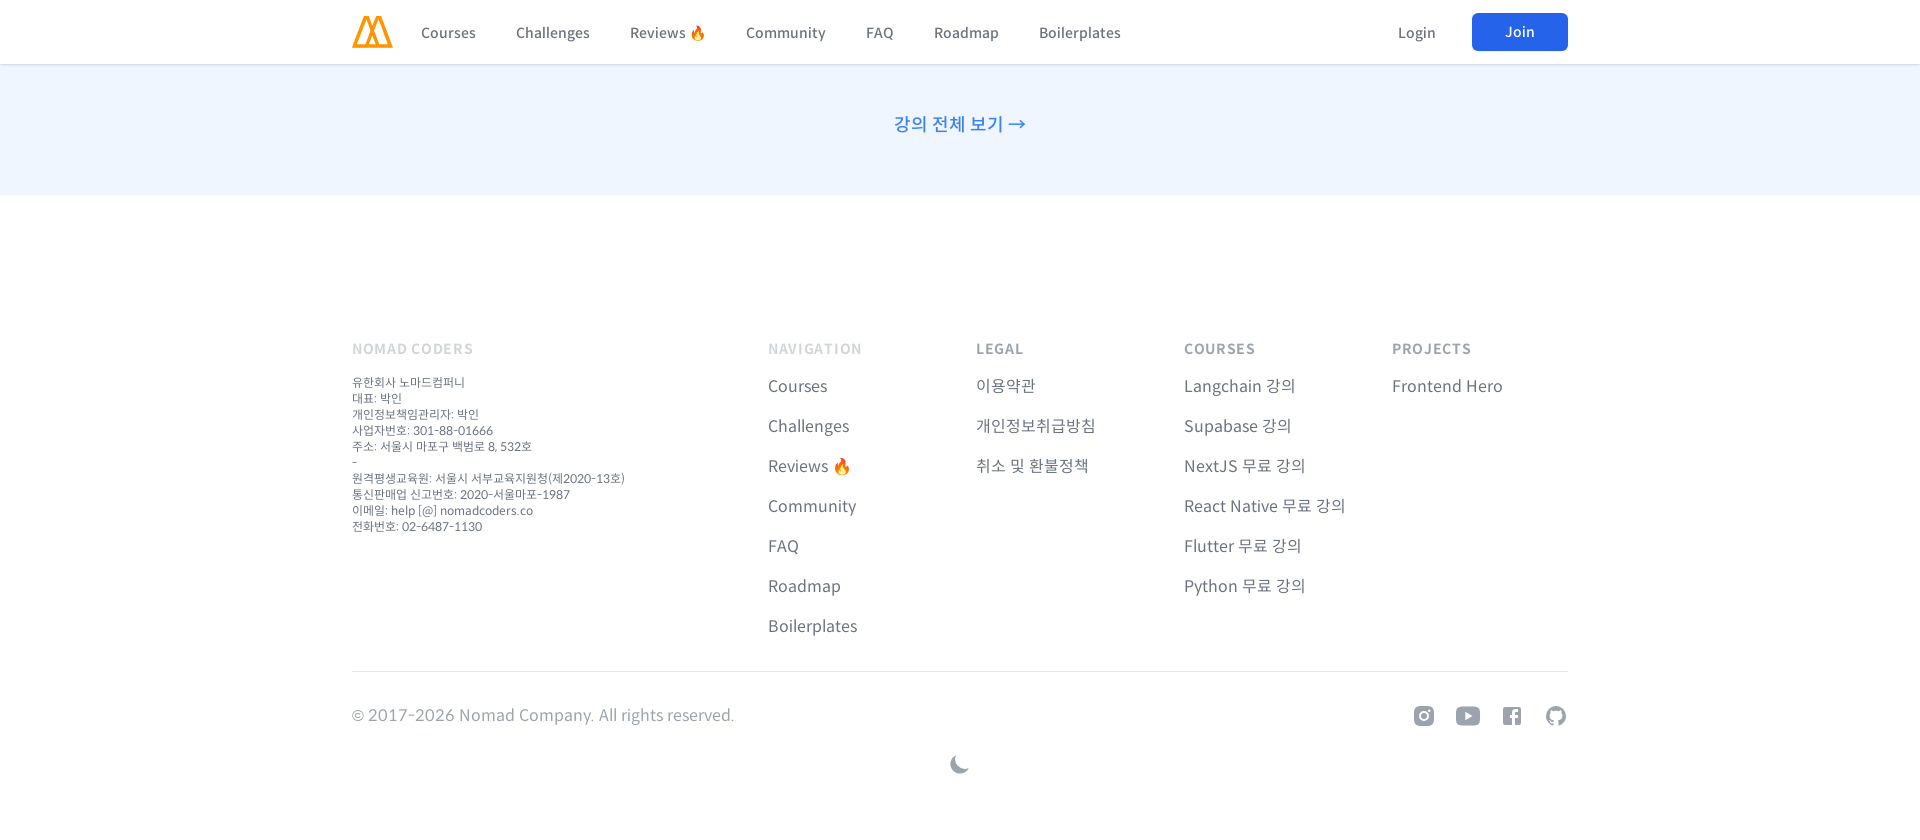

Scrolled to section 10 (viewport width 1920px) at scroll position 8400px
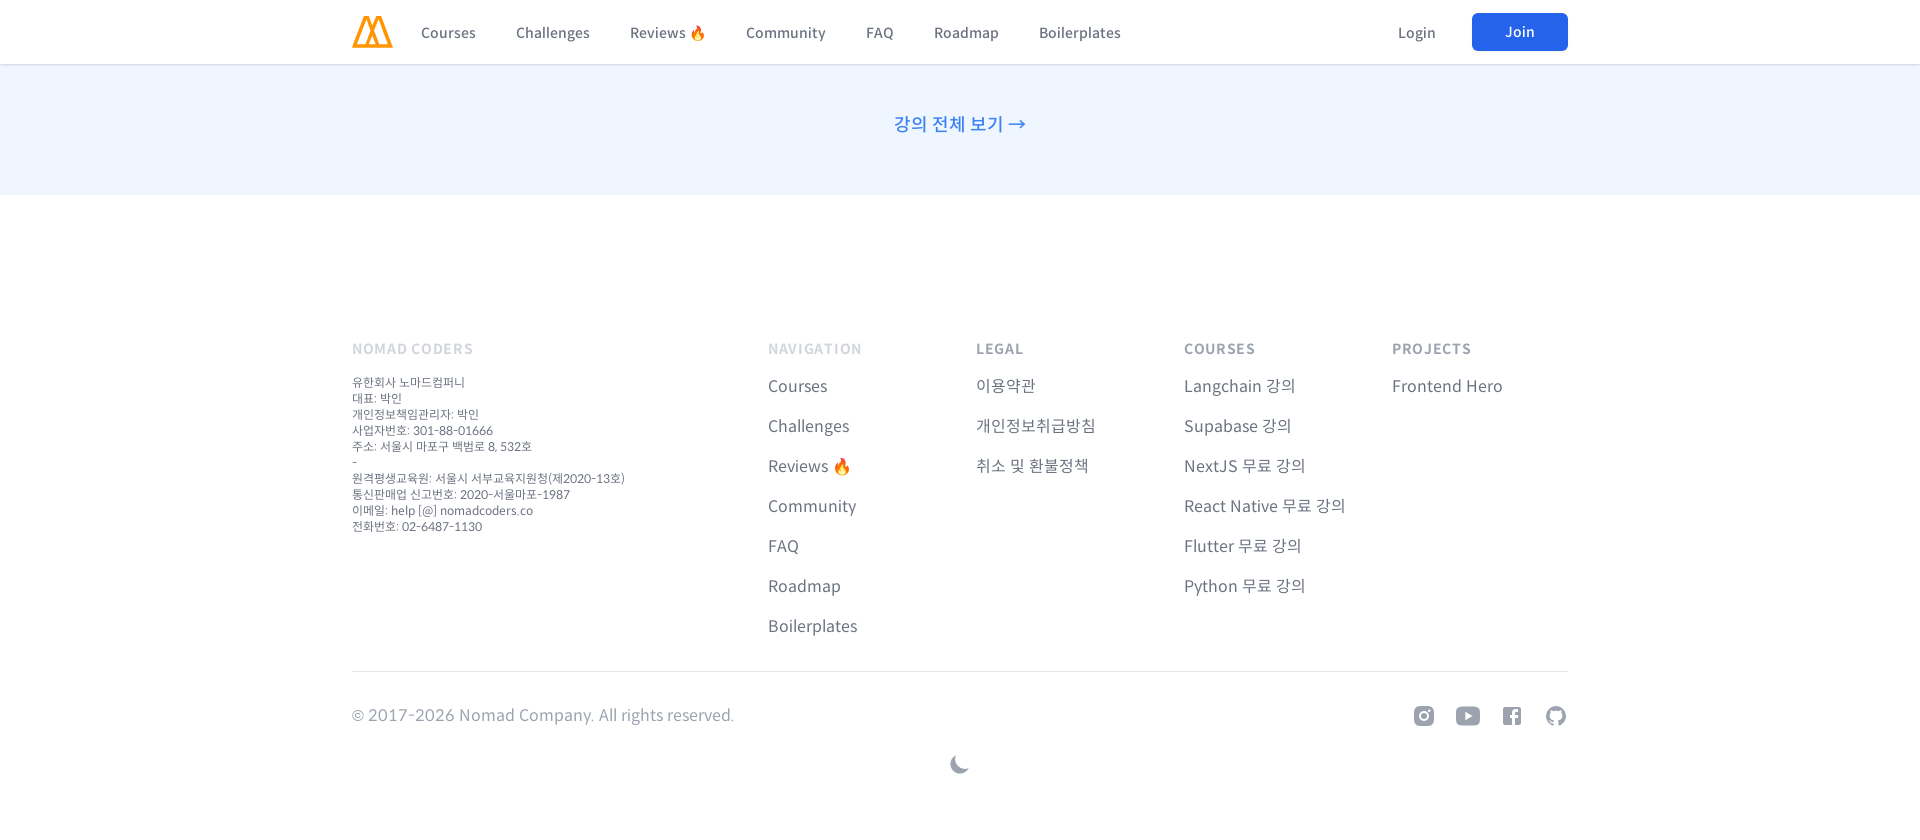

Waited 500ms for content to render at section 10
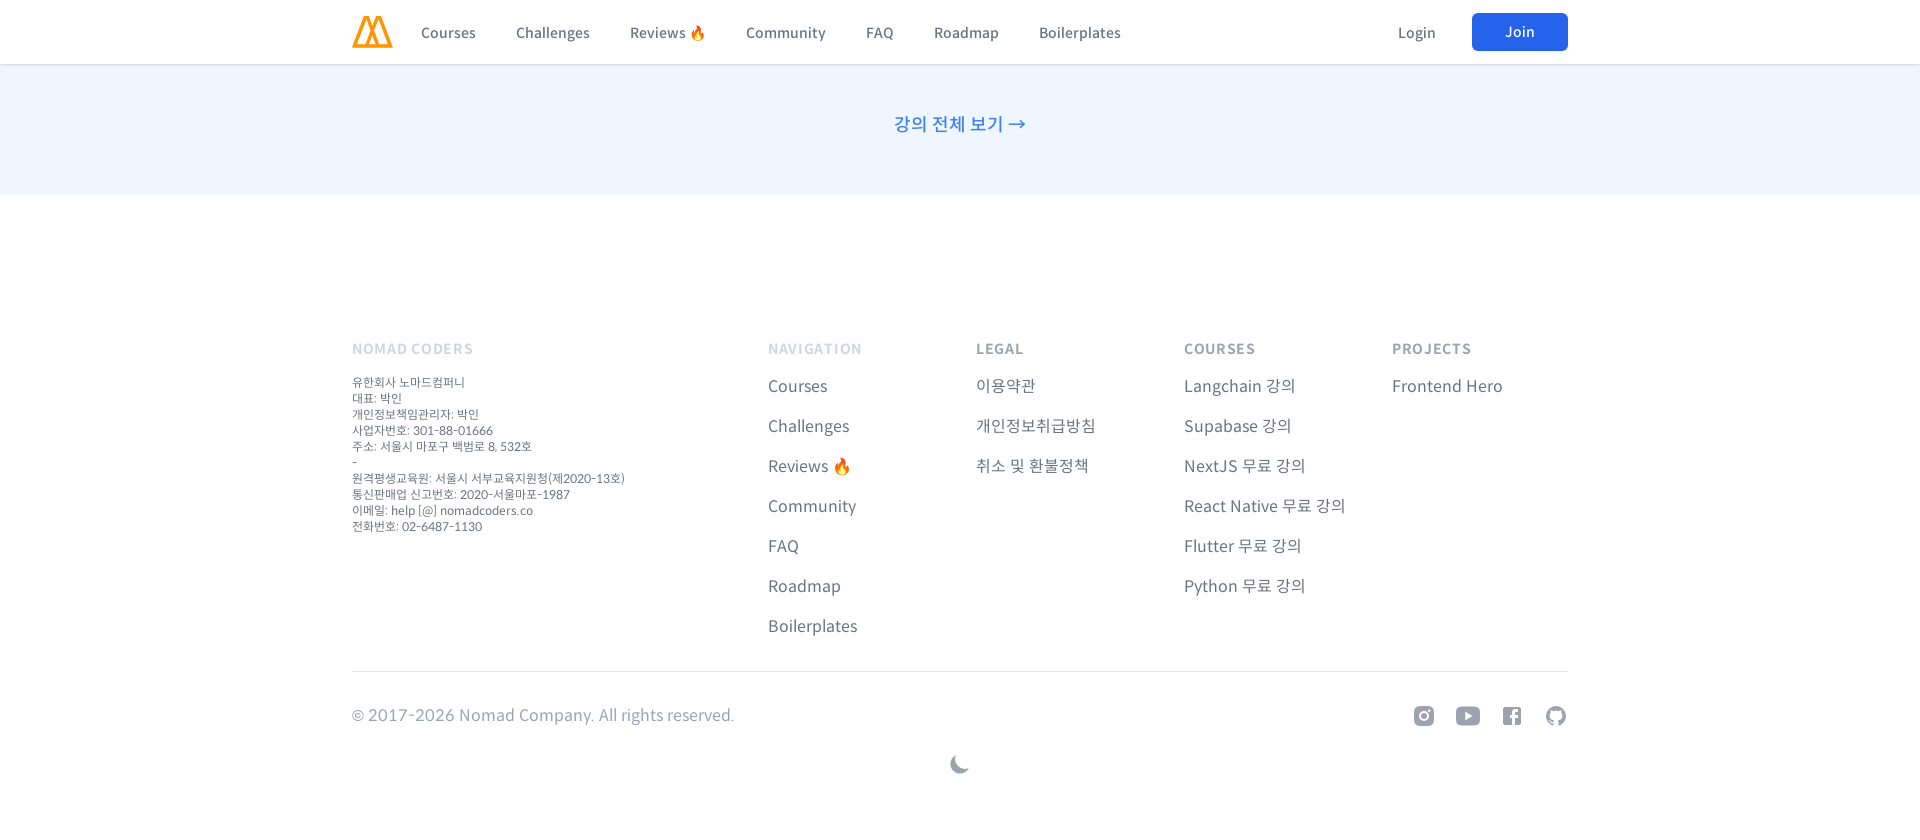

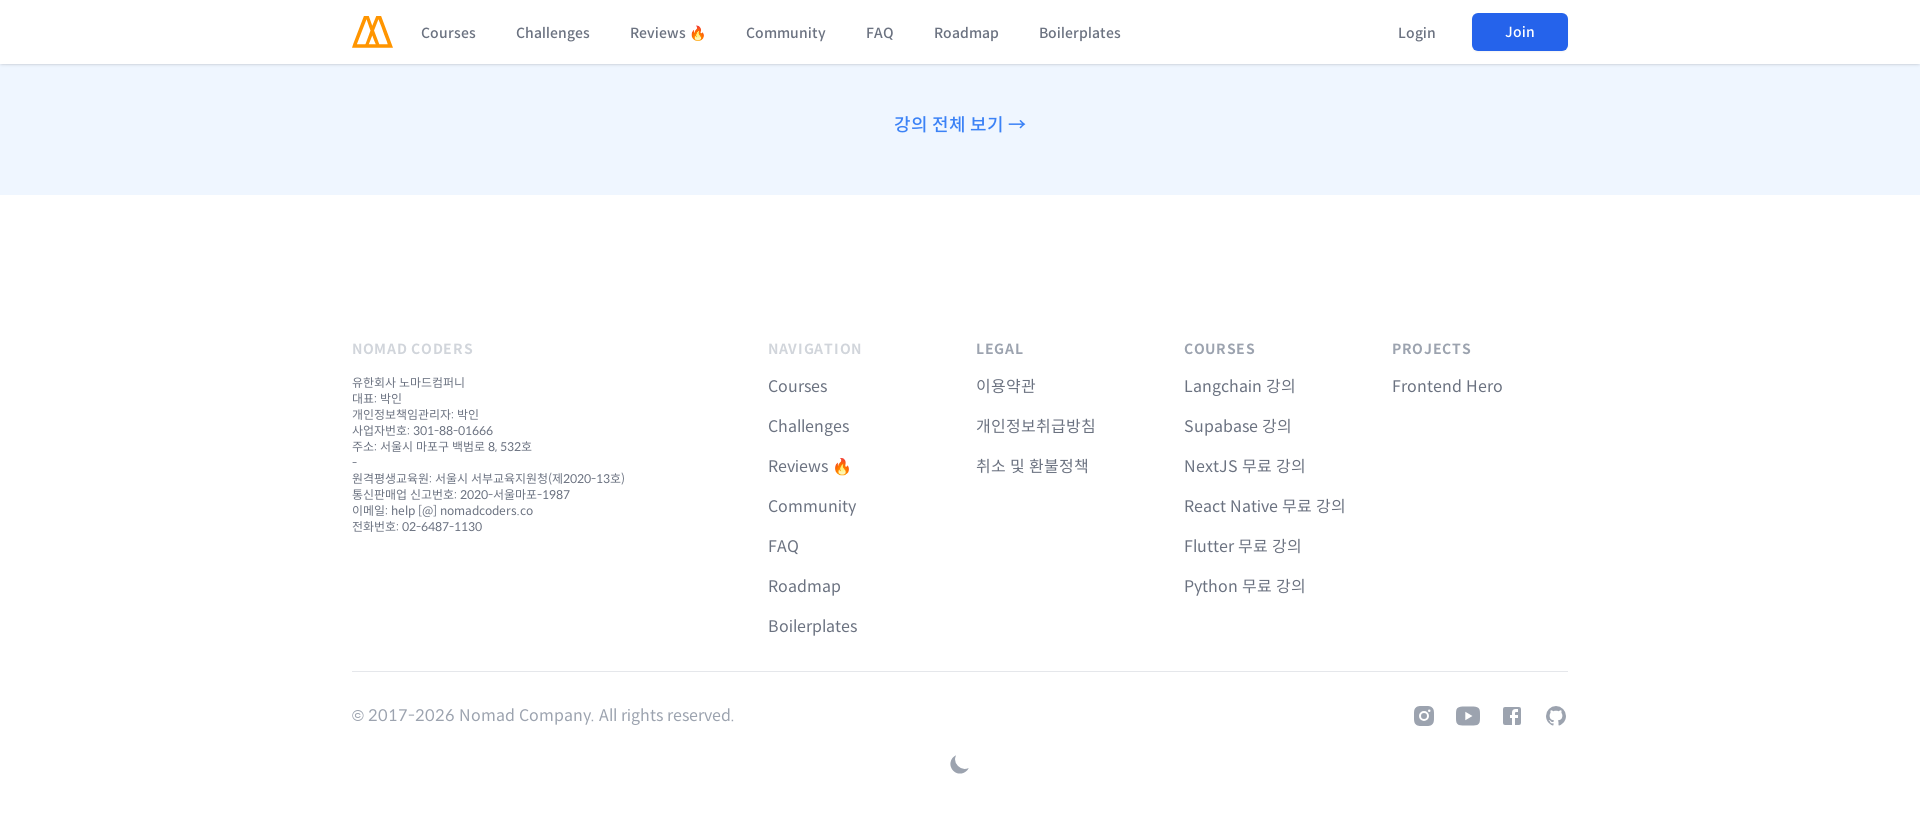